Tests filling out a large form by entering text into all input fields and submitting the form

Starting URL: http://suninjuly.github.io/huge_form.html

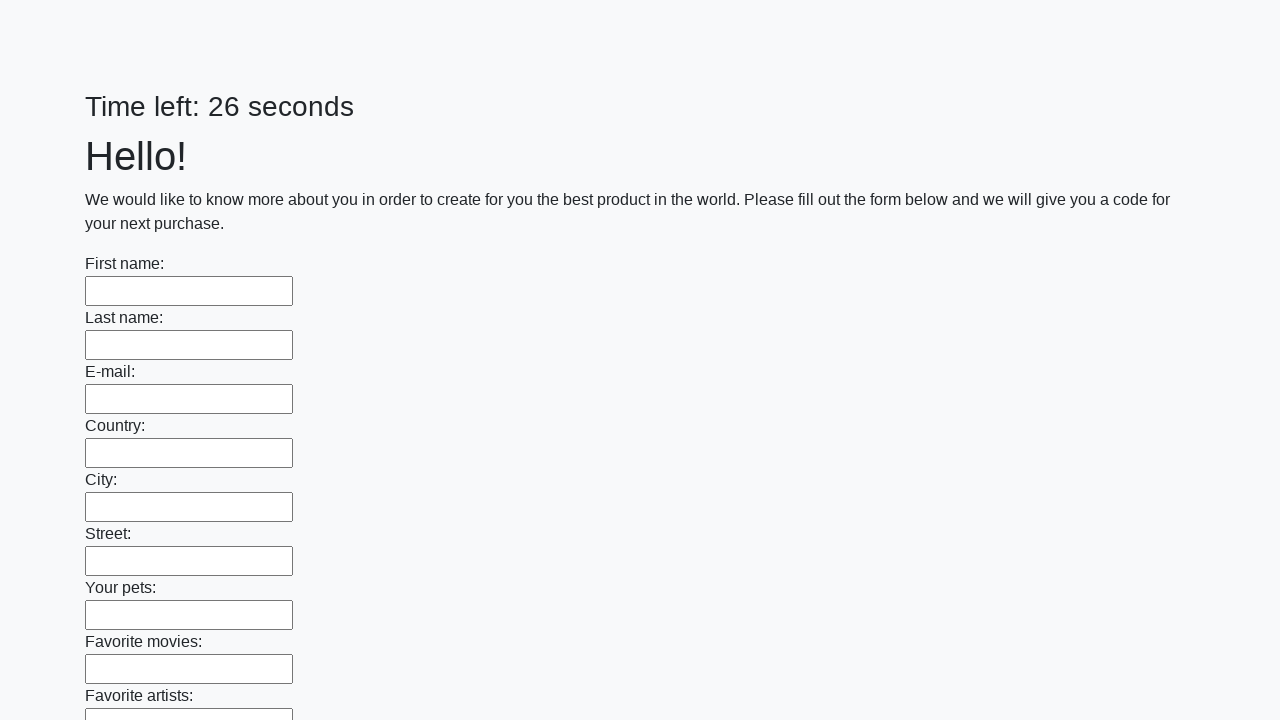

Navigated to huge form page
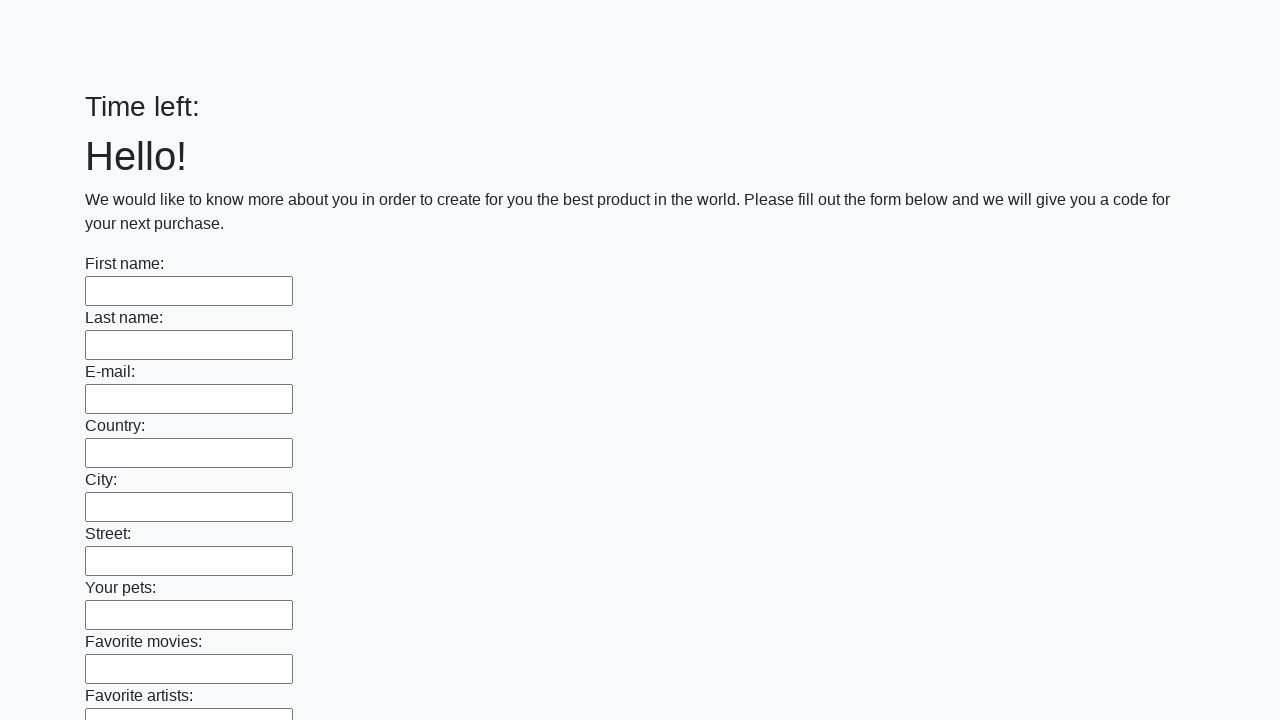

Filled input field with 'TestAnswer123' on input >> nth=0
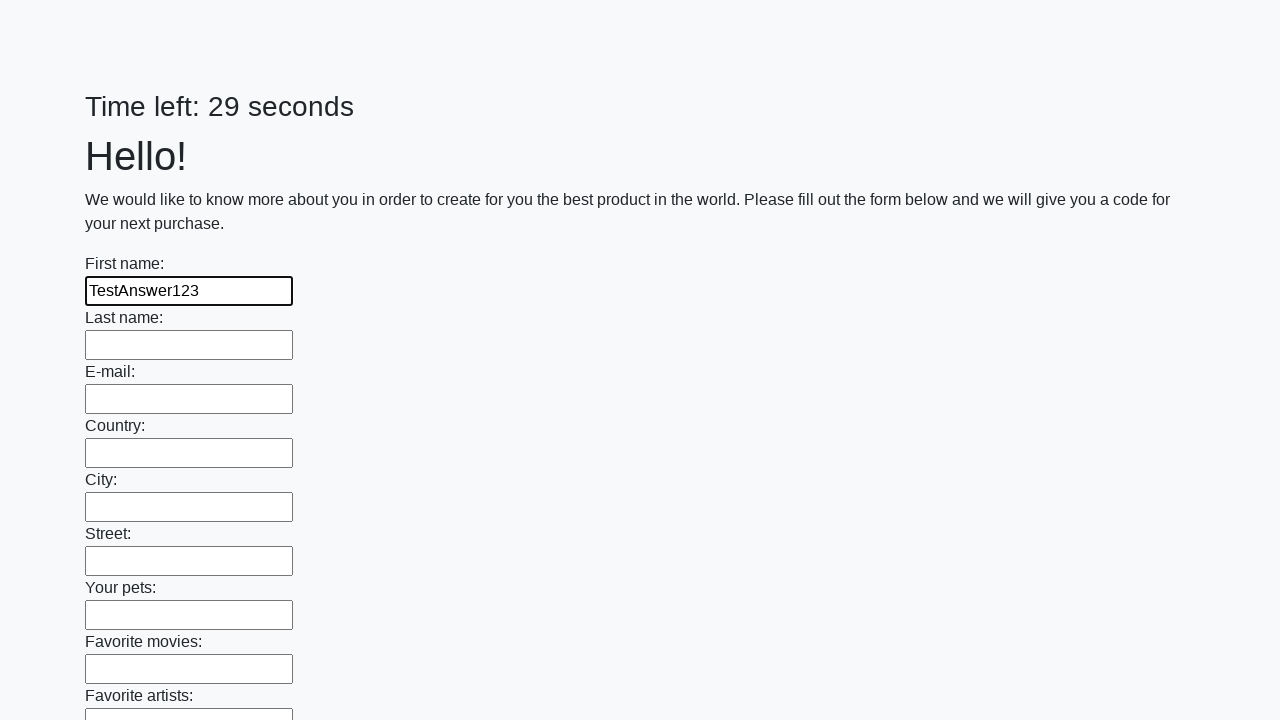

Filled input field with 'TestAnswer123' on input >> nth=1
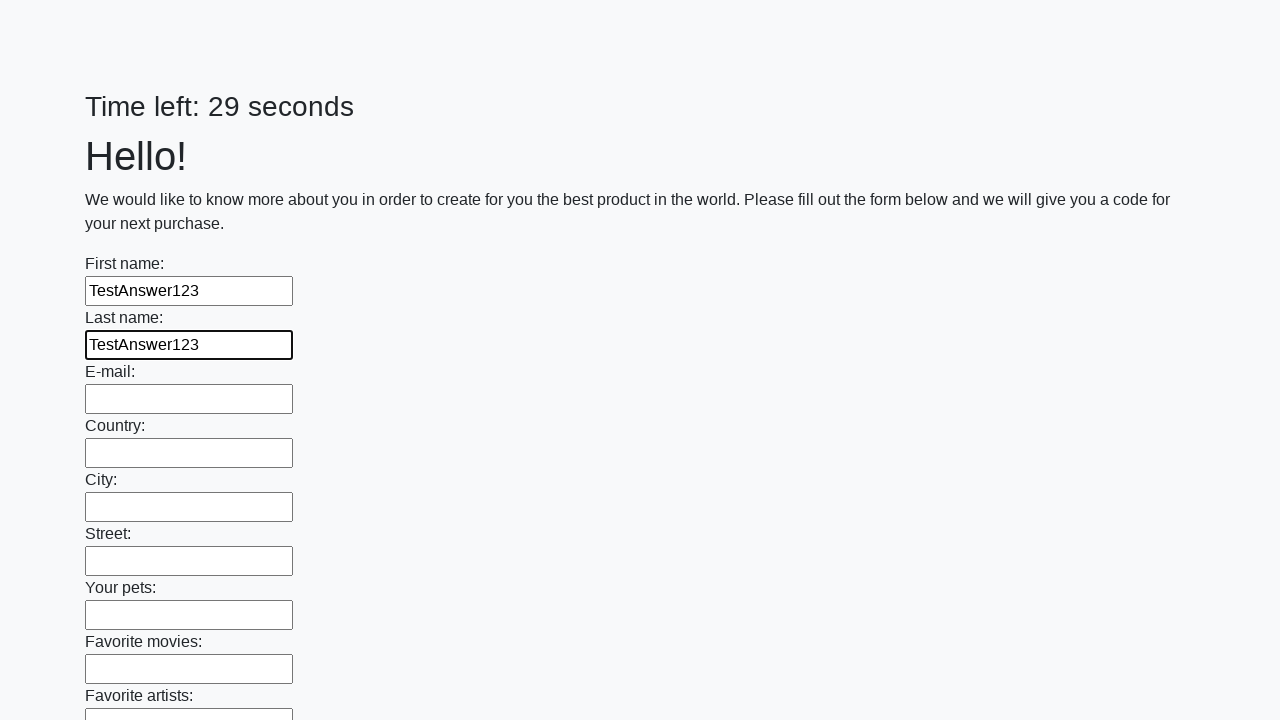

Filled input field with 'TestAnswer123' on input >> nth=2
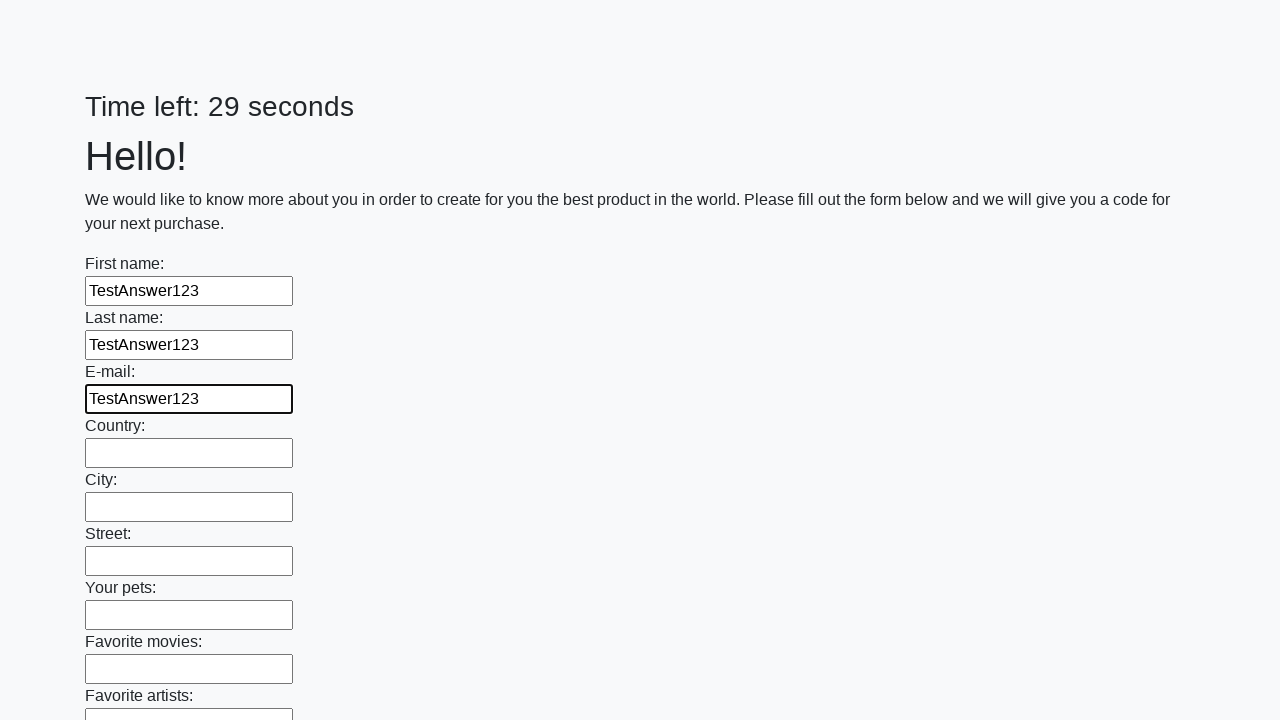

Filled input field with 'TestAnswer123' on input >> nth=3
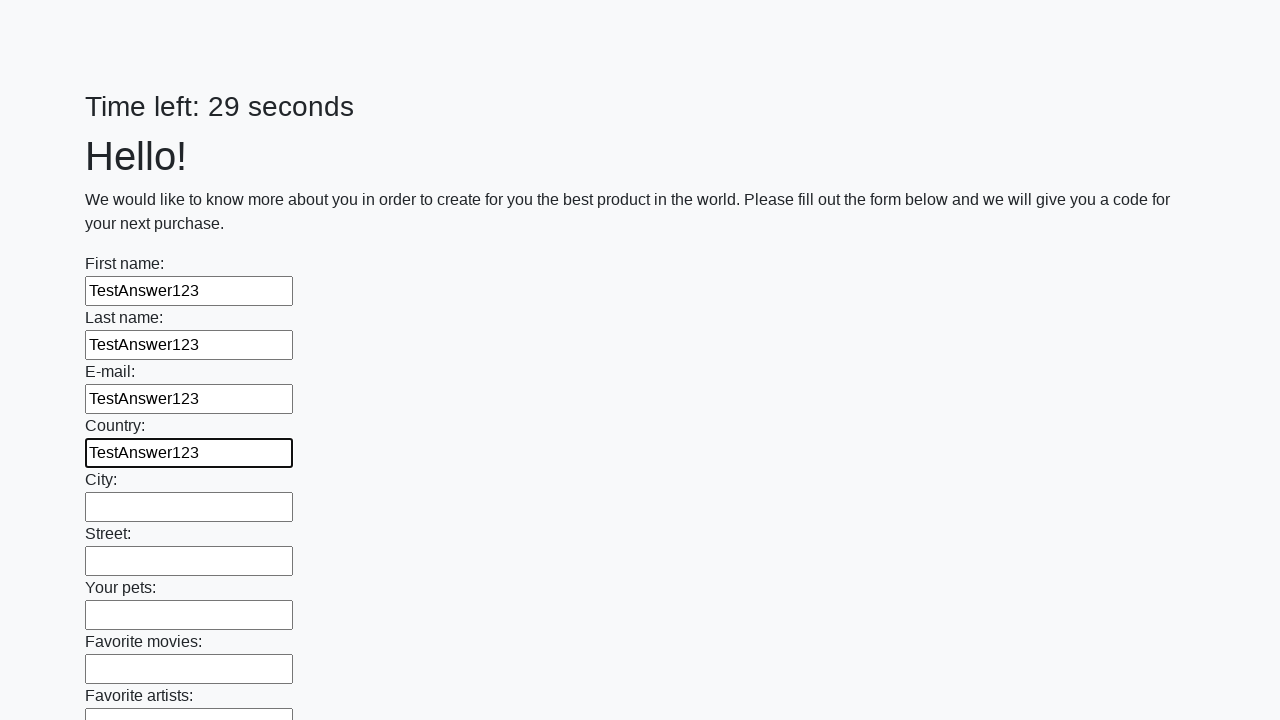

Filled input field with 'TestAnswer123' on input >> nth=4
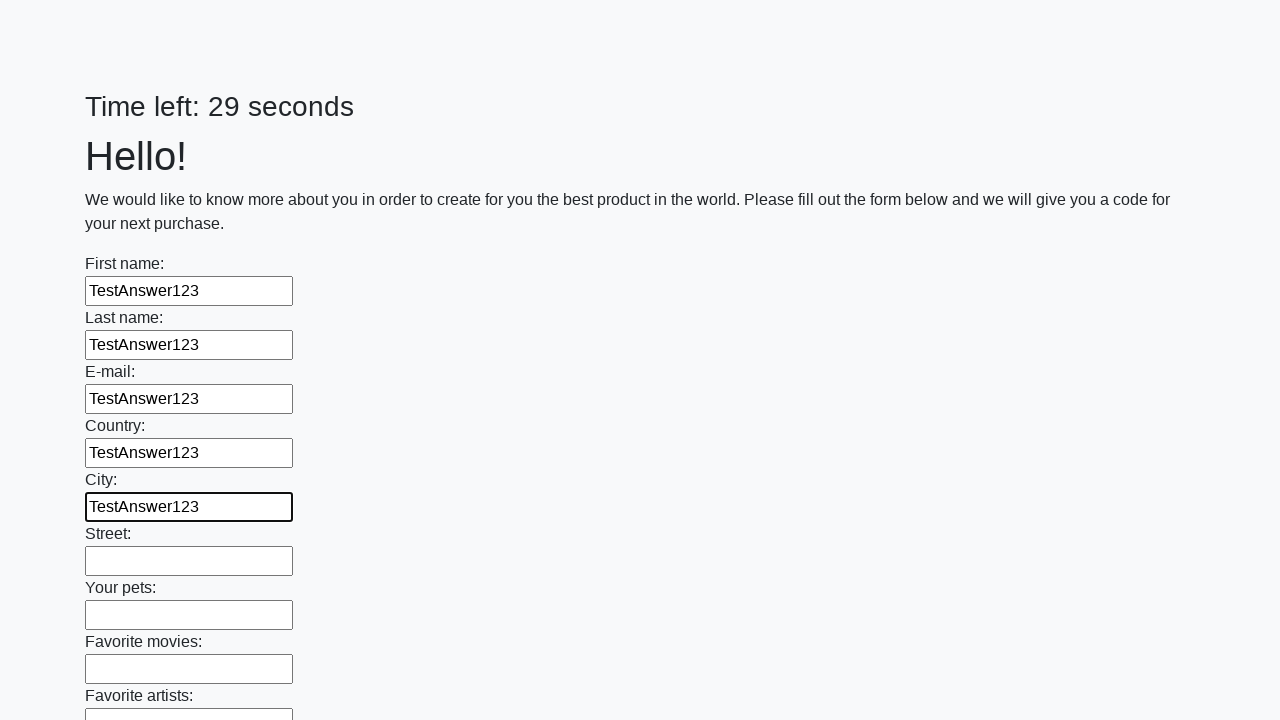

Filled input field with 'TestAnswer123' on input >> nth=5
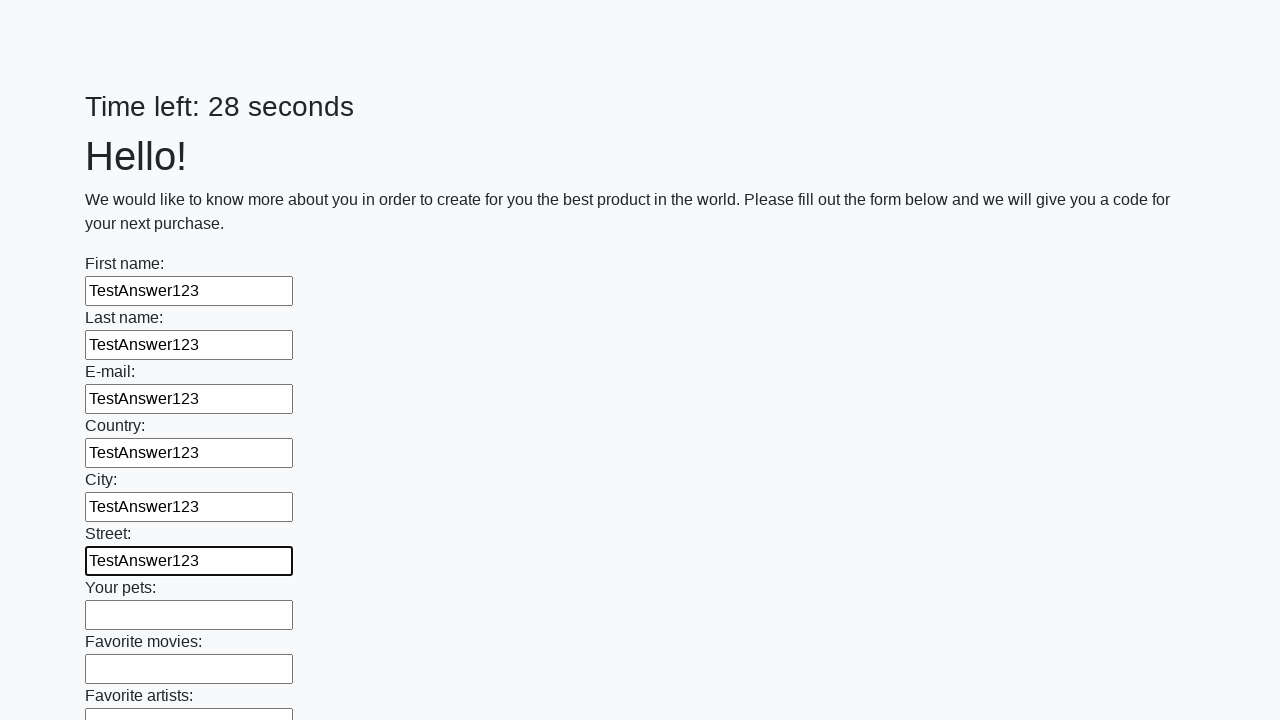

Filled input field with 'TestAnswer123' on input >> nth=6
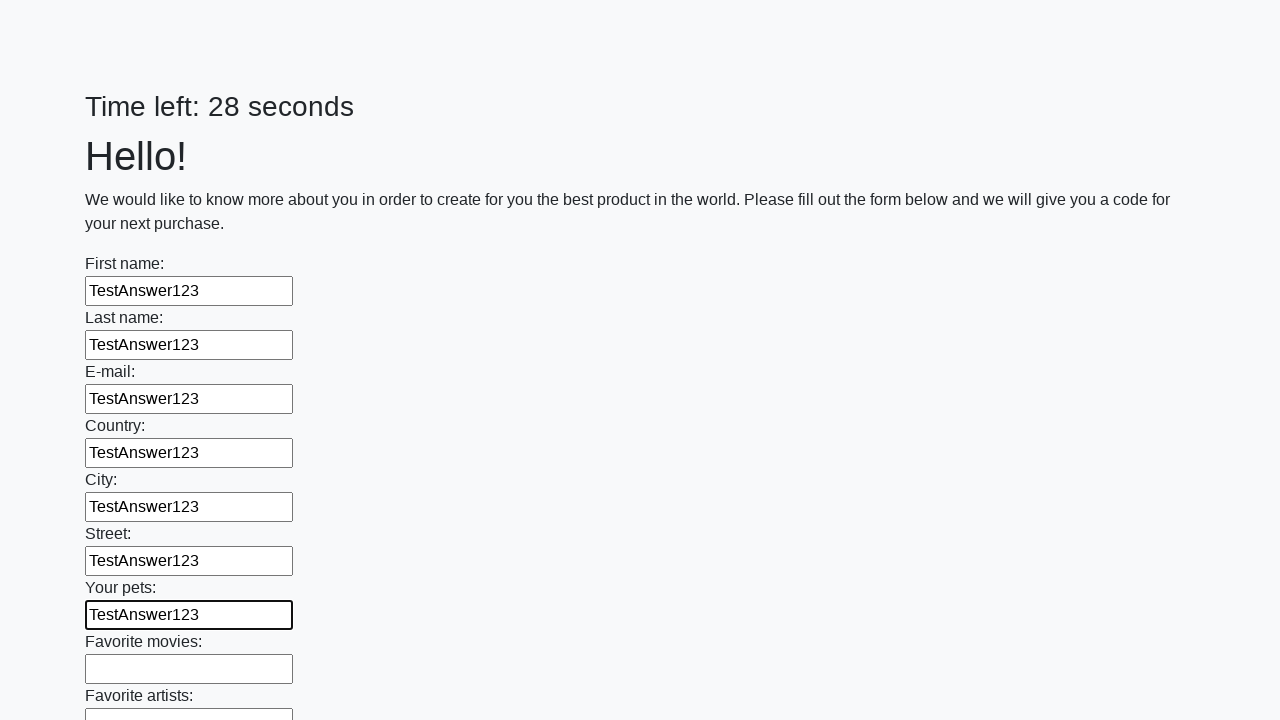

Filled input field with 'TestAnswer123' on input >> nth=7
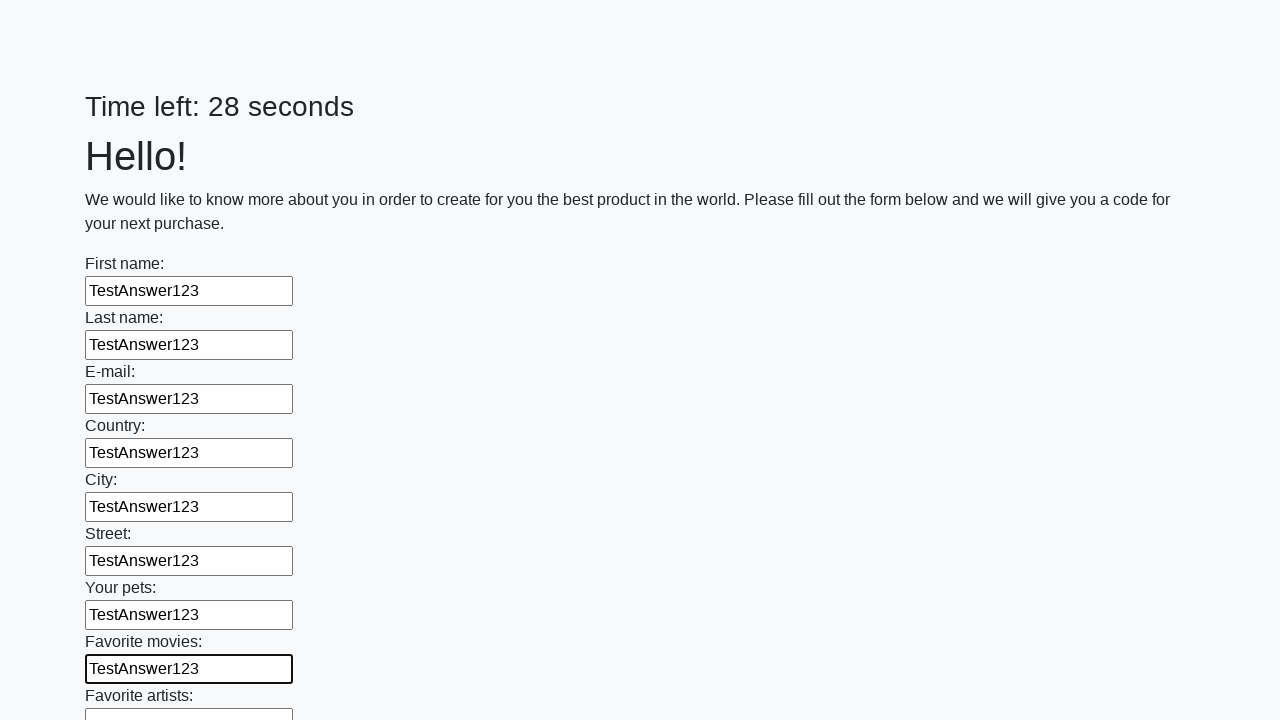

Filled input field with 'TestAnswer123' on input >> nth=8
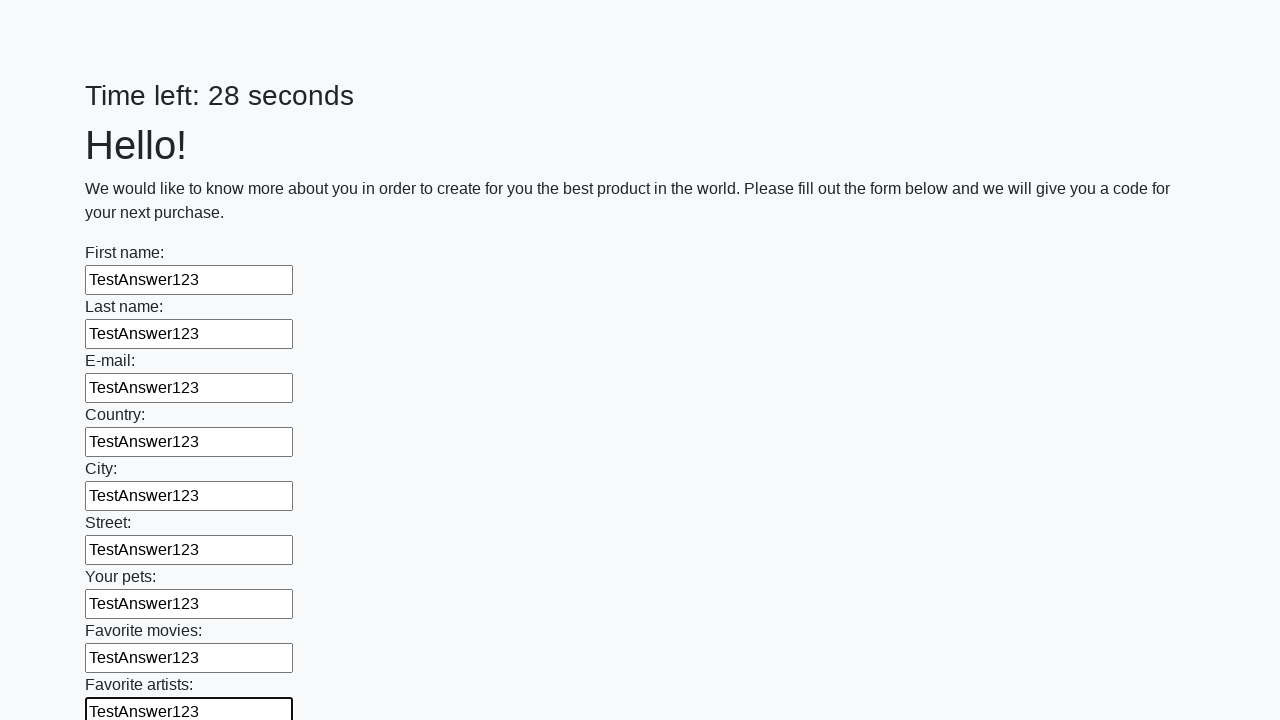

Filled input field with 'TestAnswer123' on input >> nth=9
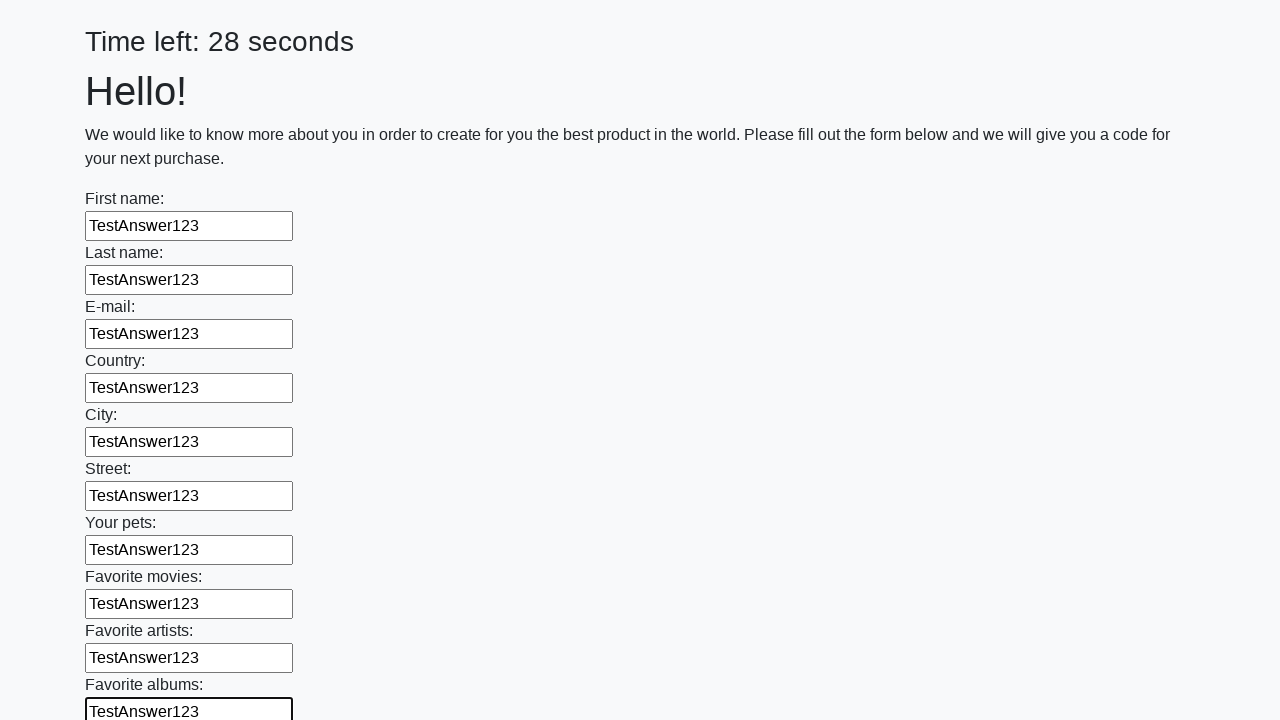

Filled input field with 'TestAnswer123' on input >> nth=10
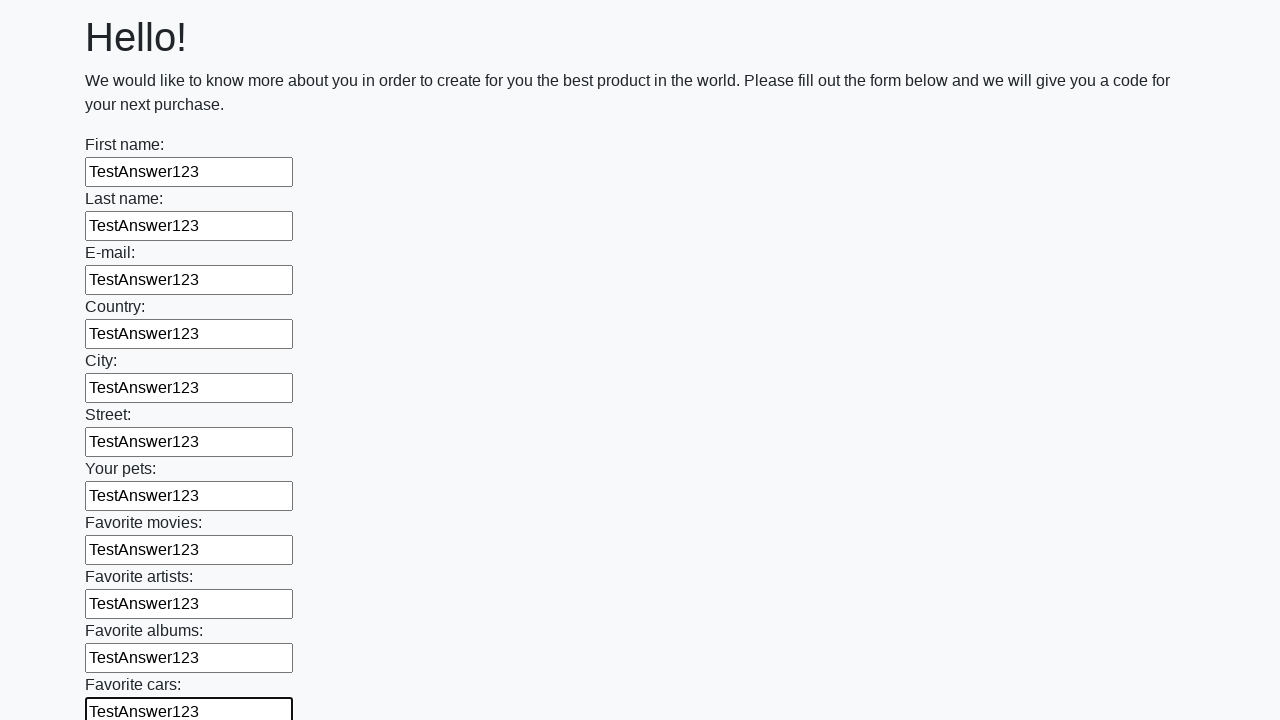

Filled input field with 'TestAnswer123' on input >> nth=11
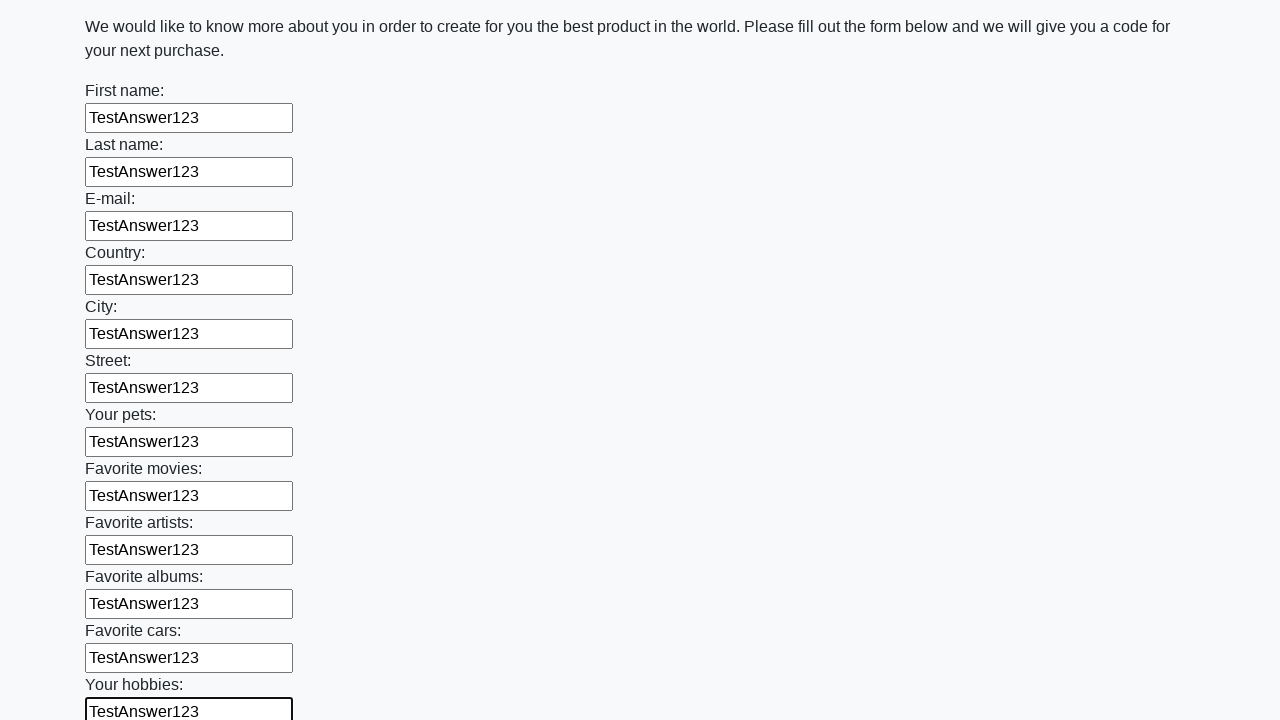

Filled input field with 'TestAnswer123' on input >> nth=12
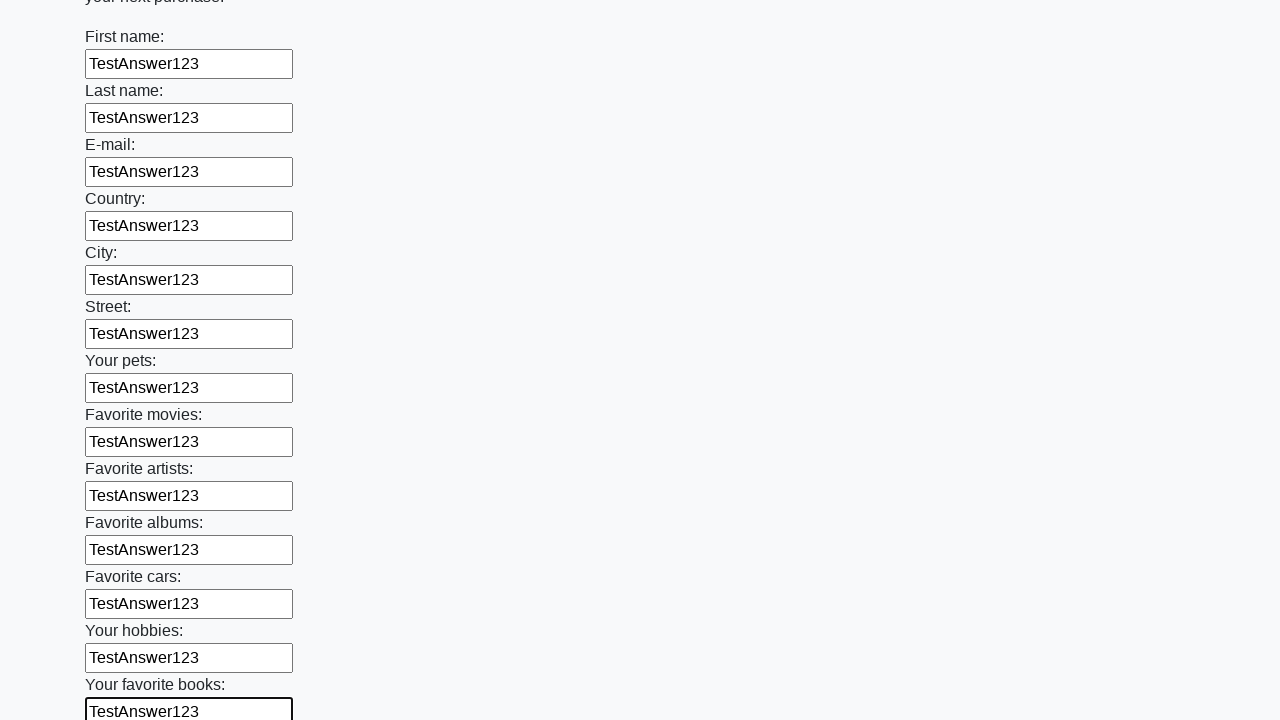

Filled input field with 'TestAnswer123' on input >> nth=13
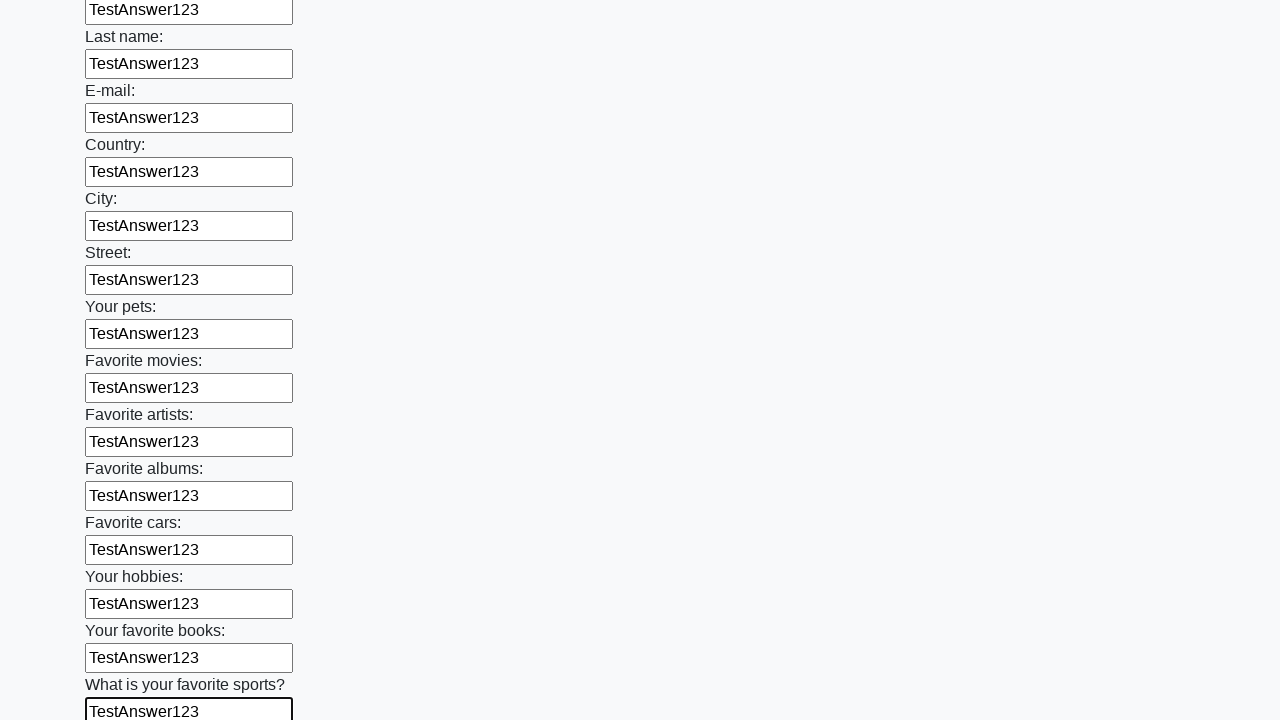

Filled input field with 'TestAnswer123' on input >> nth=14
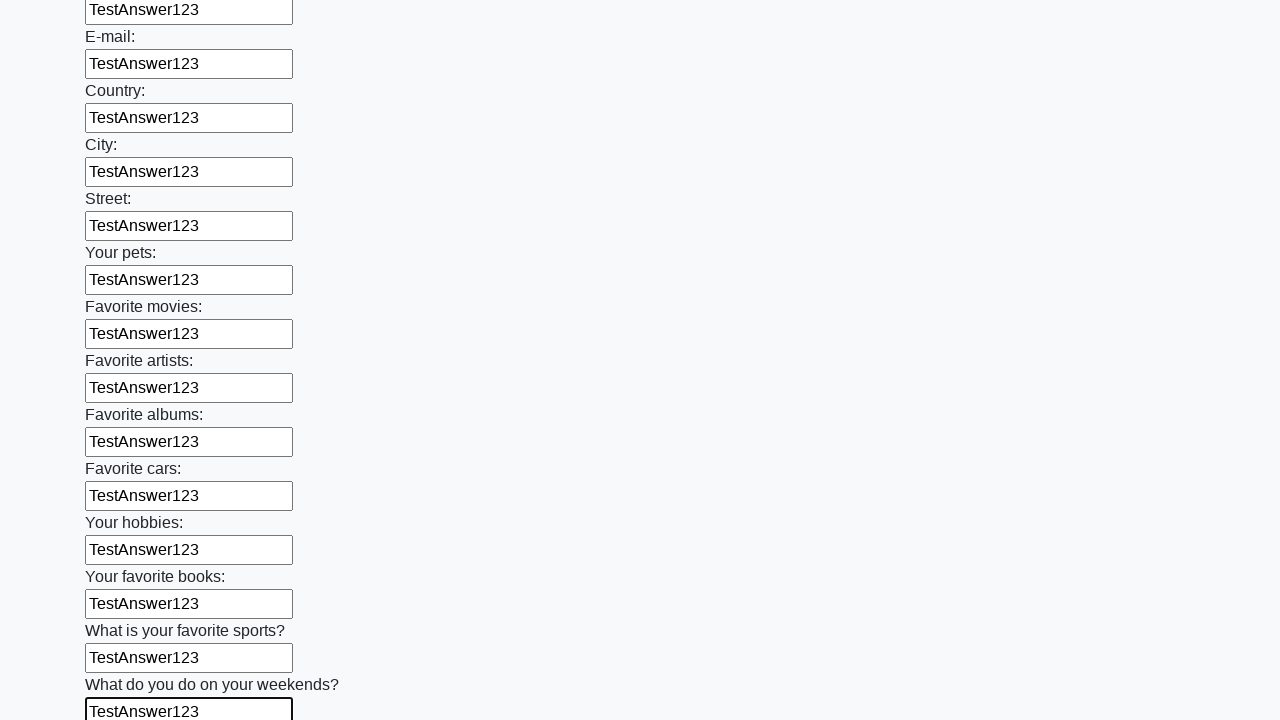

Filled input field with 'TestAnswer123' on input >> nth=15
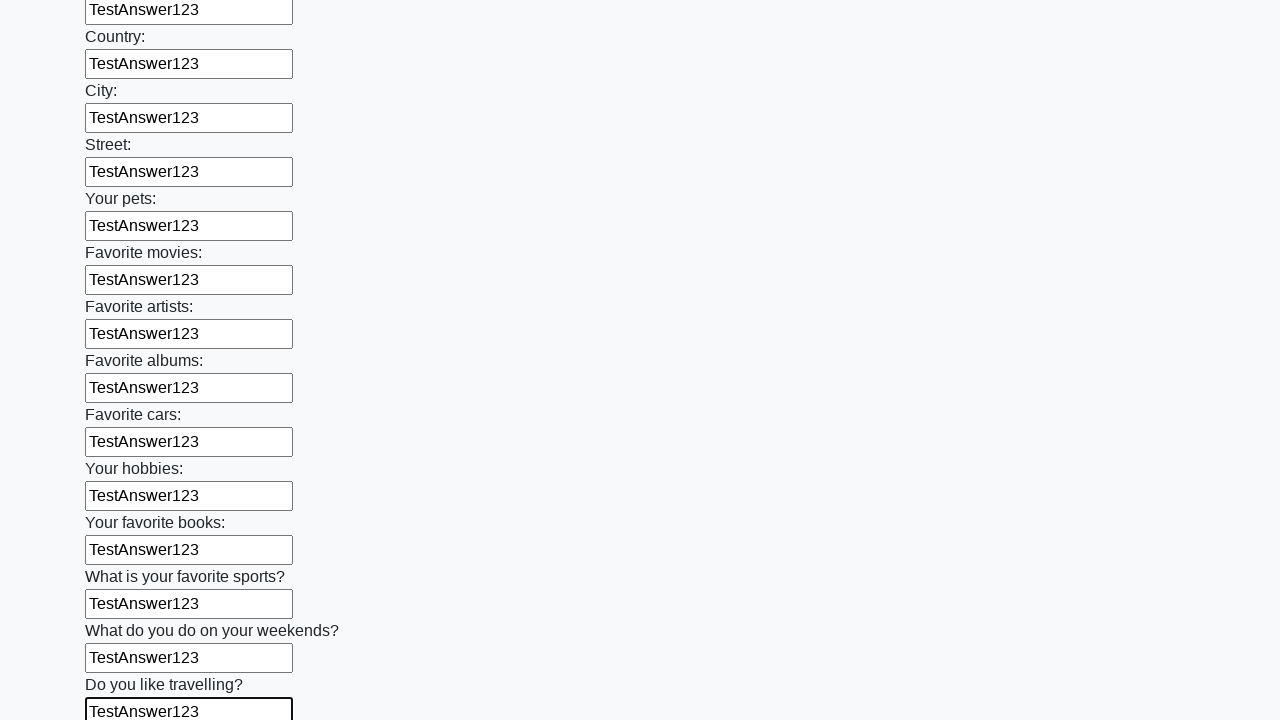

Filled input field with 'TestAnswer123' on input >> nth=16
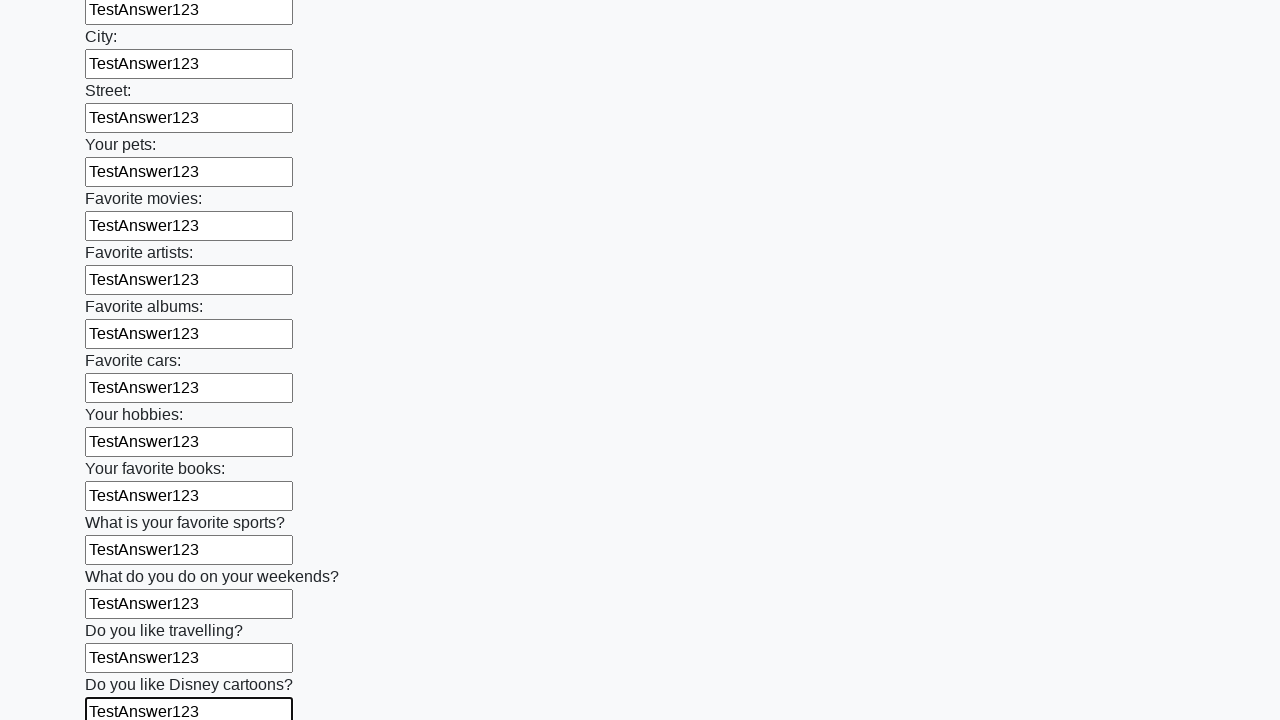

Filled input field with 'TestAnswer123' on input >> nth=17
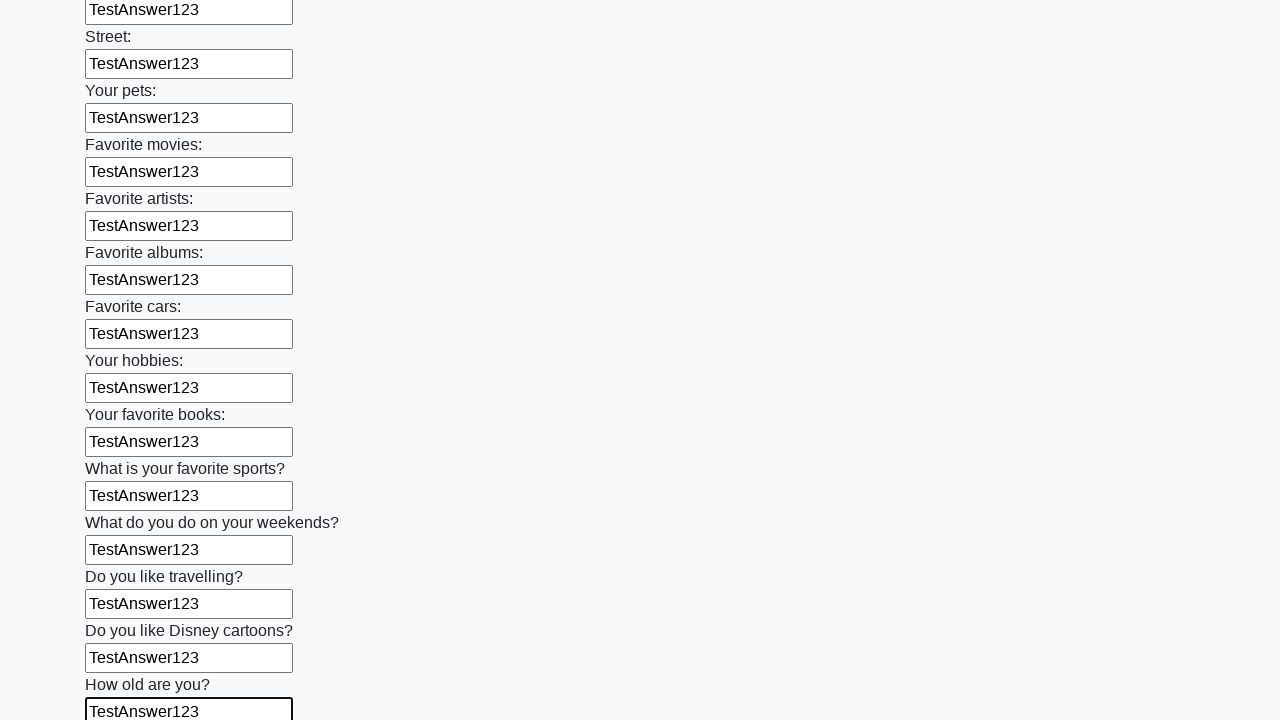

Filled input field with 'TestAnswer123' on input >> nth=18
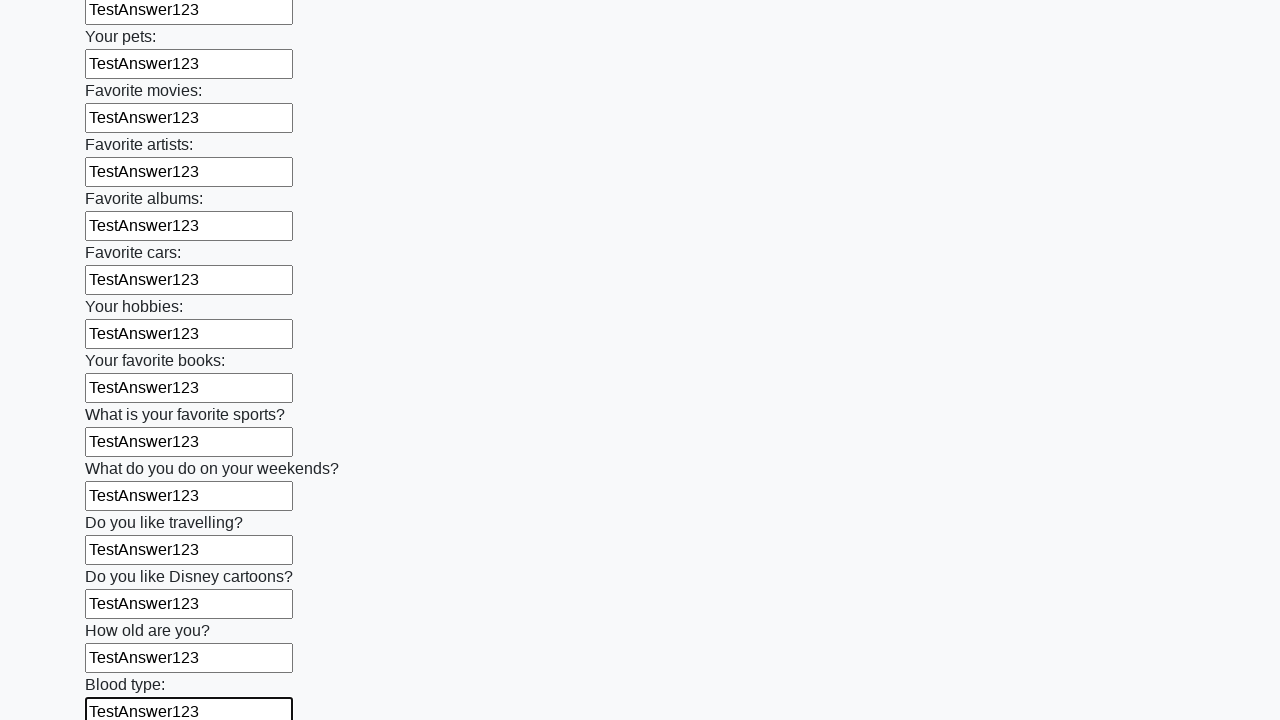

Filled input field with 'TestAnswer123' on input >> nth=19
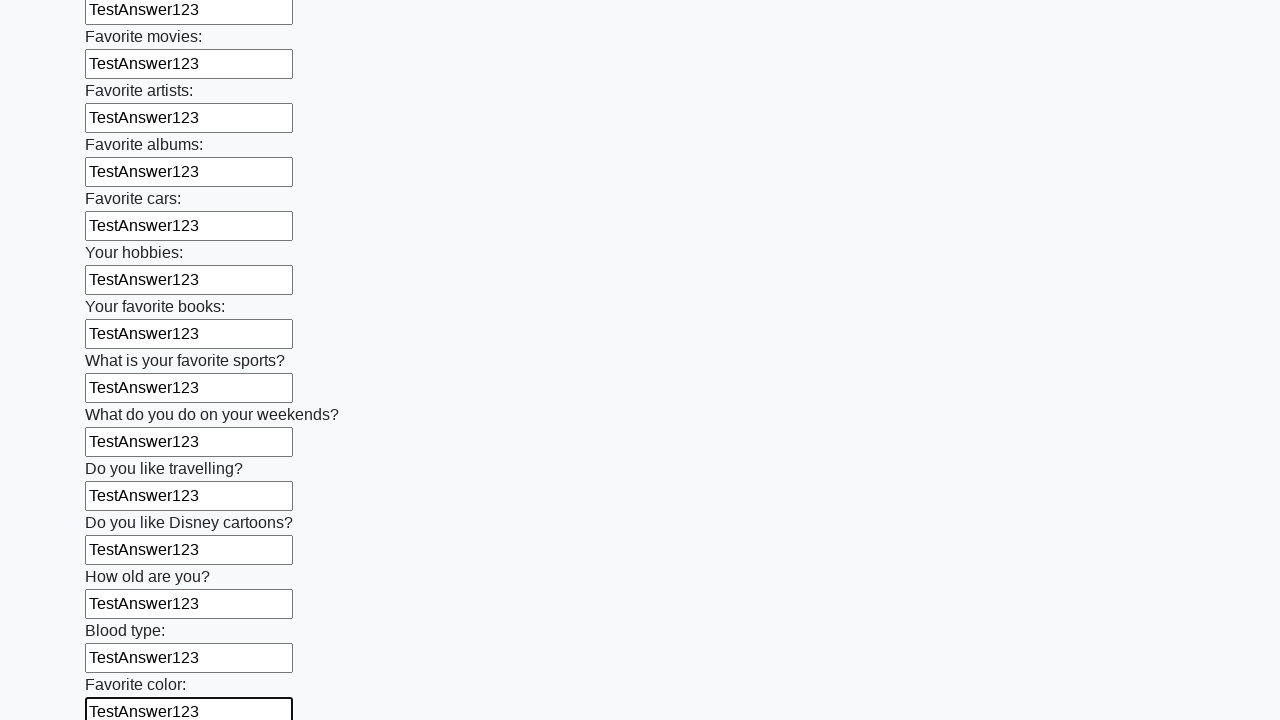

Filled input field with 'TestAnswer123' on input >> nth=20
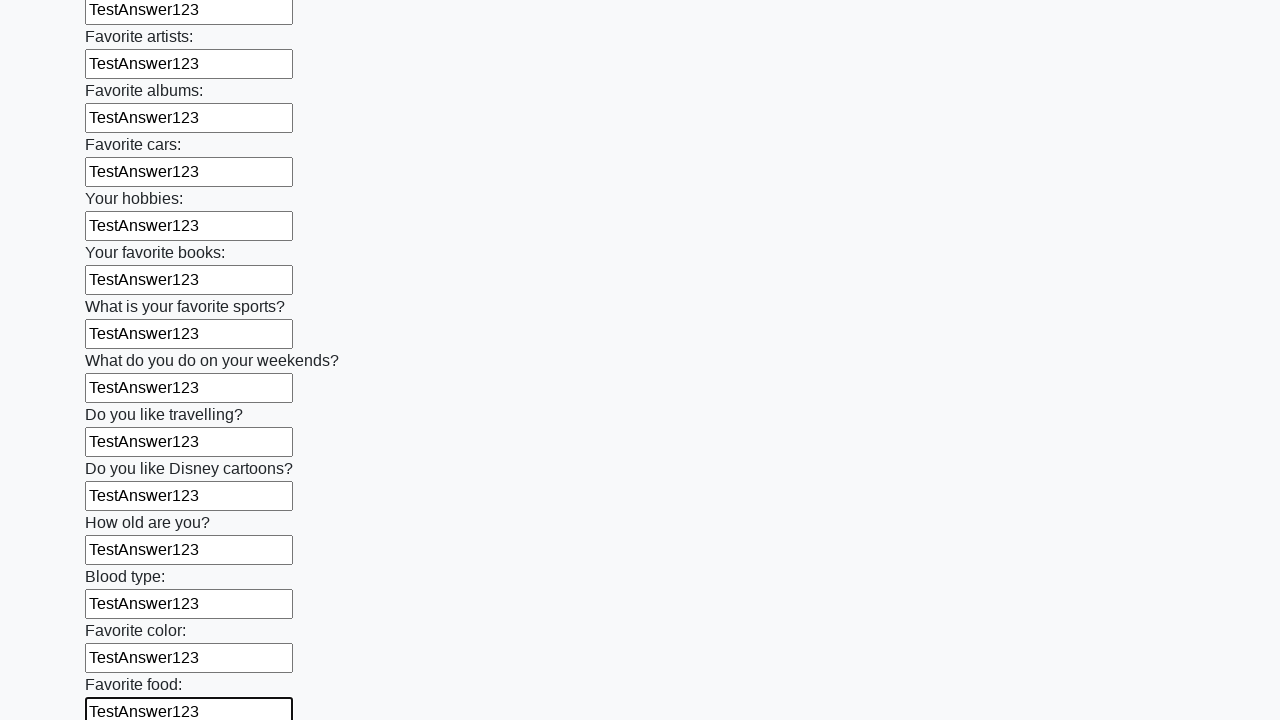

Filled input field with 'TestAnswer123' on input >> nth=21
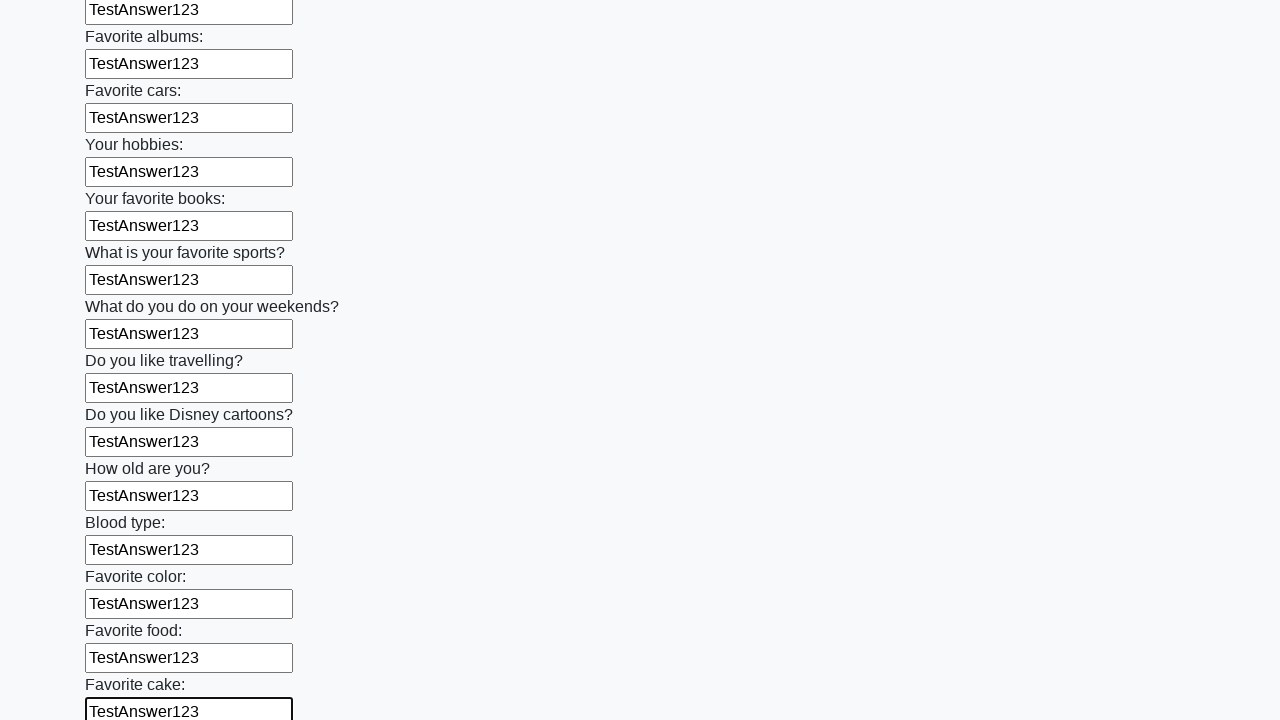

Filled input field with 'TestAnswer123' on input >> nth=22
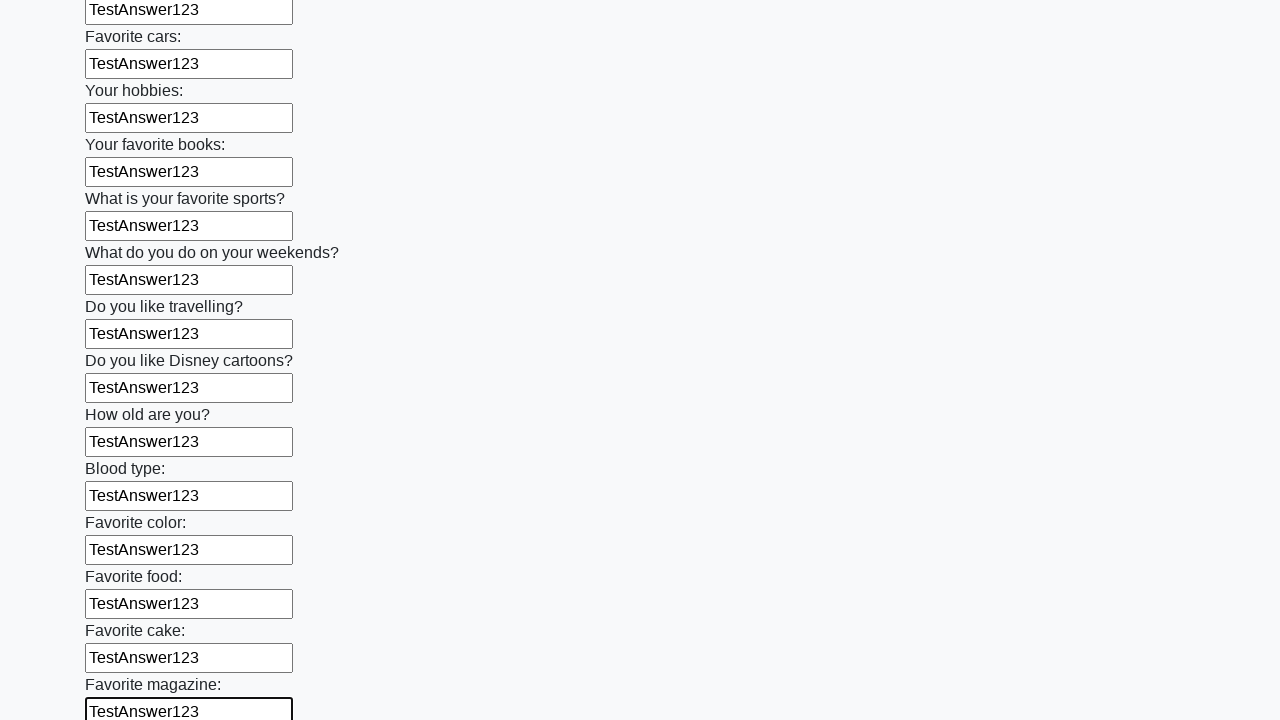

Filled input field with 'TestAnswer123' on input >> nth=23
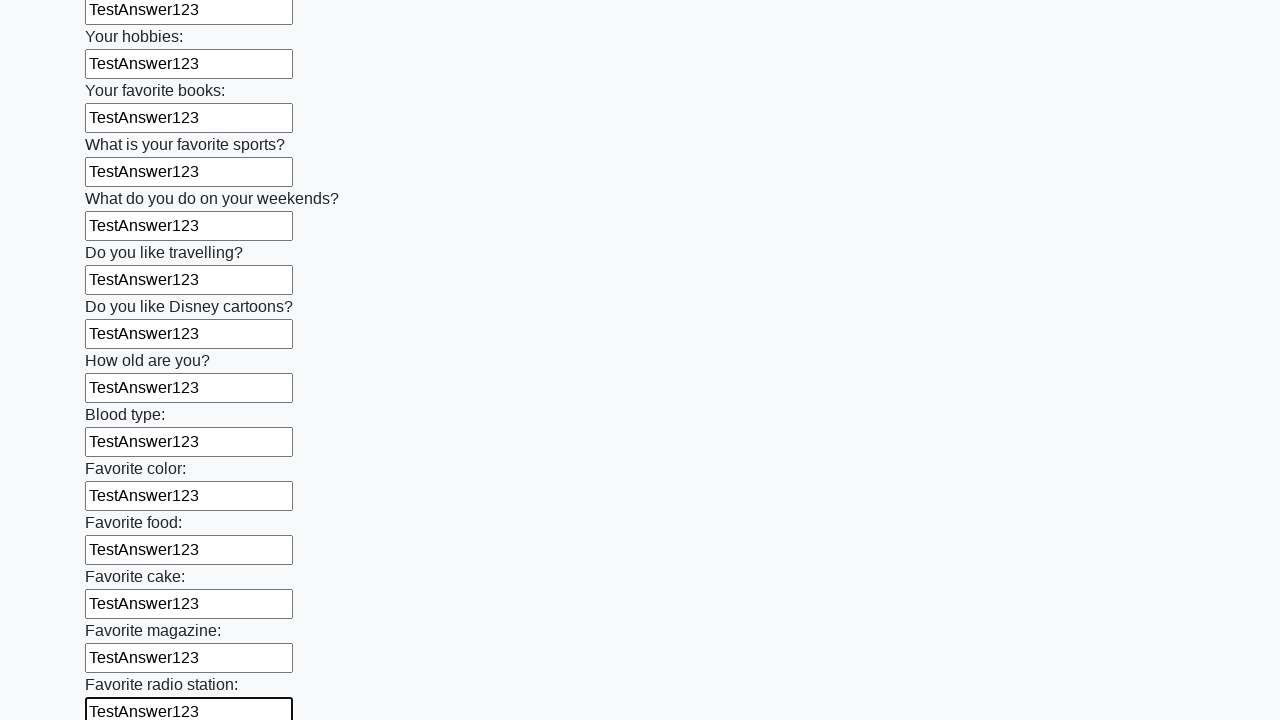

Filled input field with 'TestAnswer123' on input >> nth=24
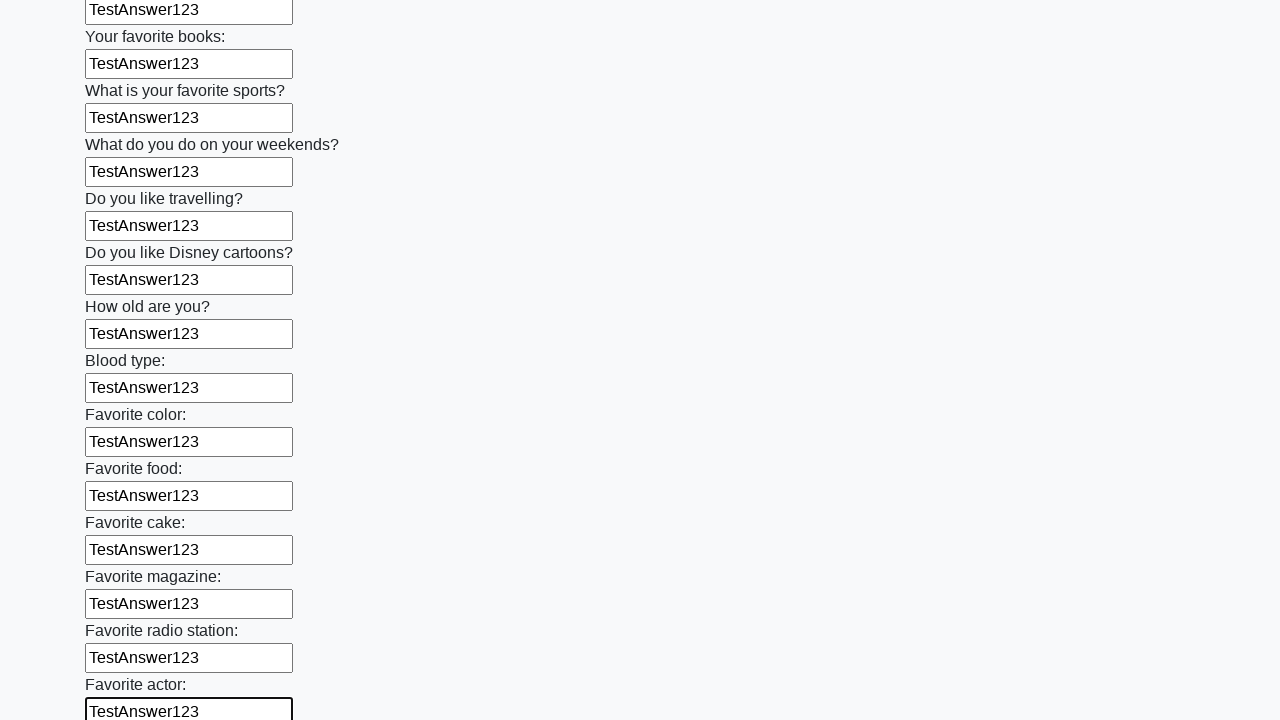

Filled input field with 'TestAnswer123' on input >> nth=25
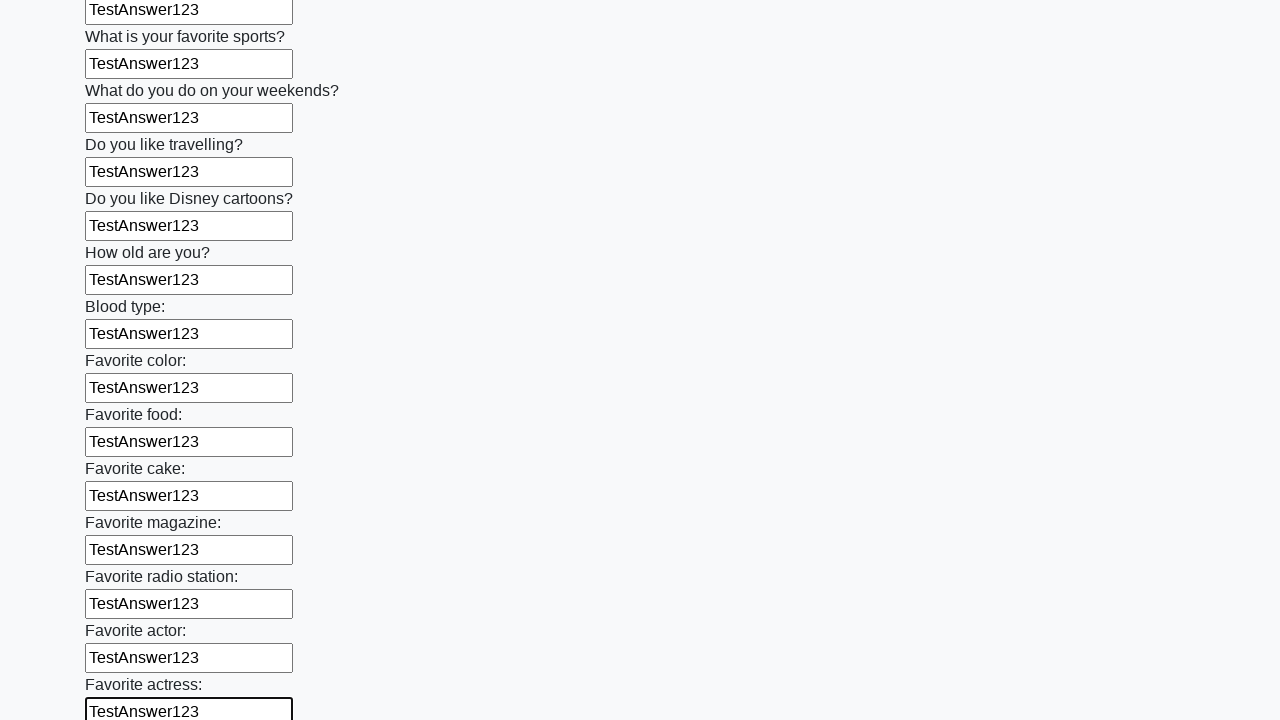

Filled input field with 'TestAnswer123' on input >> nth=26
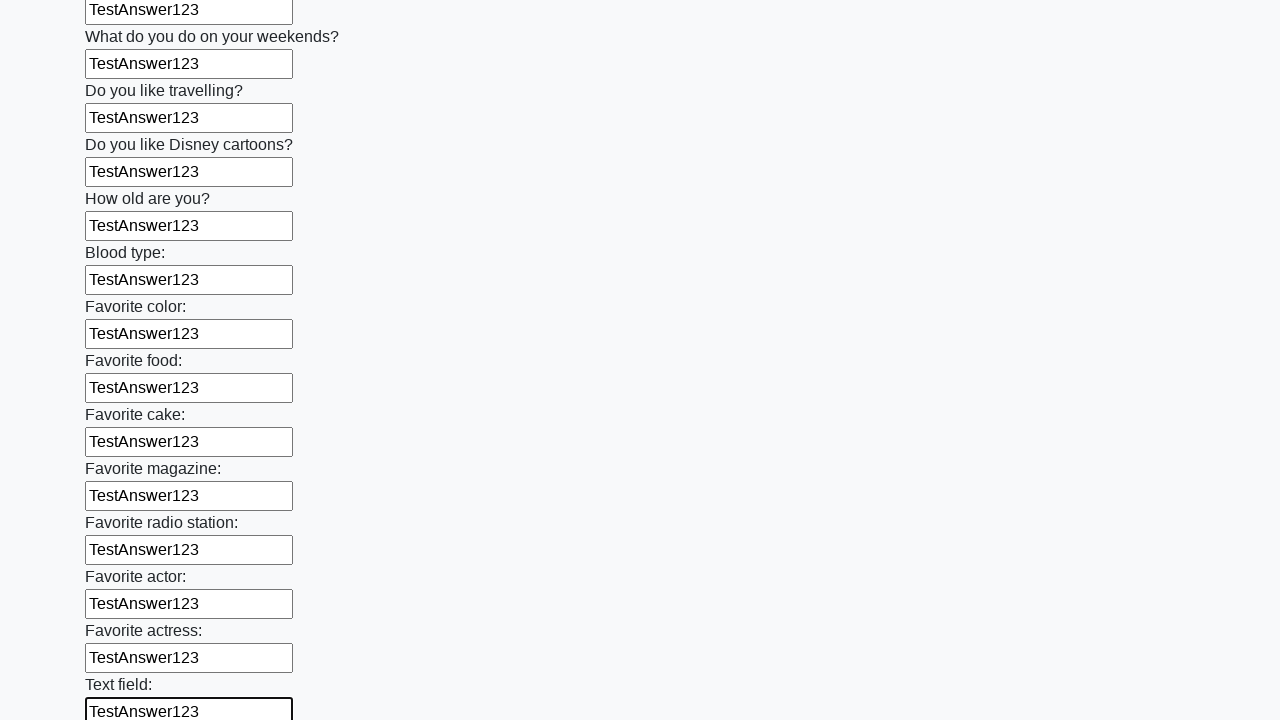

Filled input field with 'TestAnswer123' on input >> nth=27
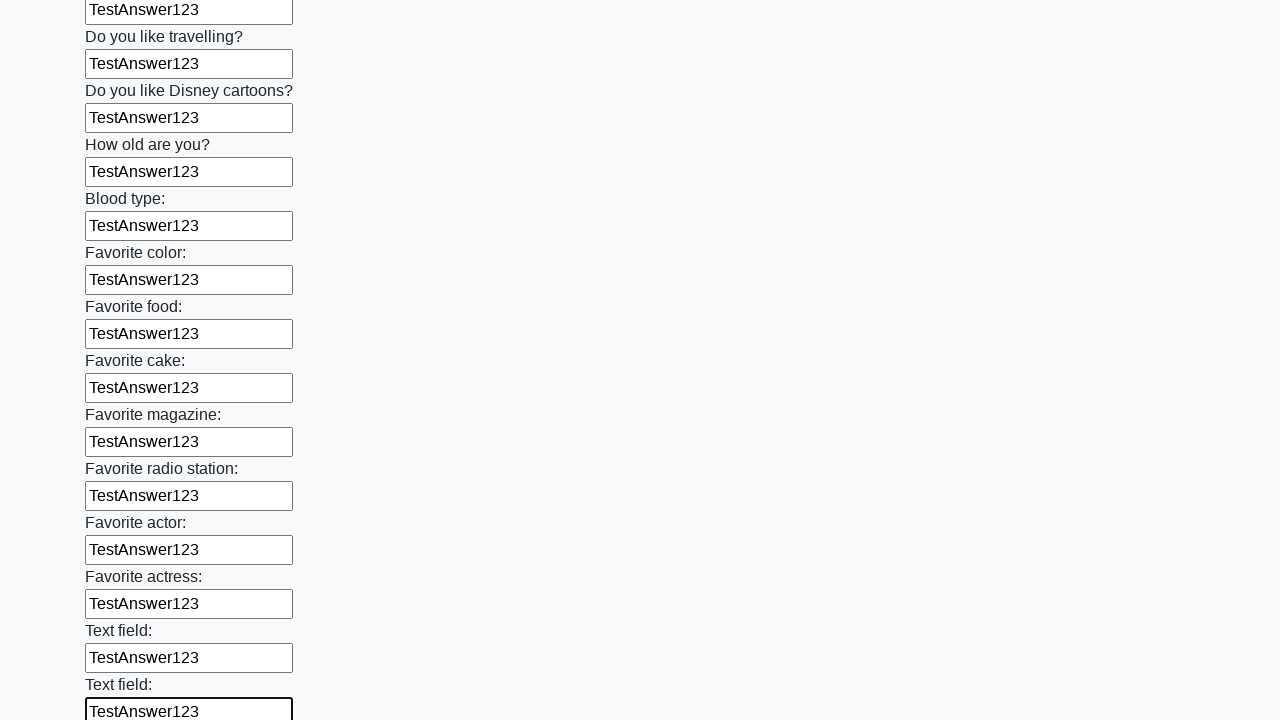

Filled input field with 'TestAnswer123' on input >> nth=28
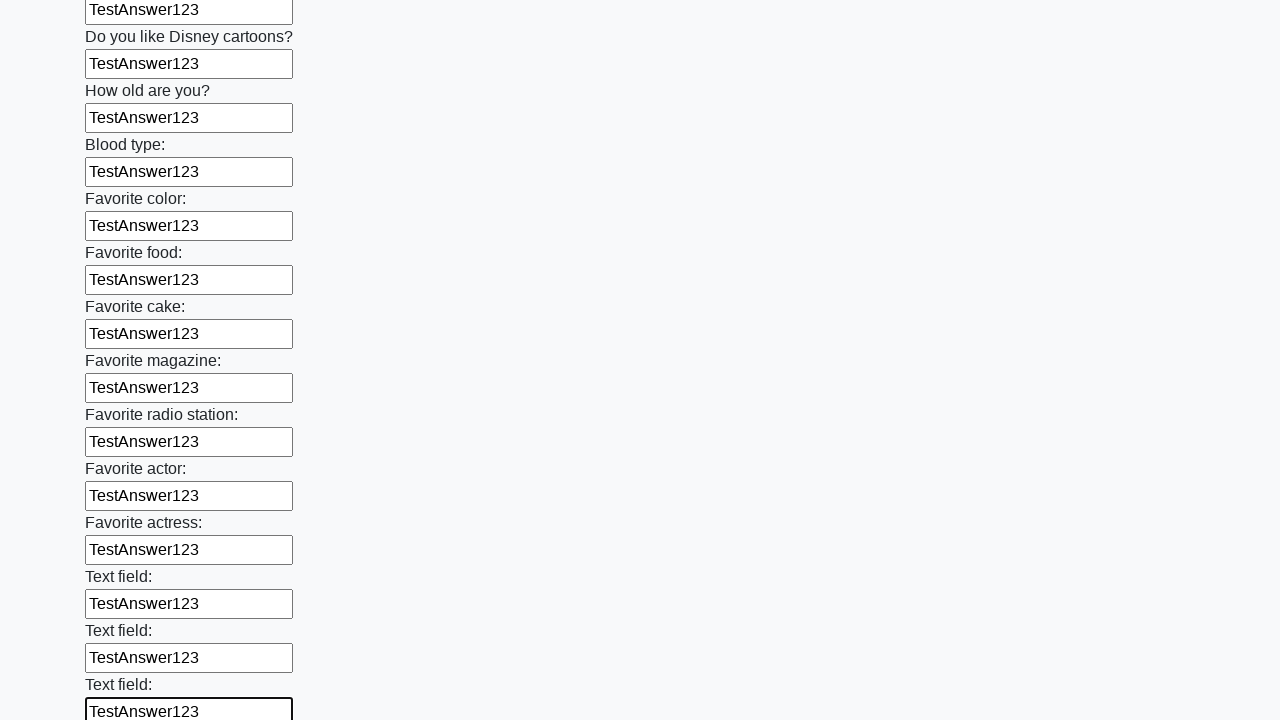

Filled input field with 'TestAnswer123' on input >> nth=29
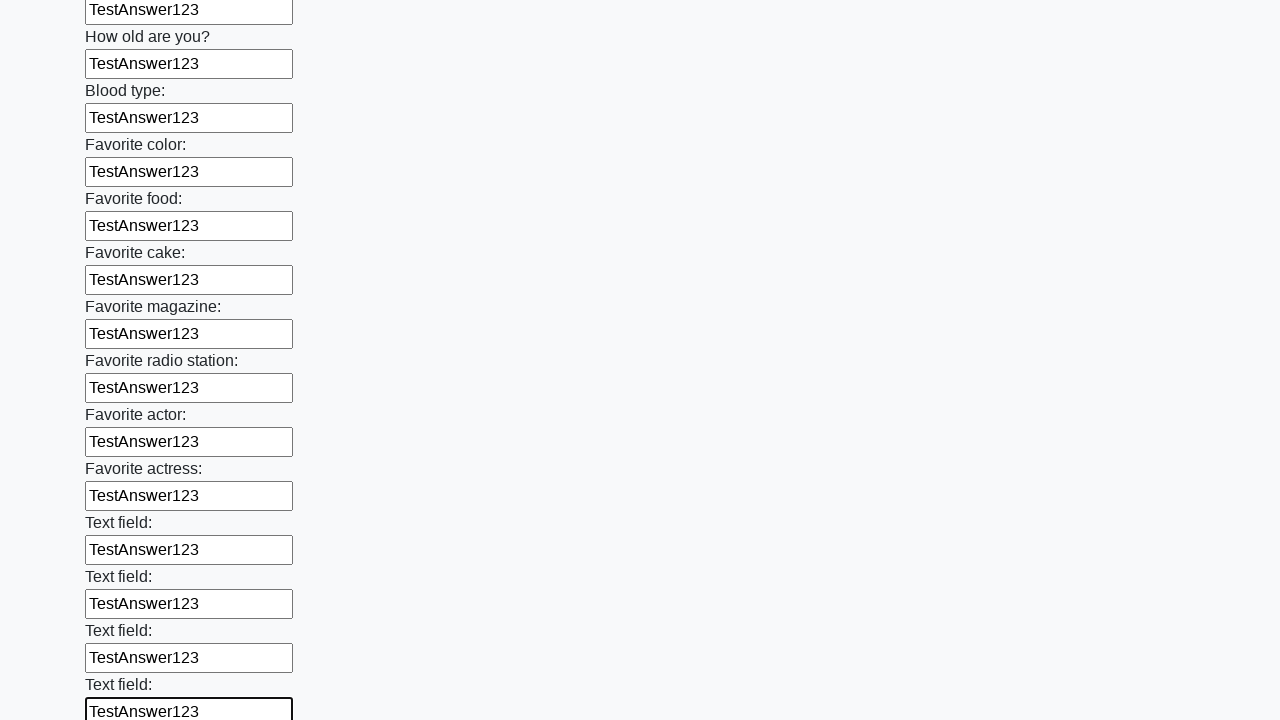

Filled input field with 'TestAnswer123' on input >> nth=30
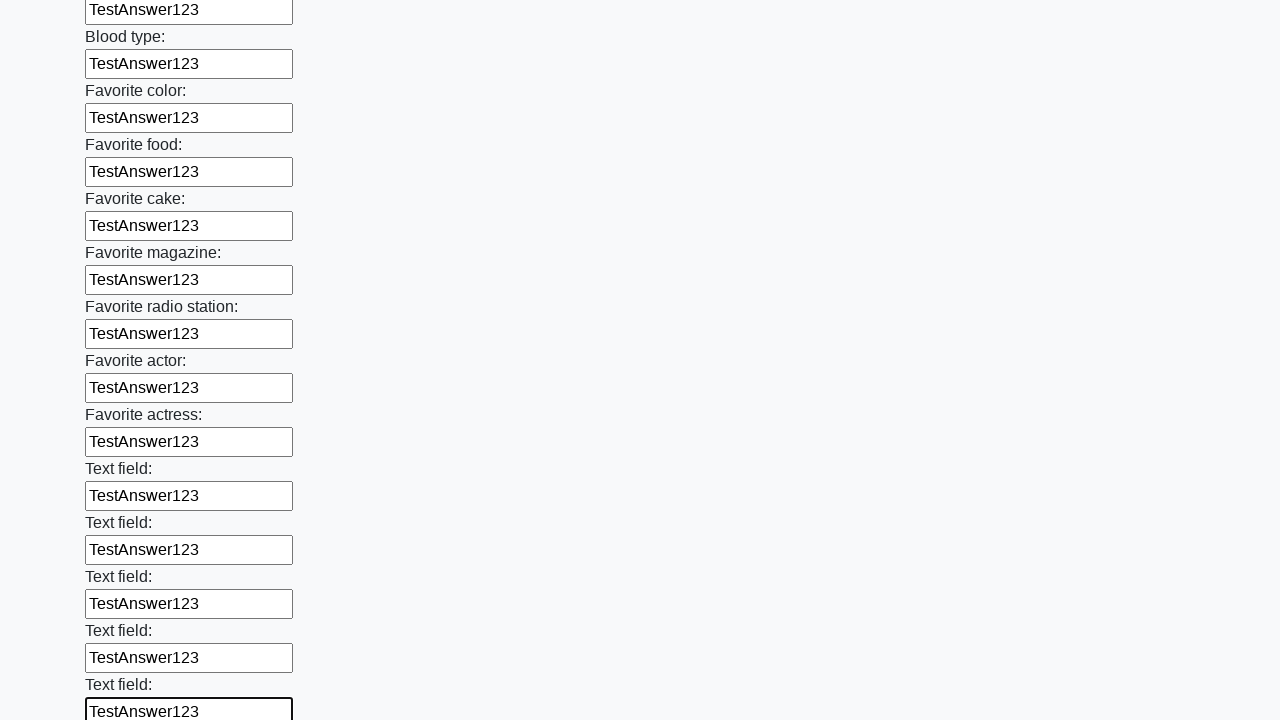

Filled input field with 'TestAnswer123' on input >> nth=31
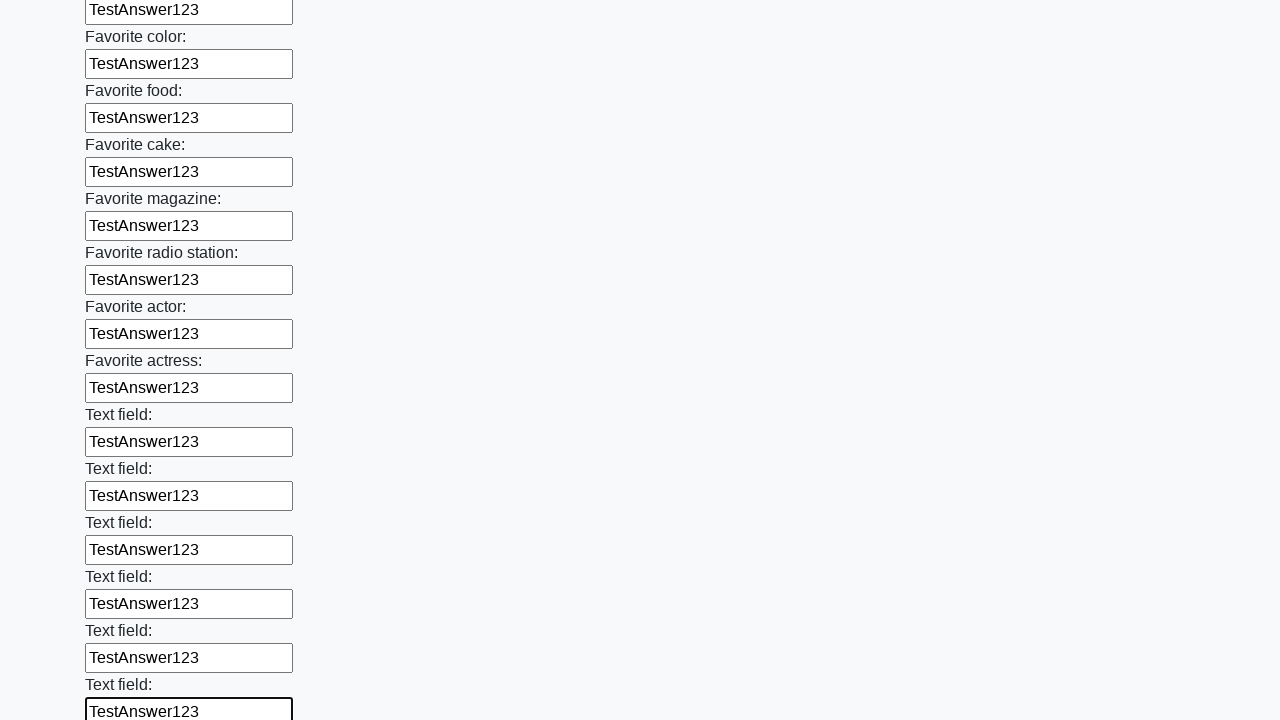

Filled input field with 'TestAnswer123' on input >> nth=32
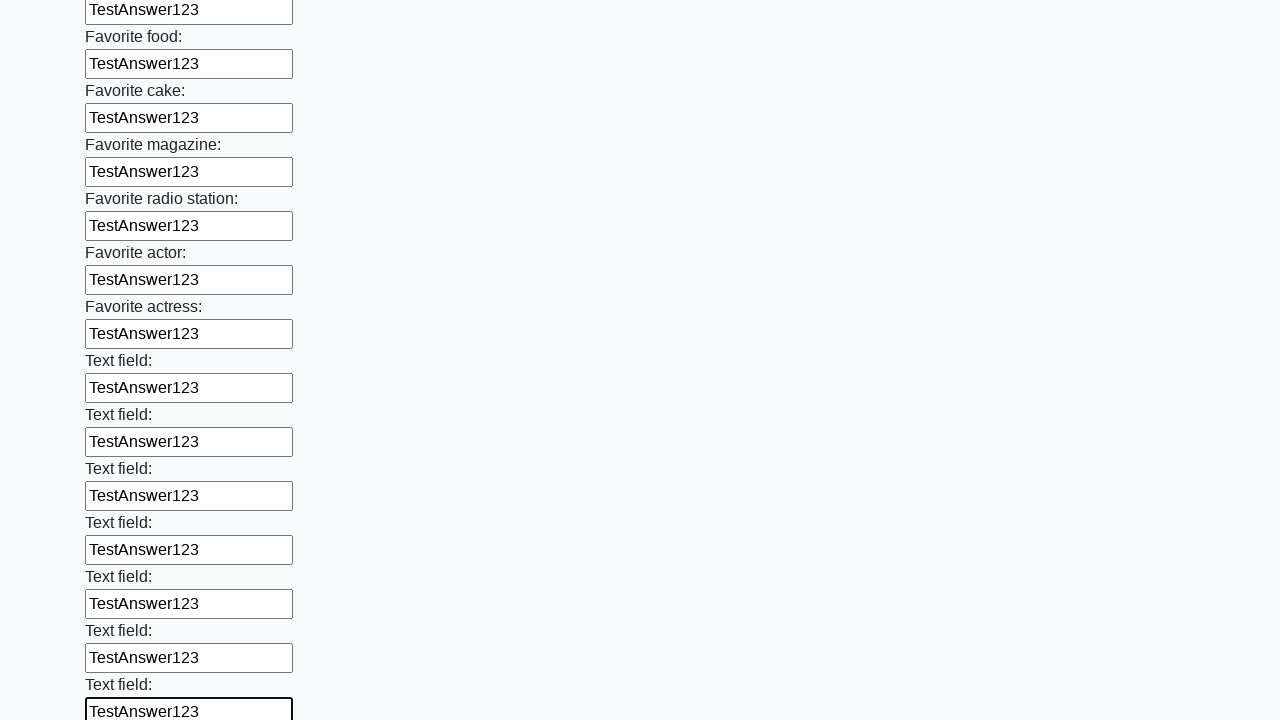

Filled input field with 'TestAnswer123' on input >> nth=33
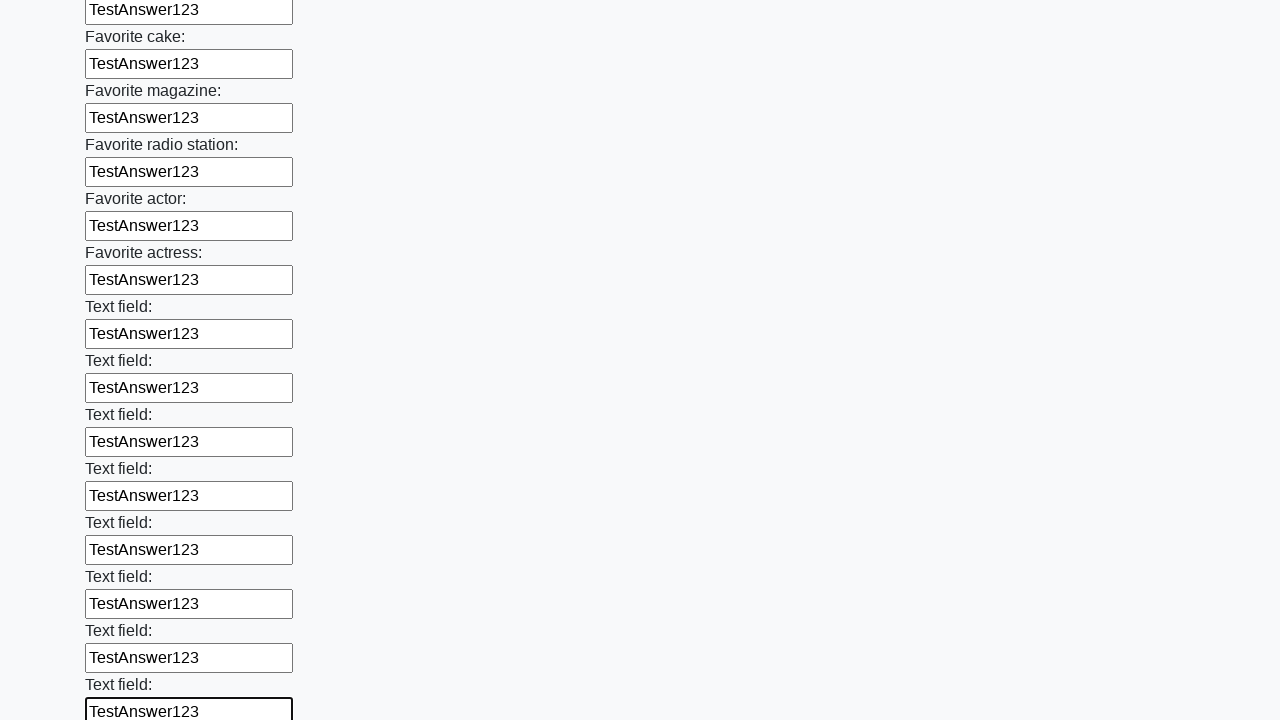

Filled input field with 'TestAnswer123' on input >> nth=34
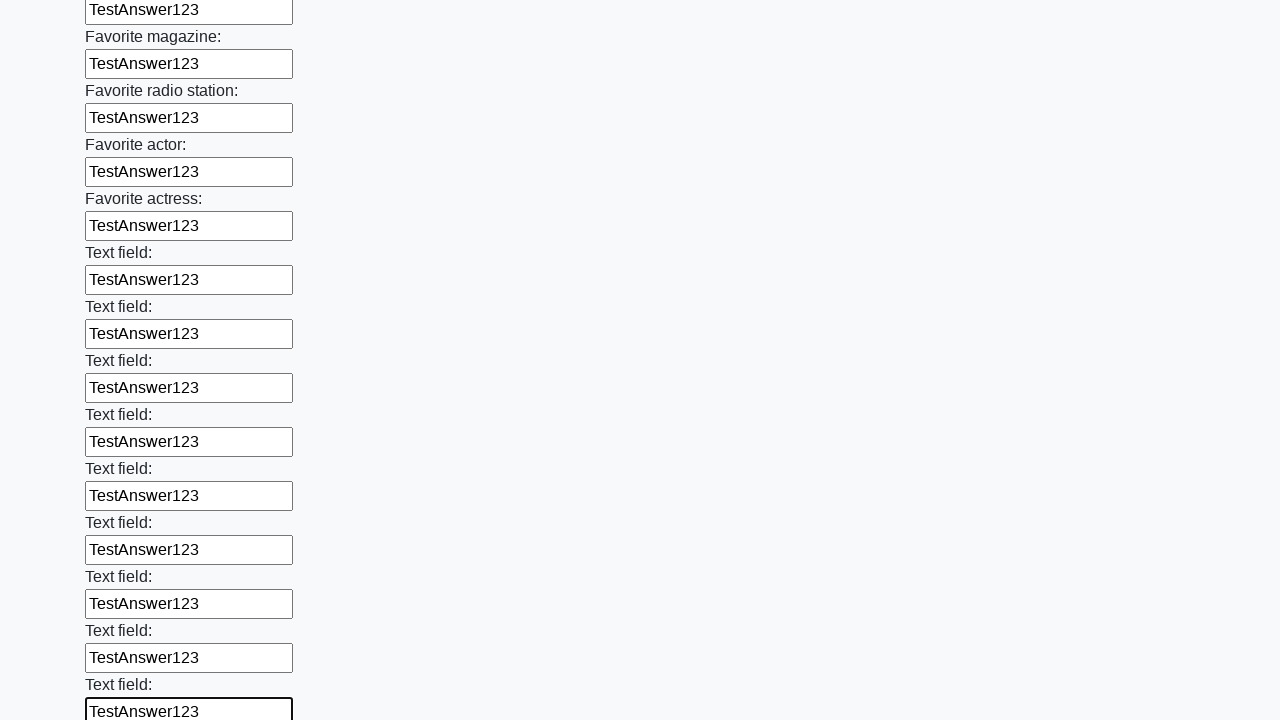

Filled input field with 'TestAnswer123' on input >> nth=35
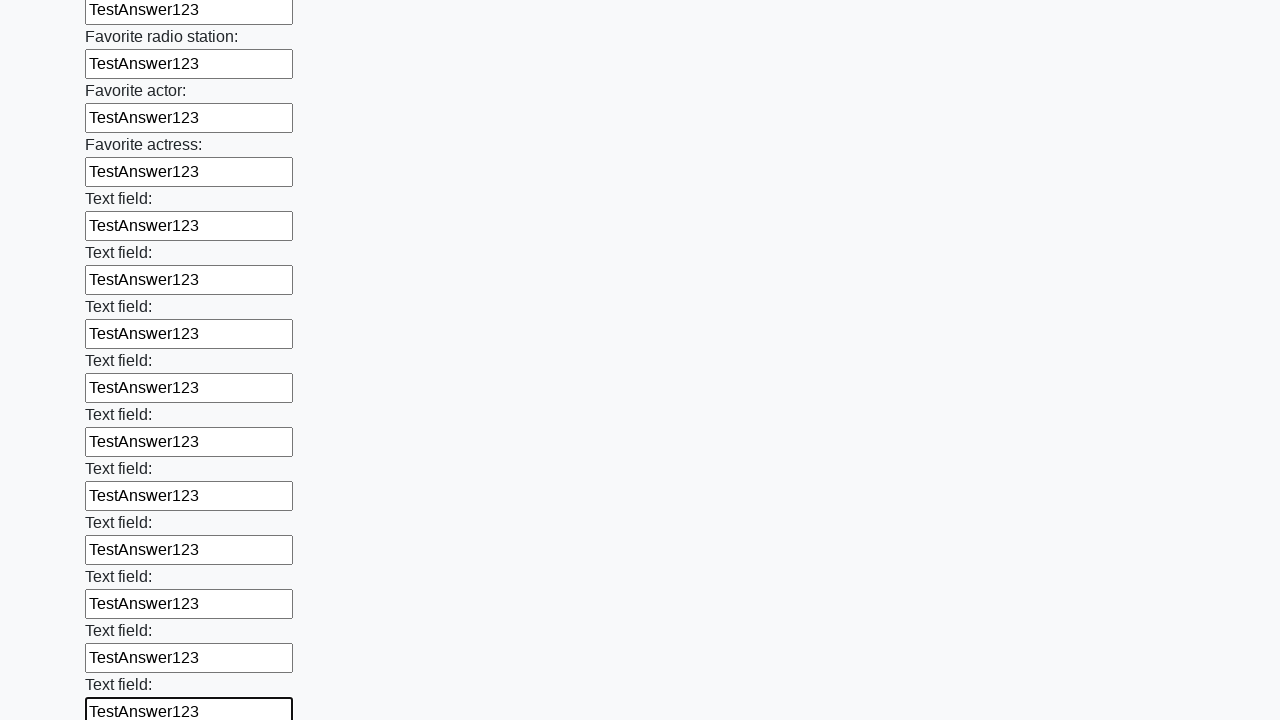

Filled input field with 'TestAnswer123' on input >> nth=36
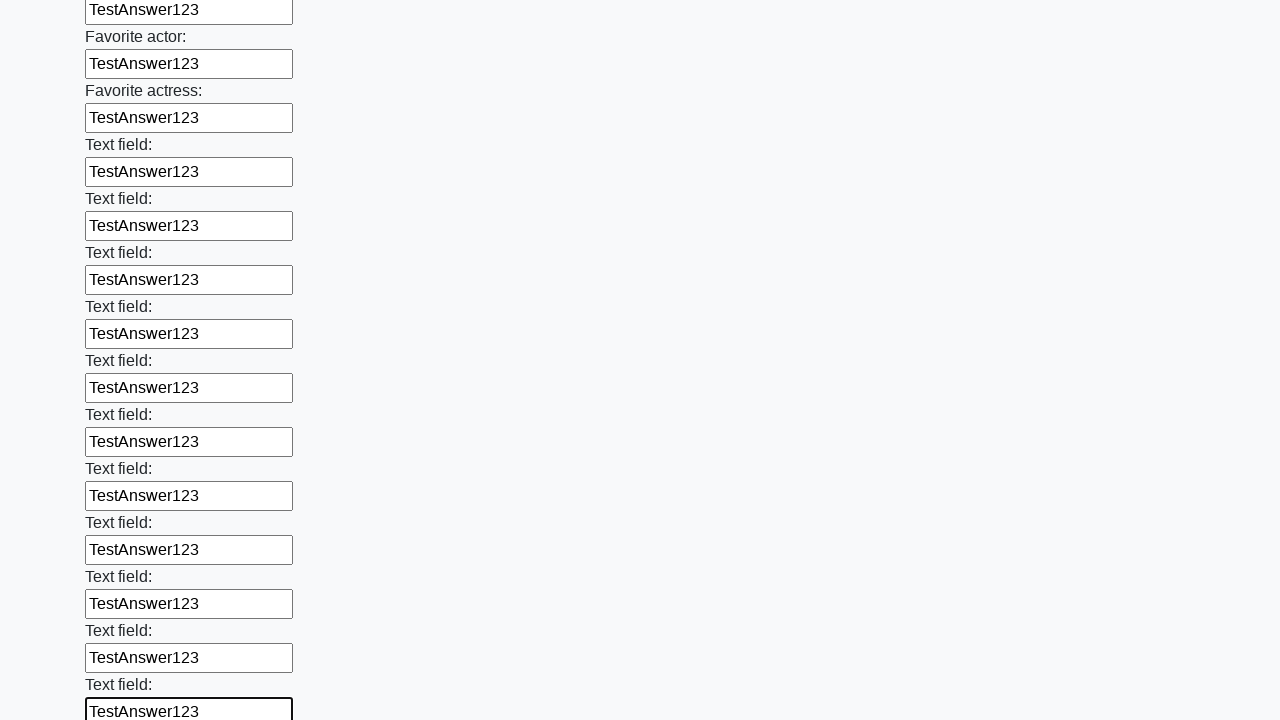

Filled input field with 'TestAnswer123' on input >> nth=37
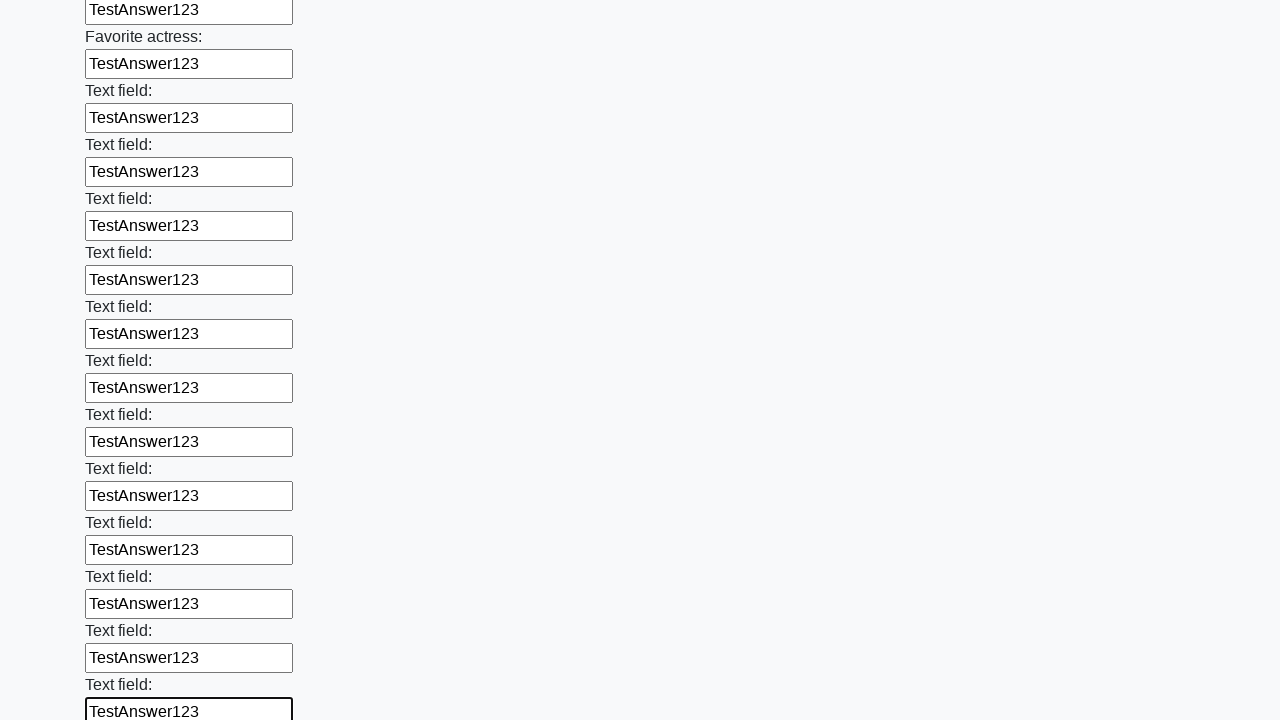

Filled input field with 'TestAnswer123' on input >> nth=38
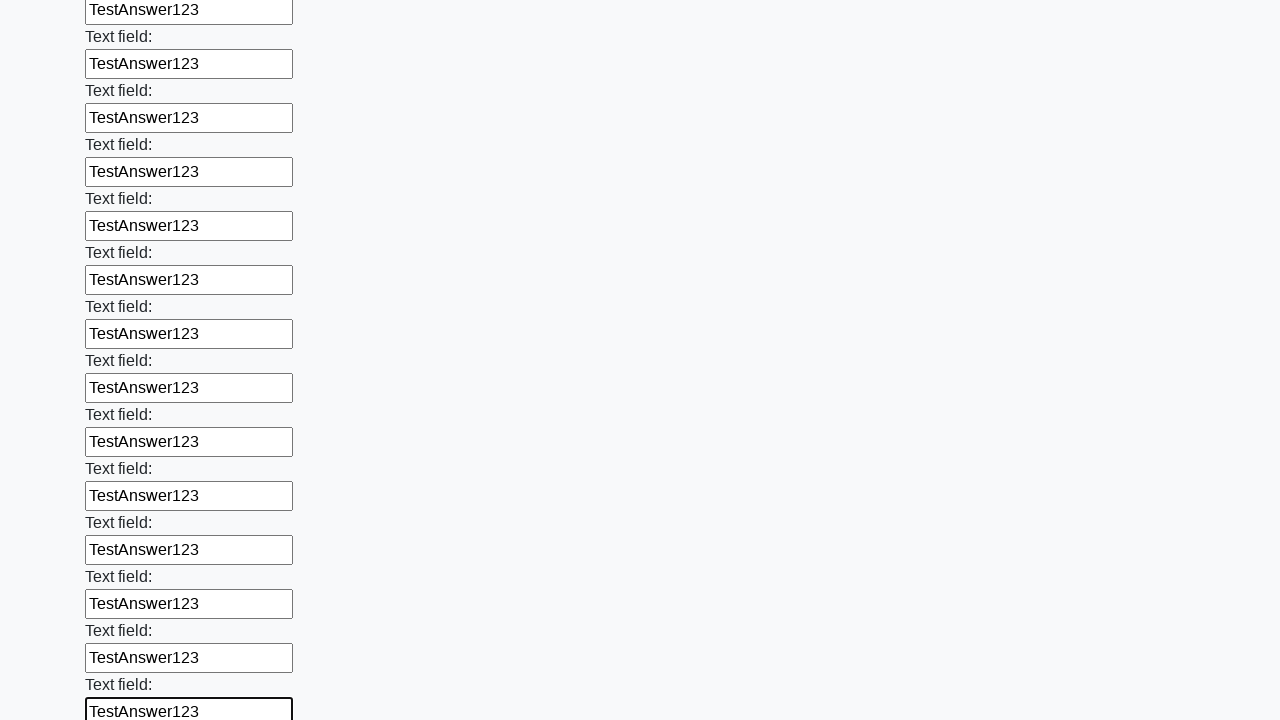

Filled input field with 'TestAnswer123' on input >> nth=39
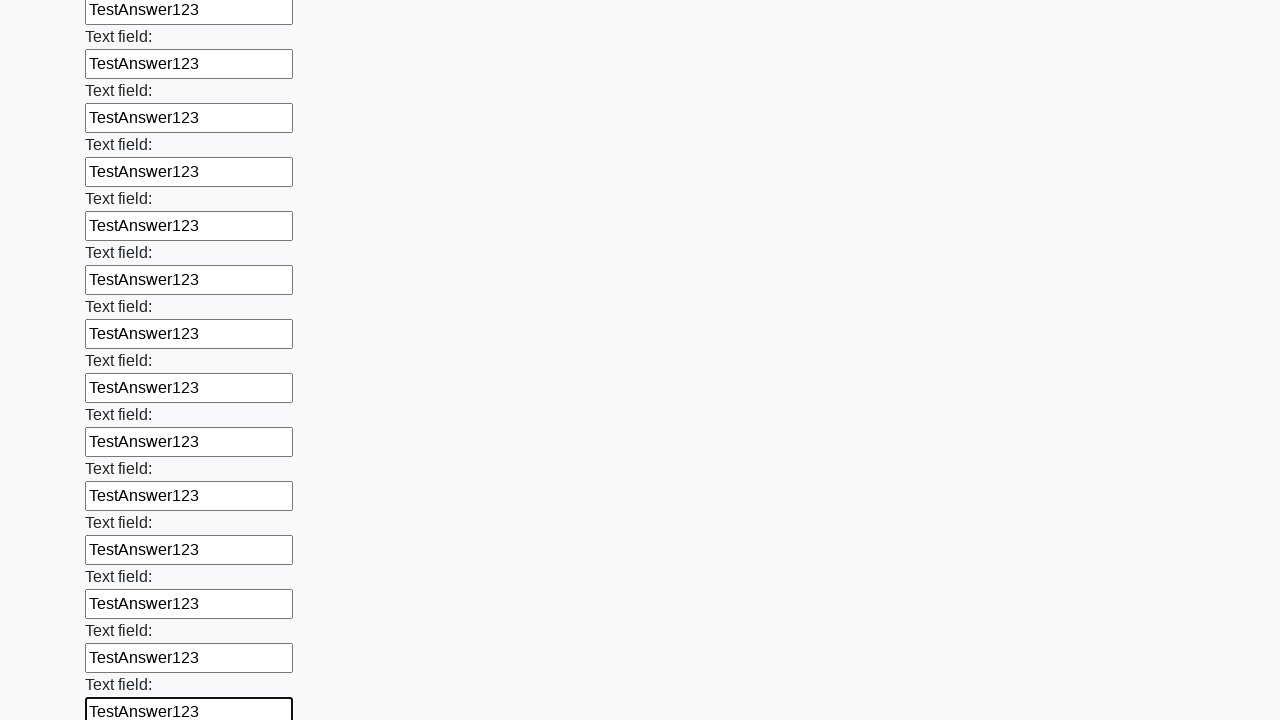

Filled input field with 'TestAnswer123' on input >> nth=40
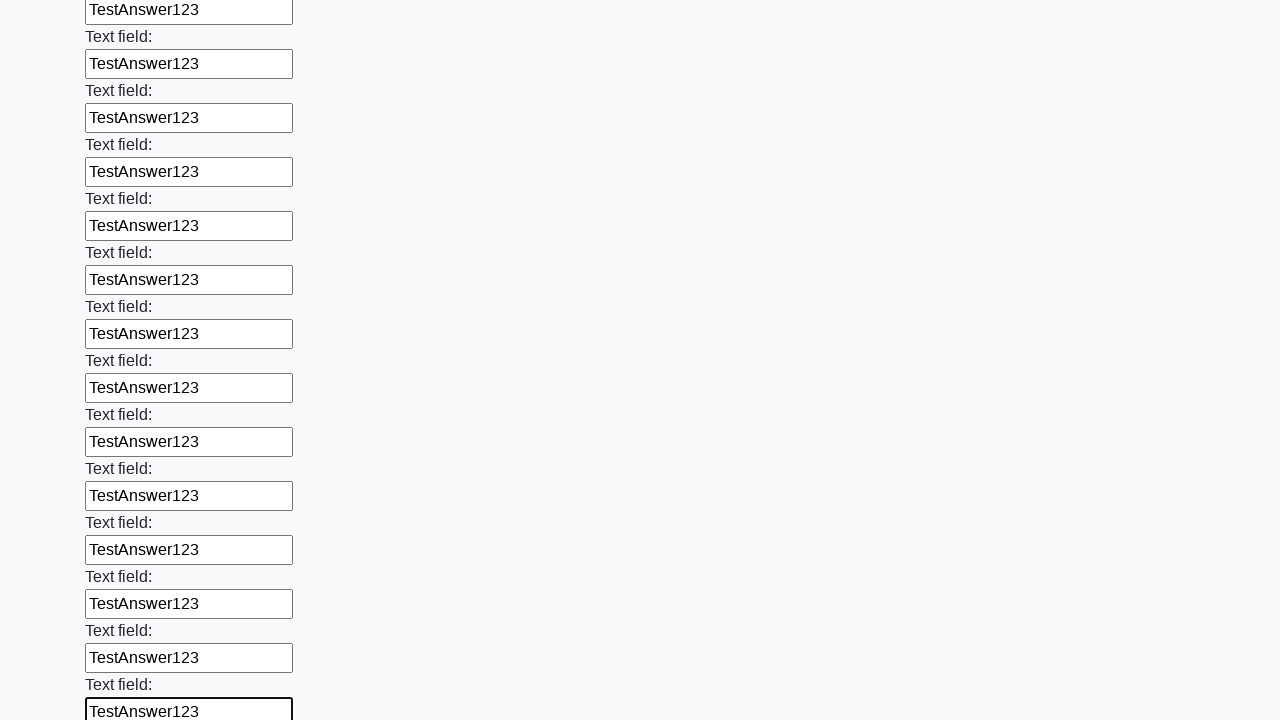

Filled input field with 'TestAnswer123' on input >> nth=41
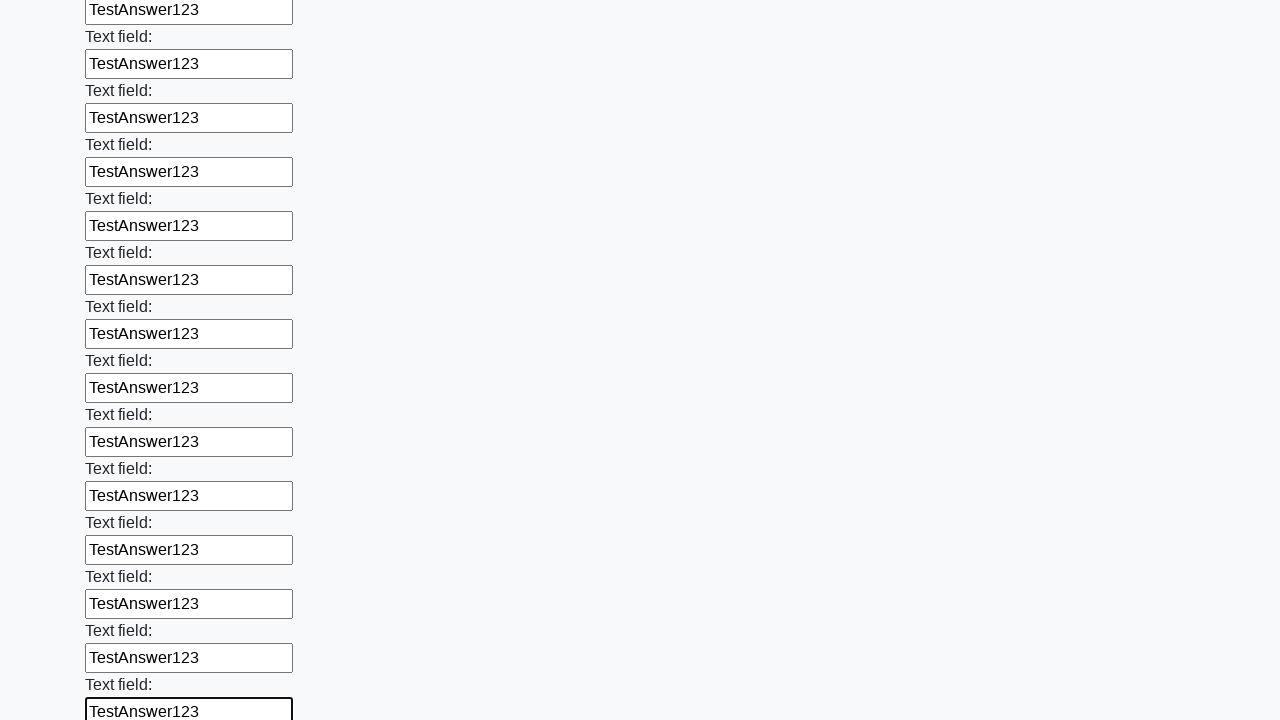

Filled input field with 'TestAnswer123' on input >> nth=42
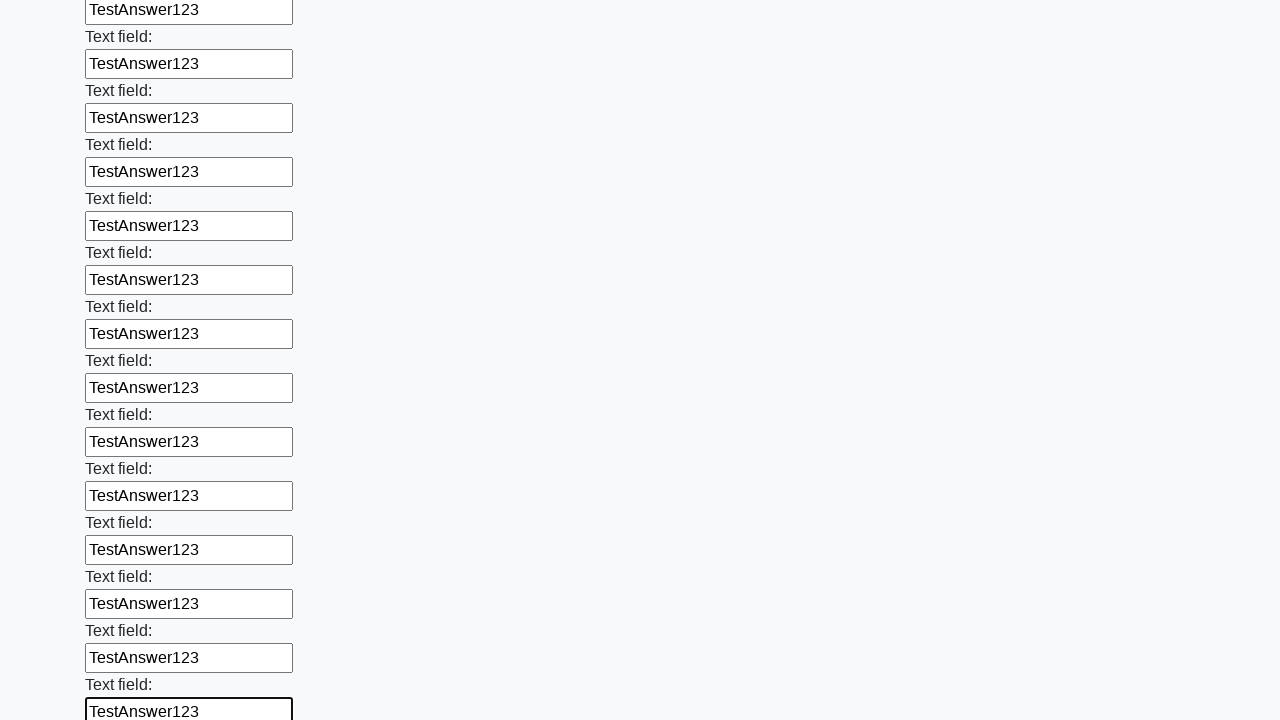

Filled input field with 'TestAnswer123' on input >> nth=43
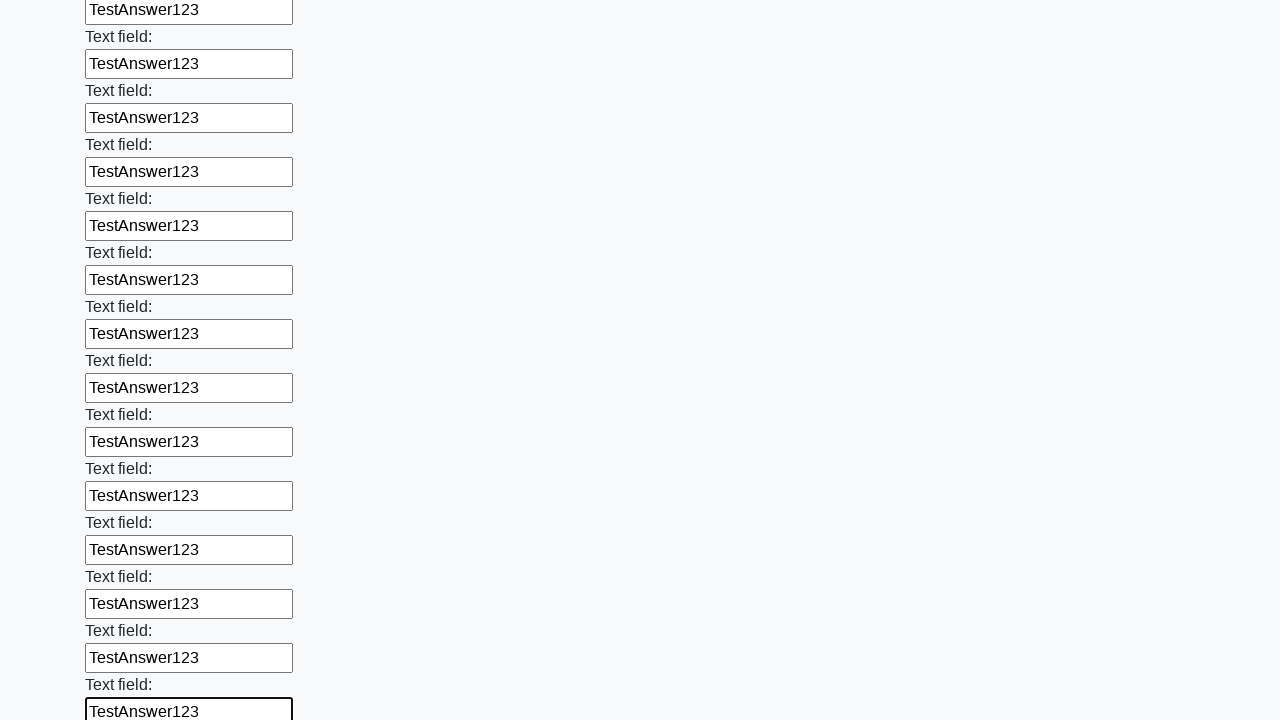

Filled input field with 'TestAnswer123' on input >> nth=44
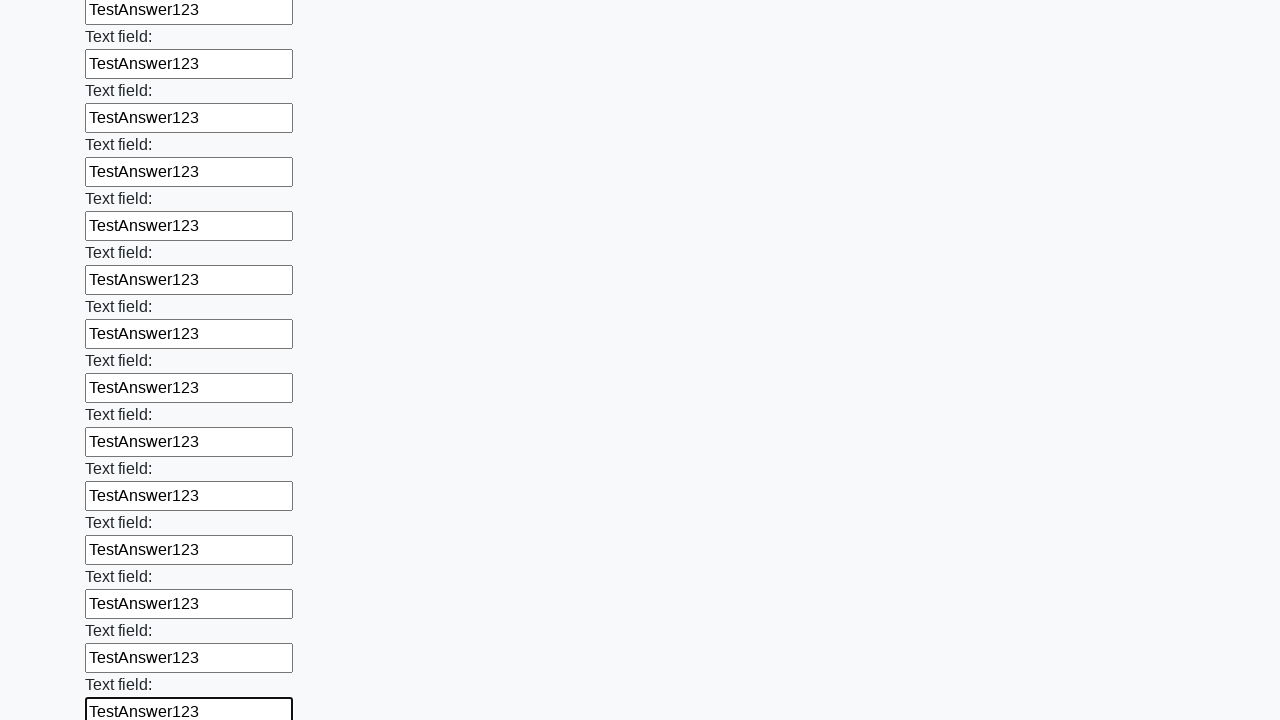

Filled input field with 'TestAnswer123' on input >> nth=45
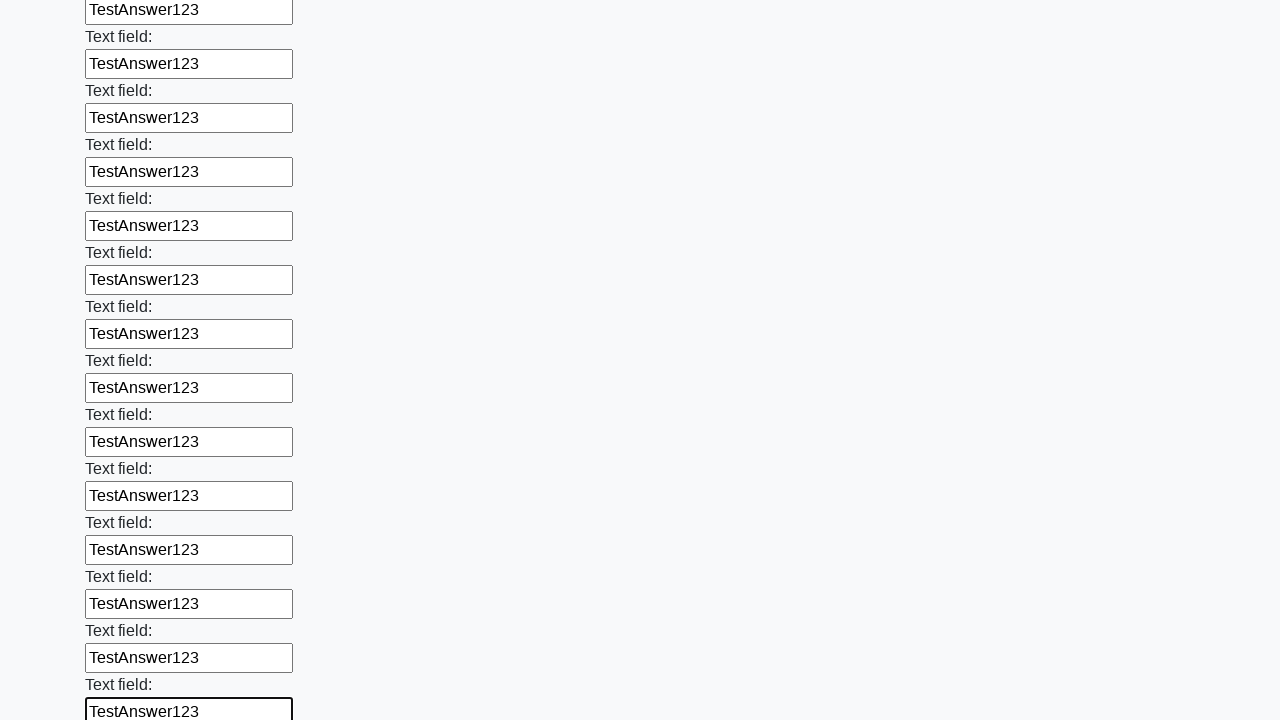

Filled input field with 'TestAnswer123' on input >> nth=46
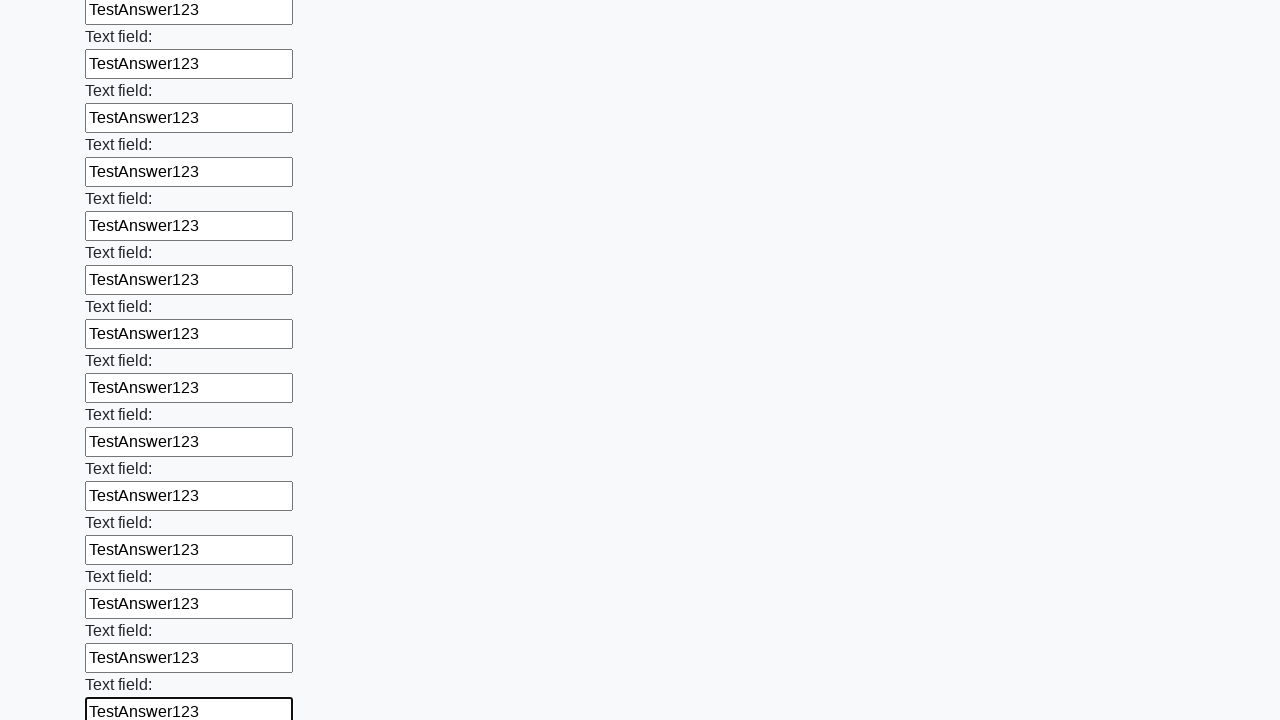

Filled input field with 'TestAnswer123' on input >> nth=47
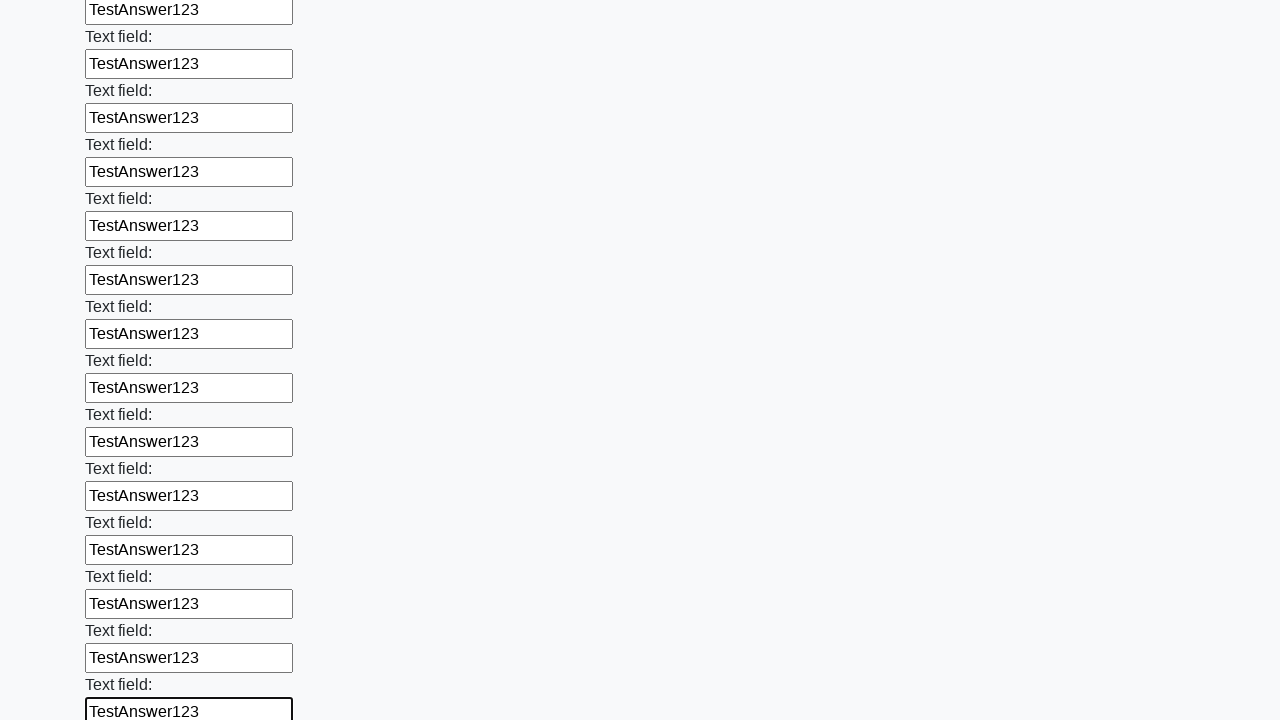

Filled input field with 'TestAnswer123' on input >> nth=48
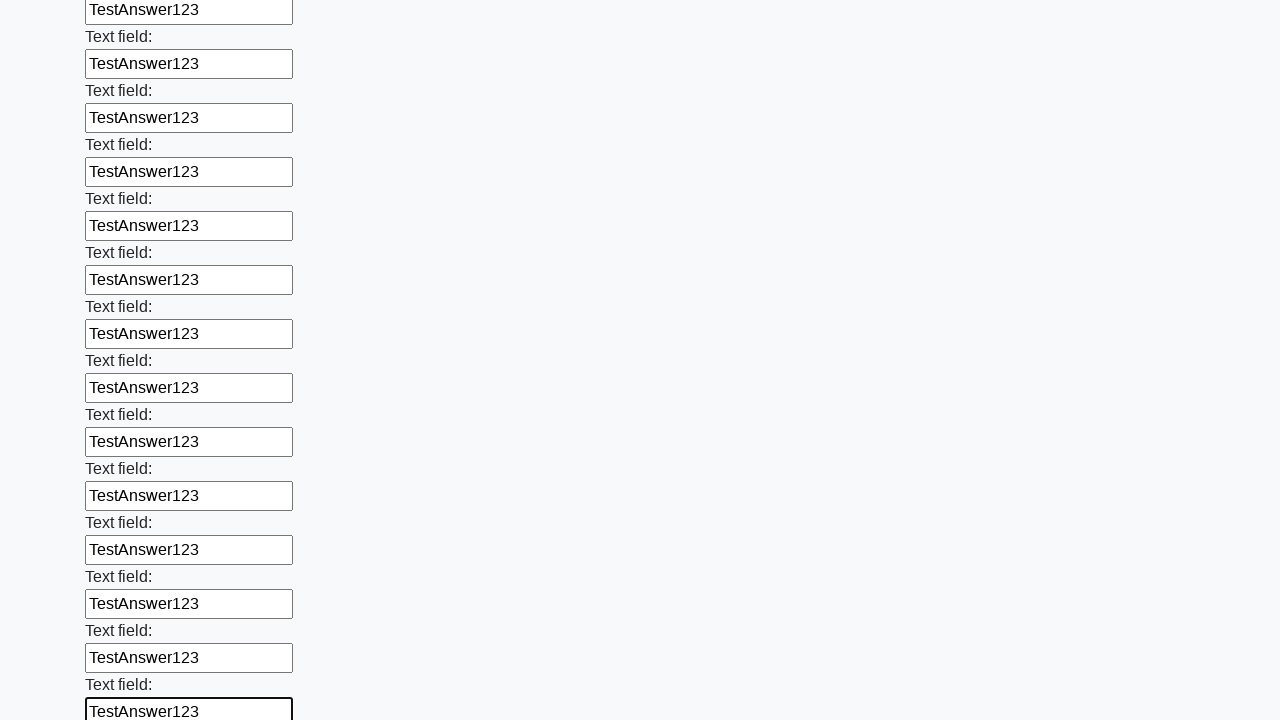

Filled input field with 'TestAnswer123' on input >> nth=49
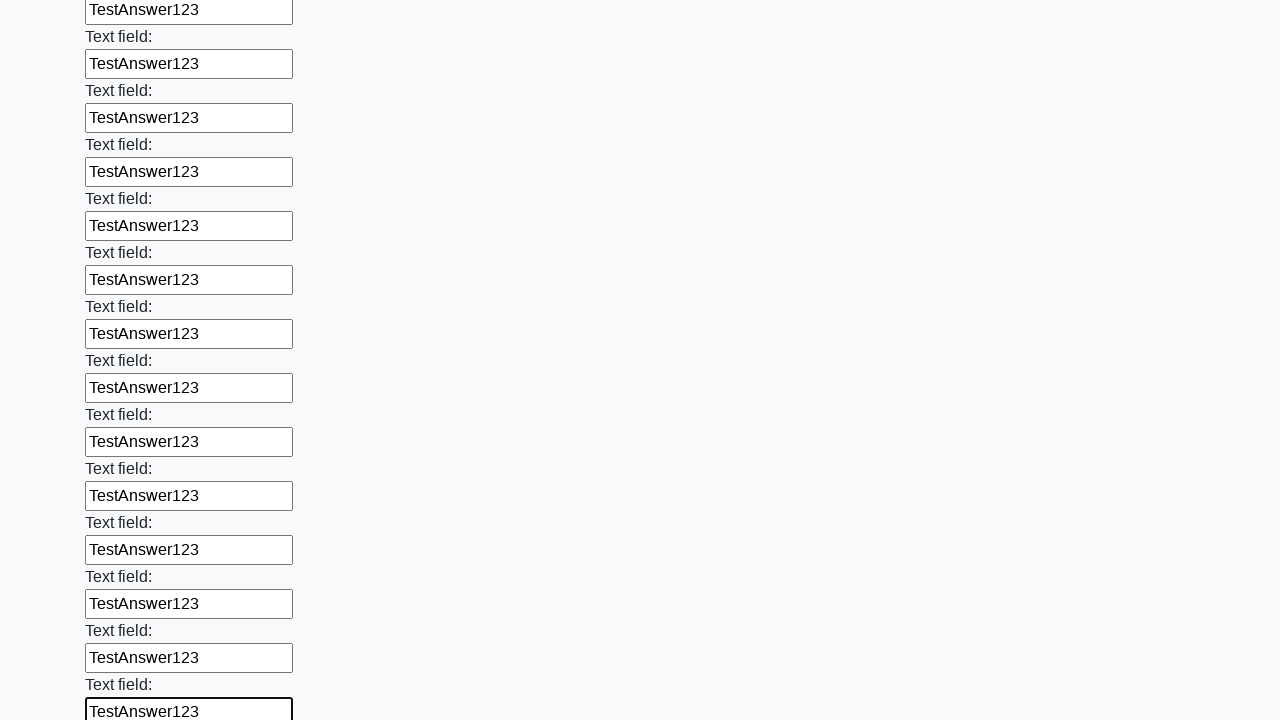

Filled input field with 'TestAnswer123' on input >> nth=50
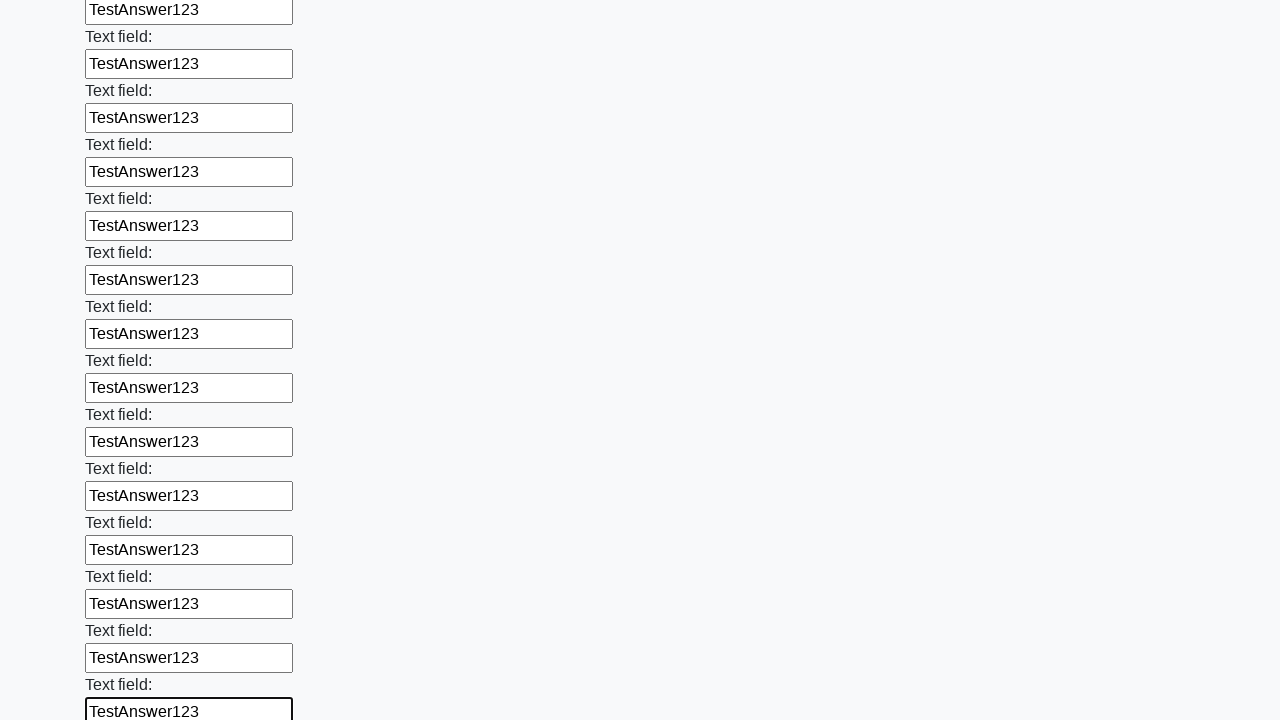

Filled input field with 'TestAnswer123' on input >> nth=51
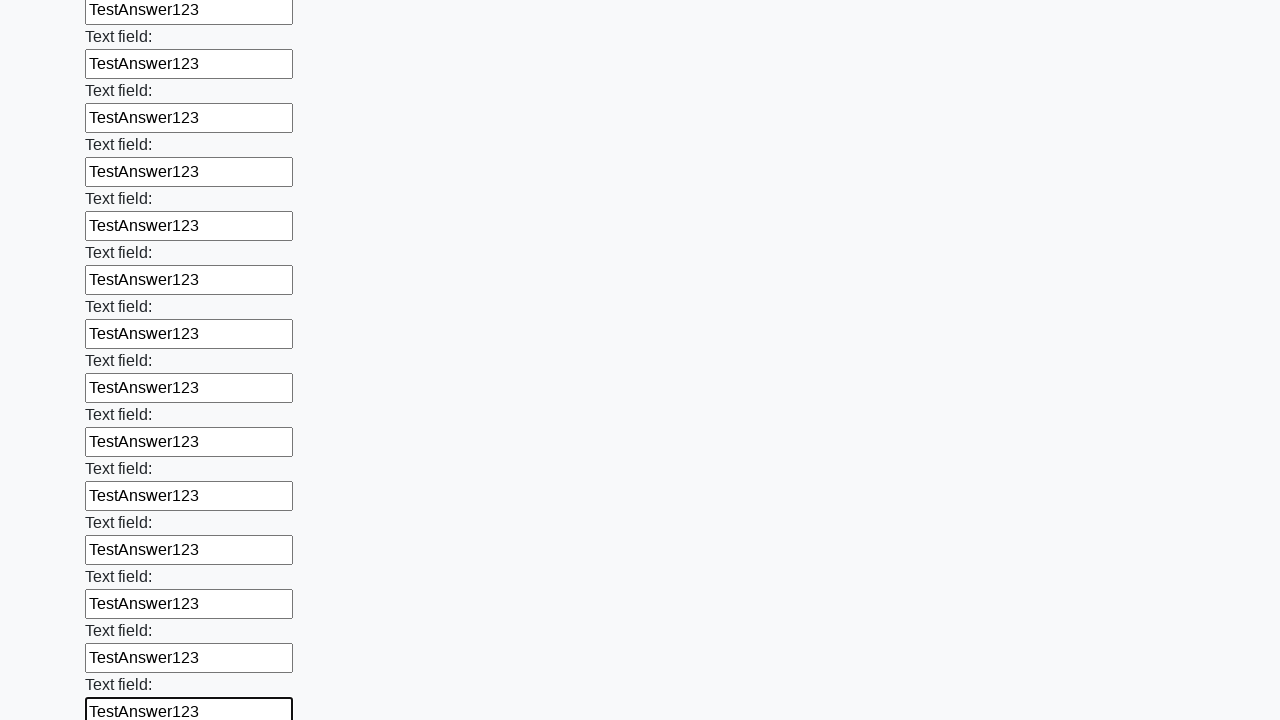

Filled input field with 'TestAnswer123' on input >> nth=52
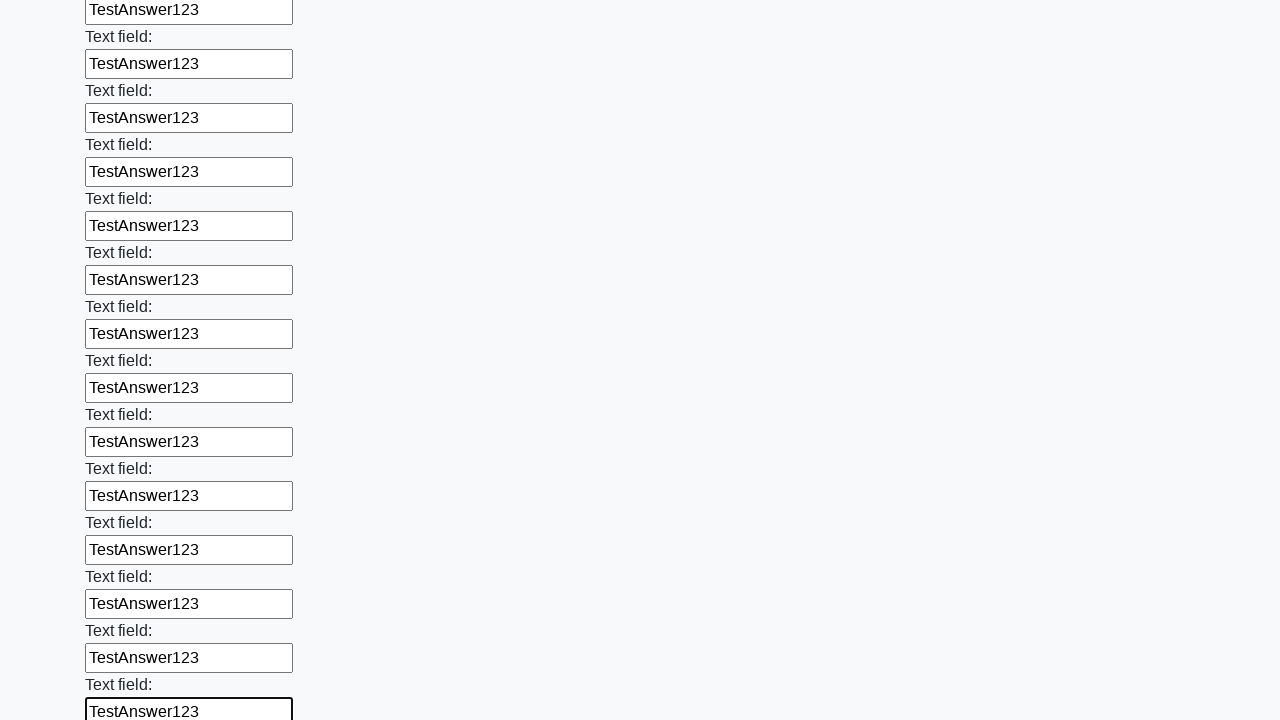

Filled input field with 'TestAnswer123' on input >> nth=53
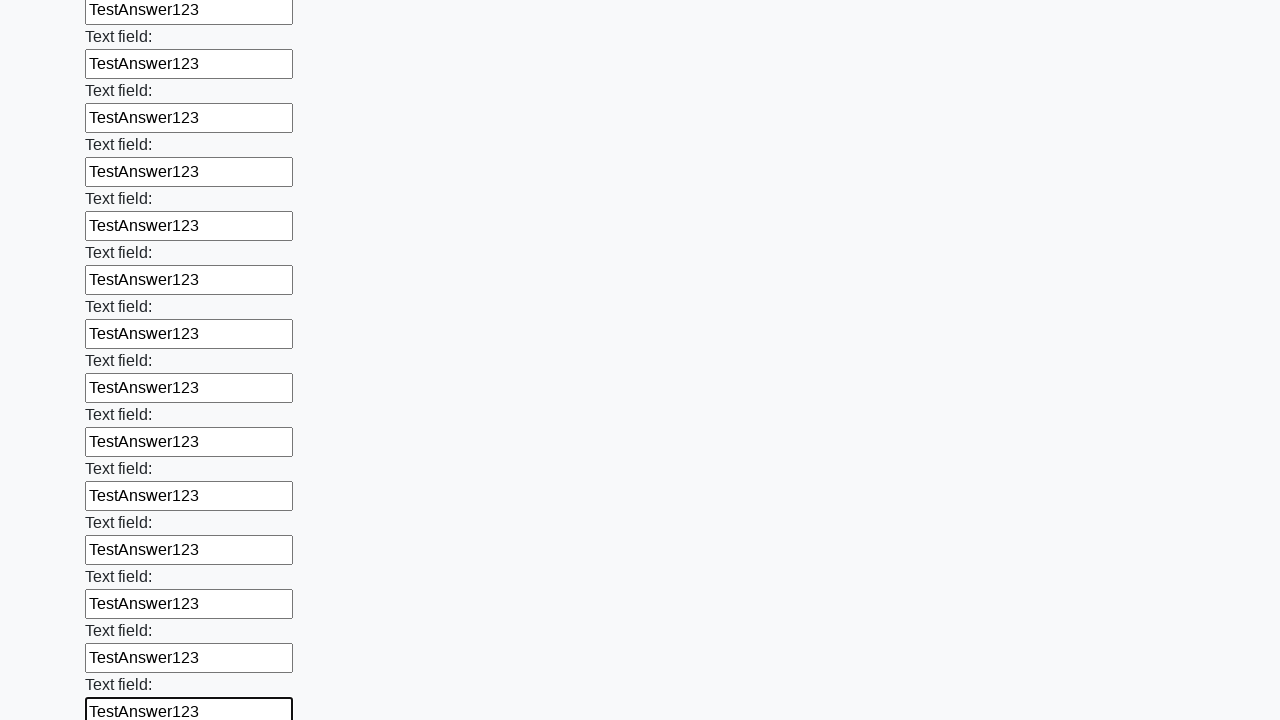

Filled input field with 'TestAnswer123' on input >> nth=54
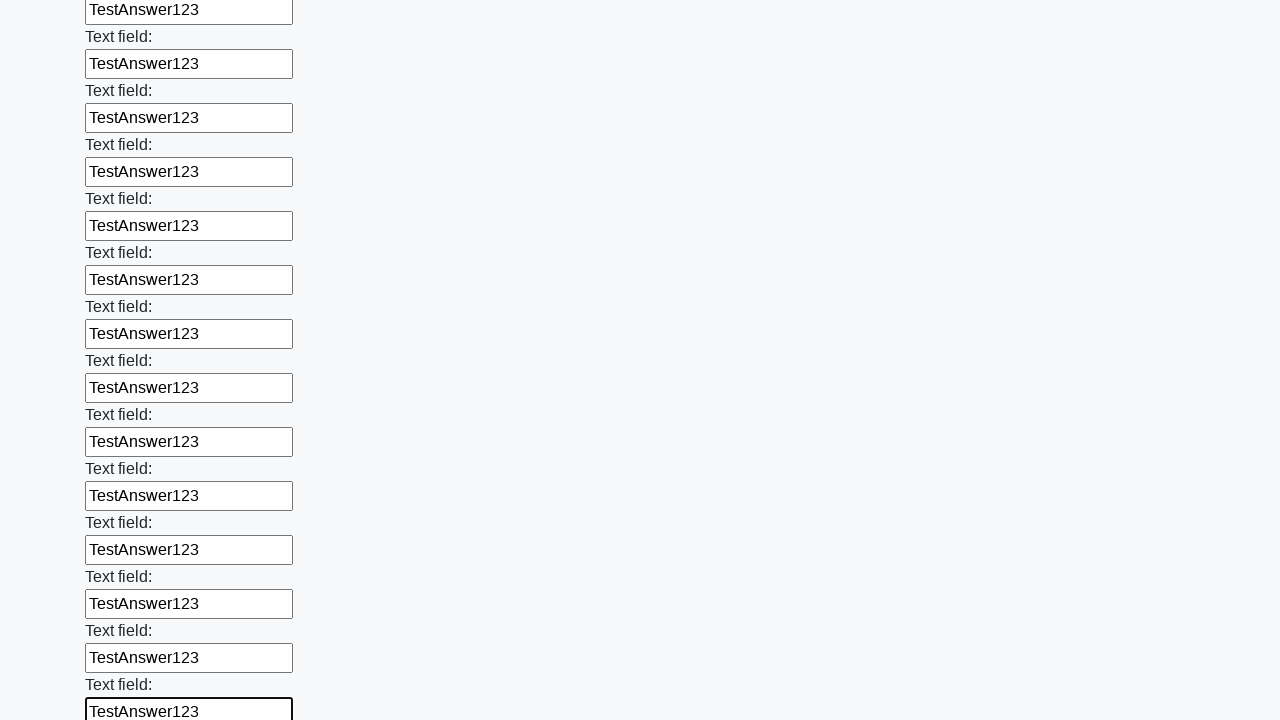

Filled input field with 'TestAnswer123' on input >> nth=55
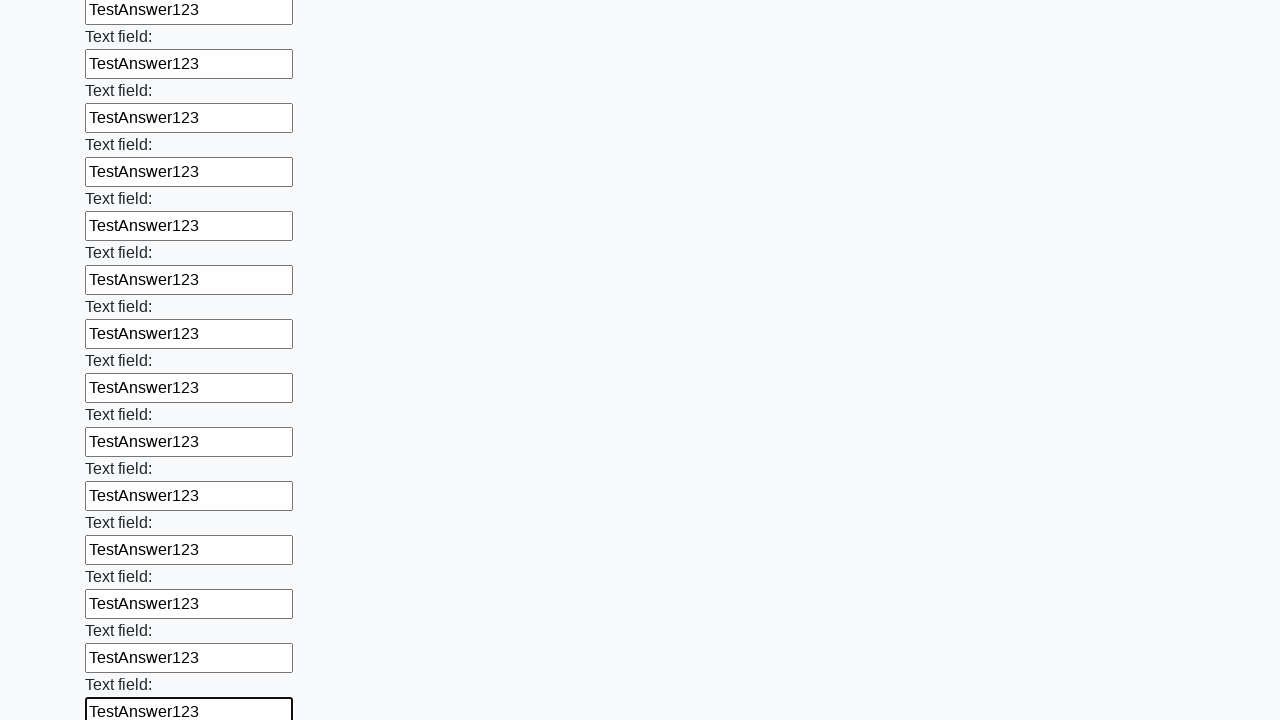

Filled input field with 'TestAnswer123' on input >> nth=56
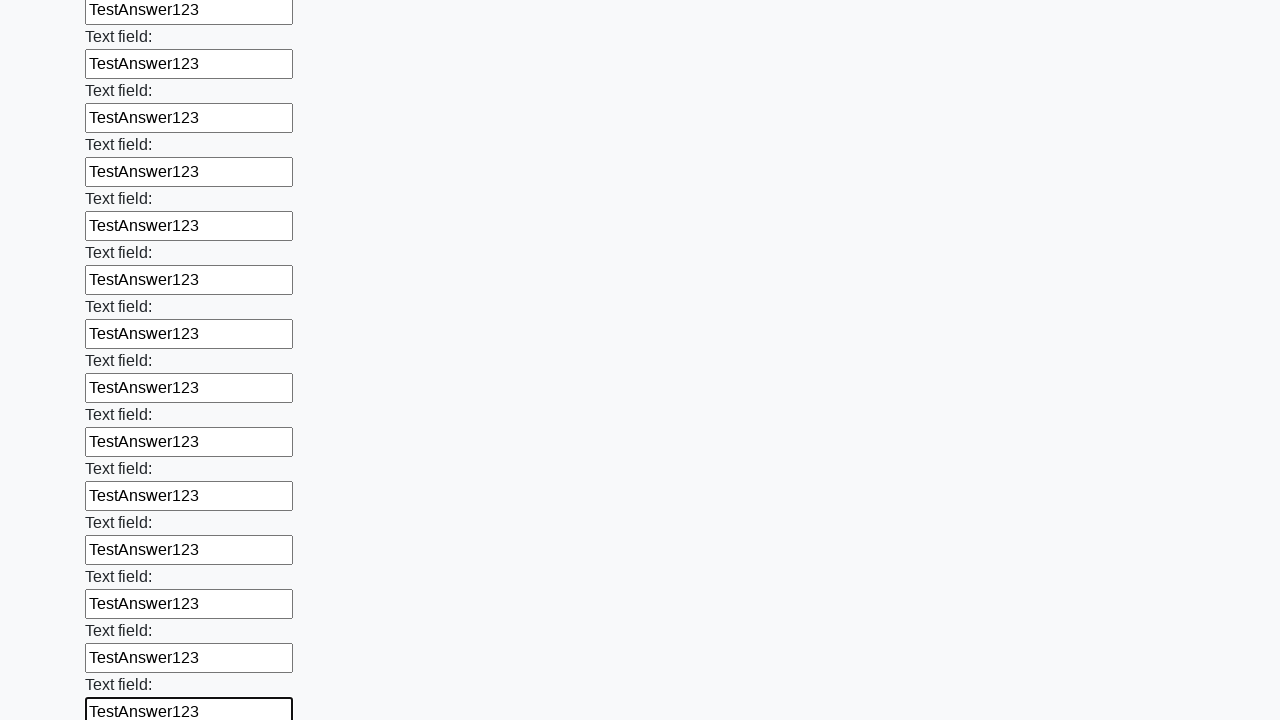

Filled input field with 'TestAnswer123' on input >> nth=57
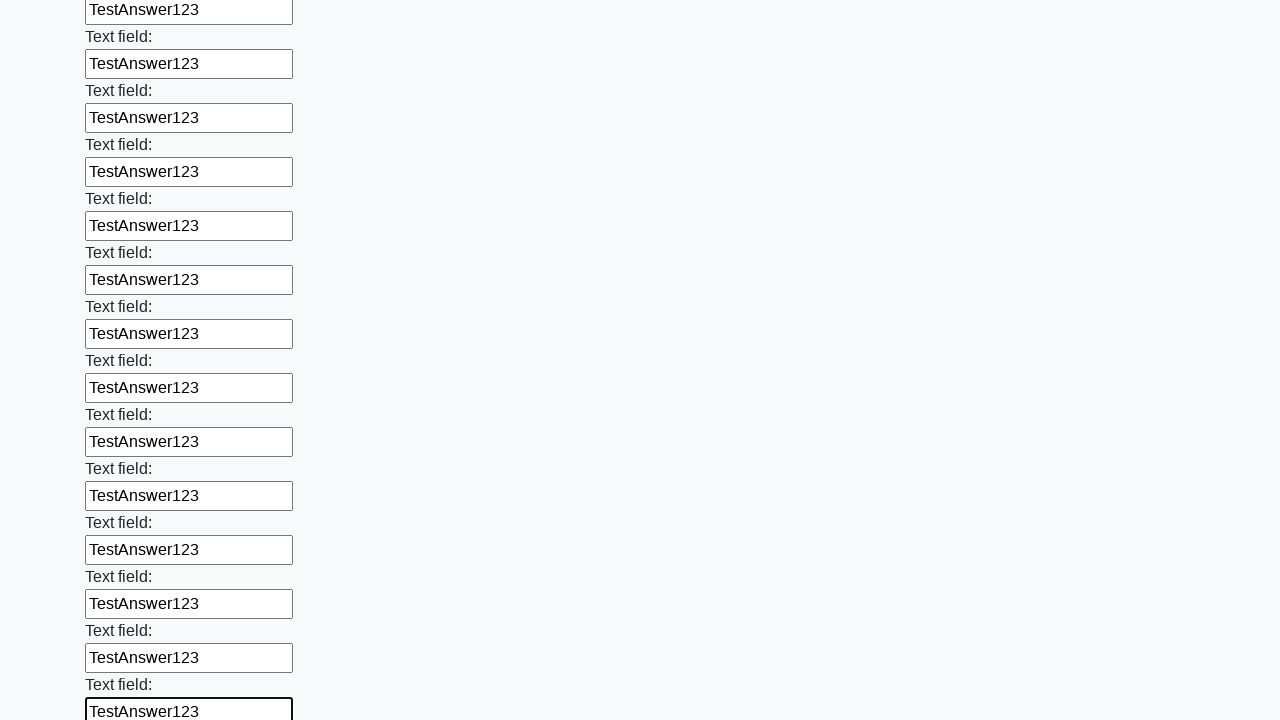

Filled input field with 'TestAnswer123' on input >> nth=58
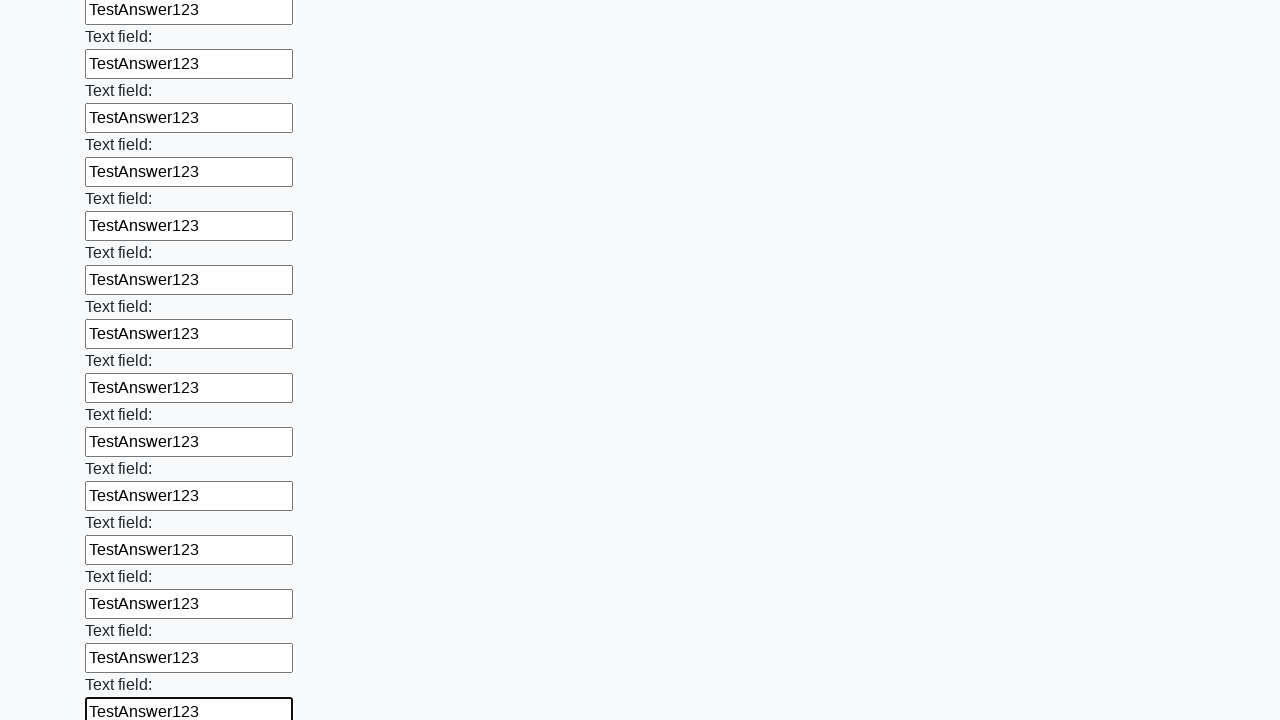

Filled input field with 'TestAnswer123' on input >> nth=59
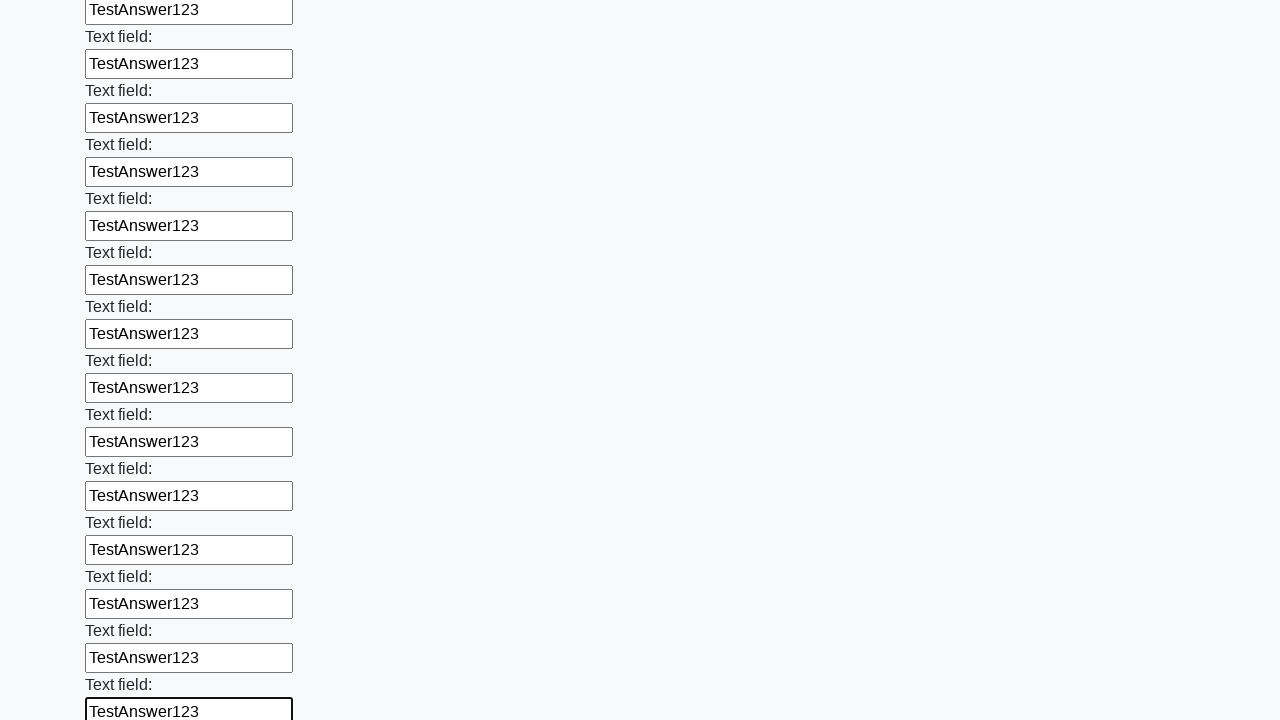

Filled input field with 'TestAnswer123' on input >> nth=60
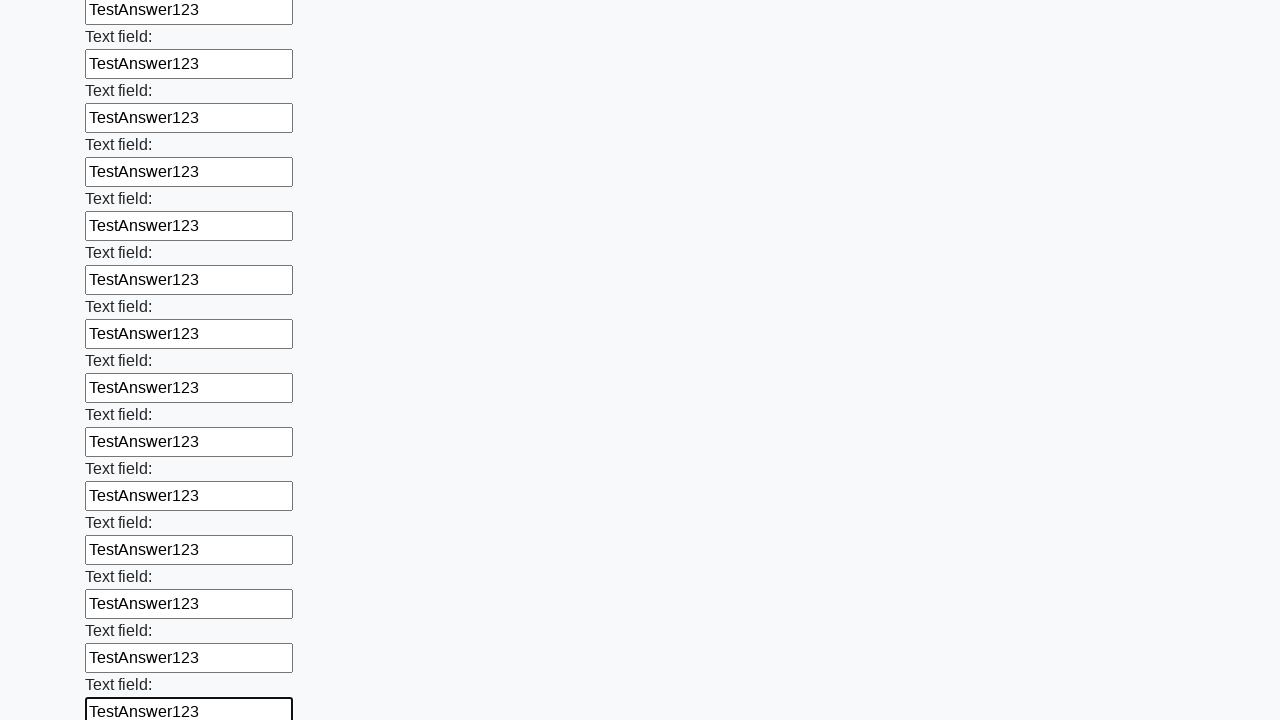

Filled input field with 'TestAnswer123' on input >> nth=61
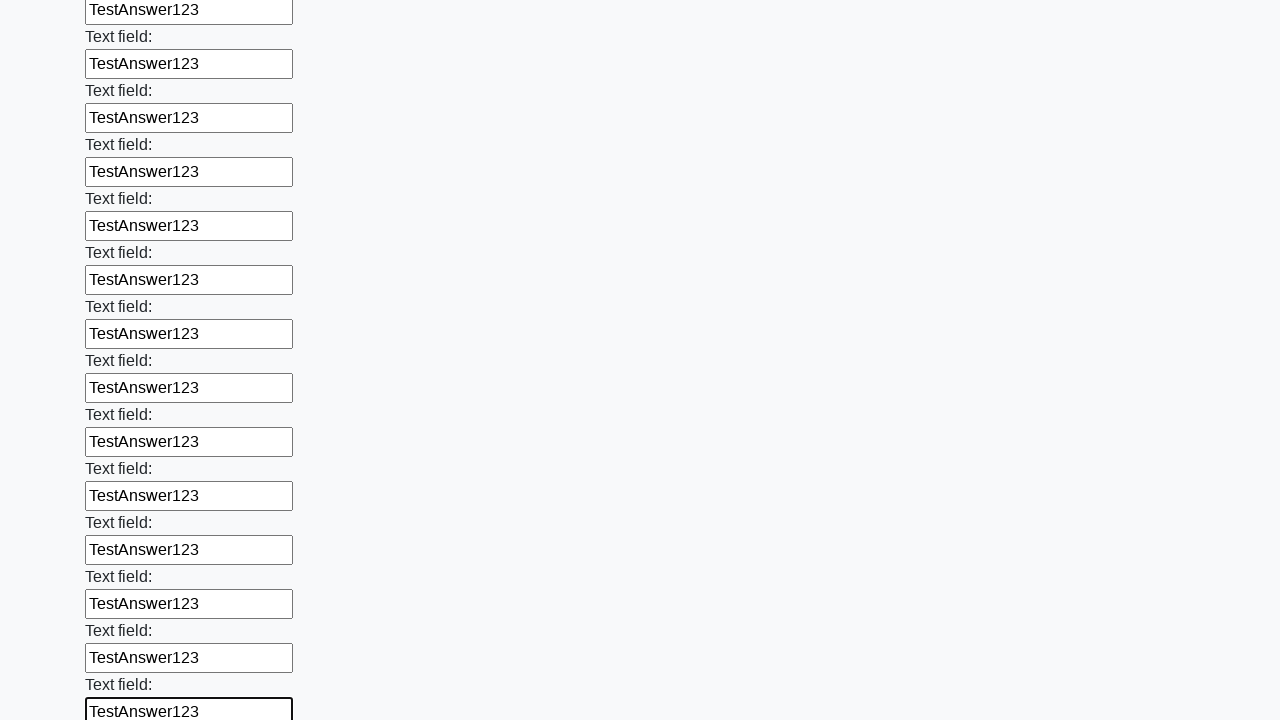

Filled input field with 'TestAnswer123' on input >> nth=62
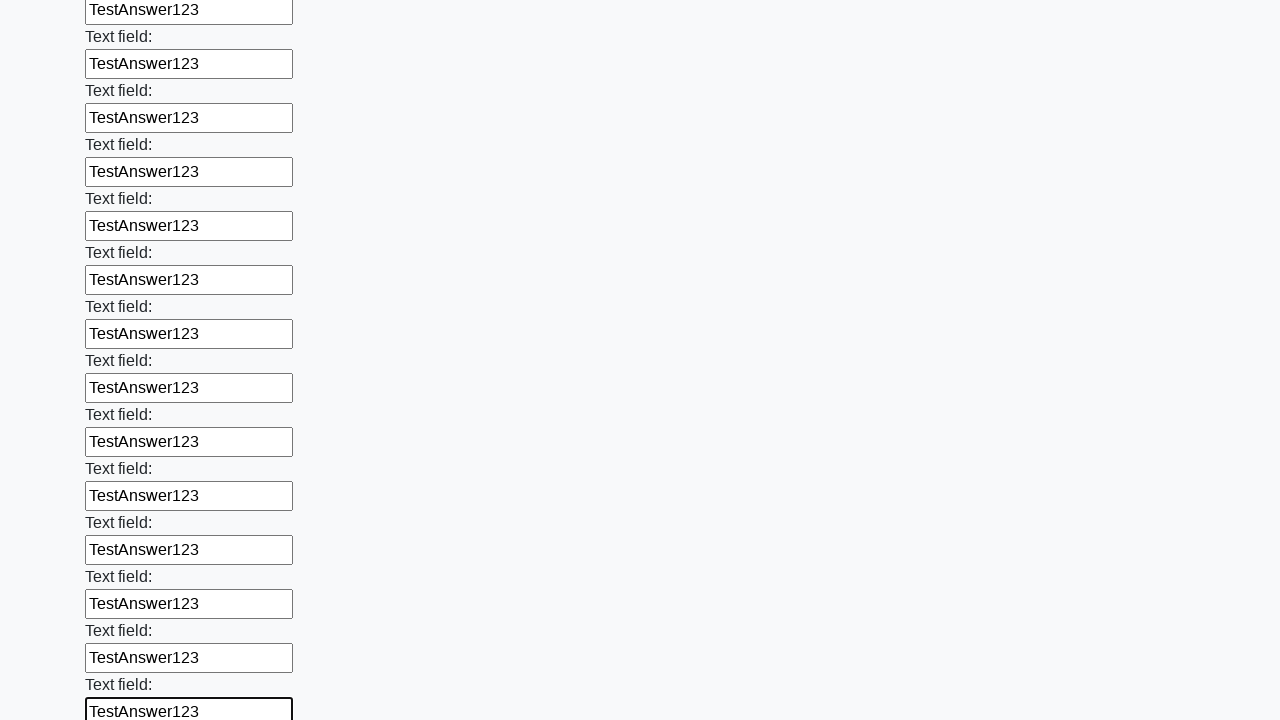

Filled input field with 'TestAnswer123' on input >> nth=63
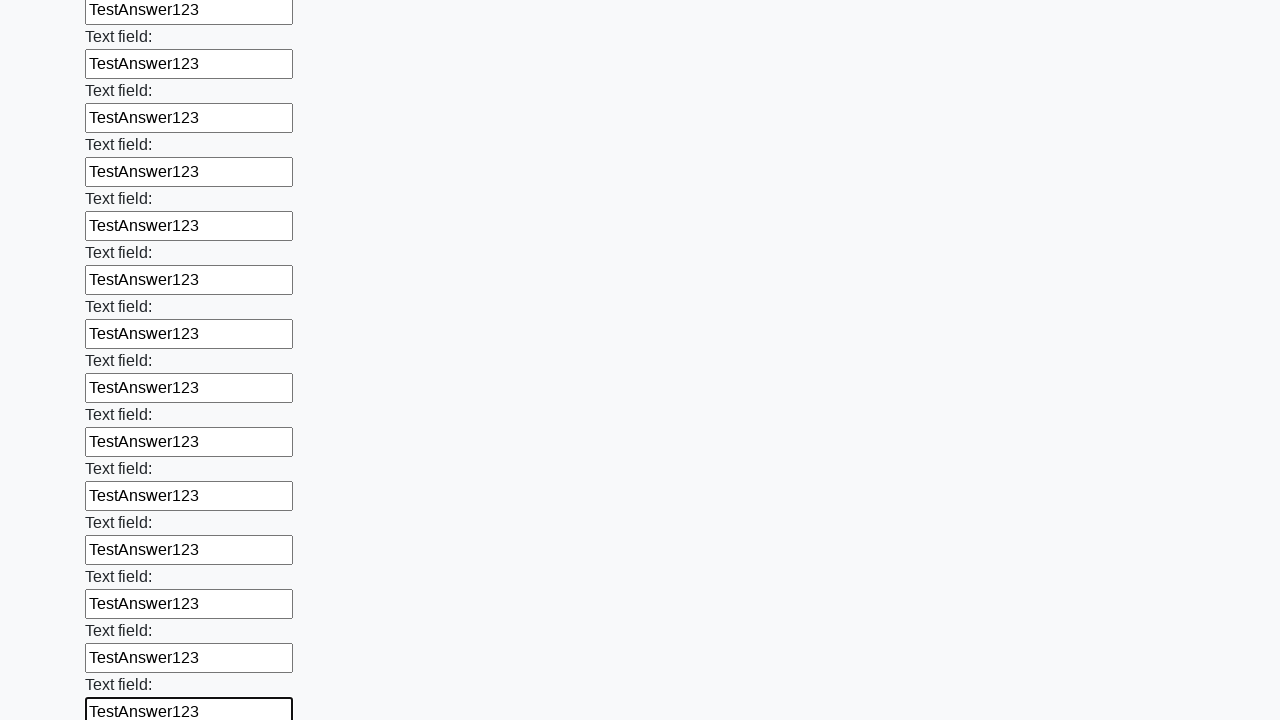

Filled input field with 'TestAnswer123' on input >> nth=64
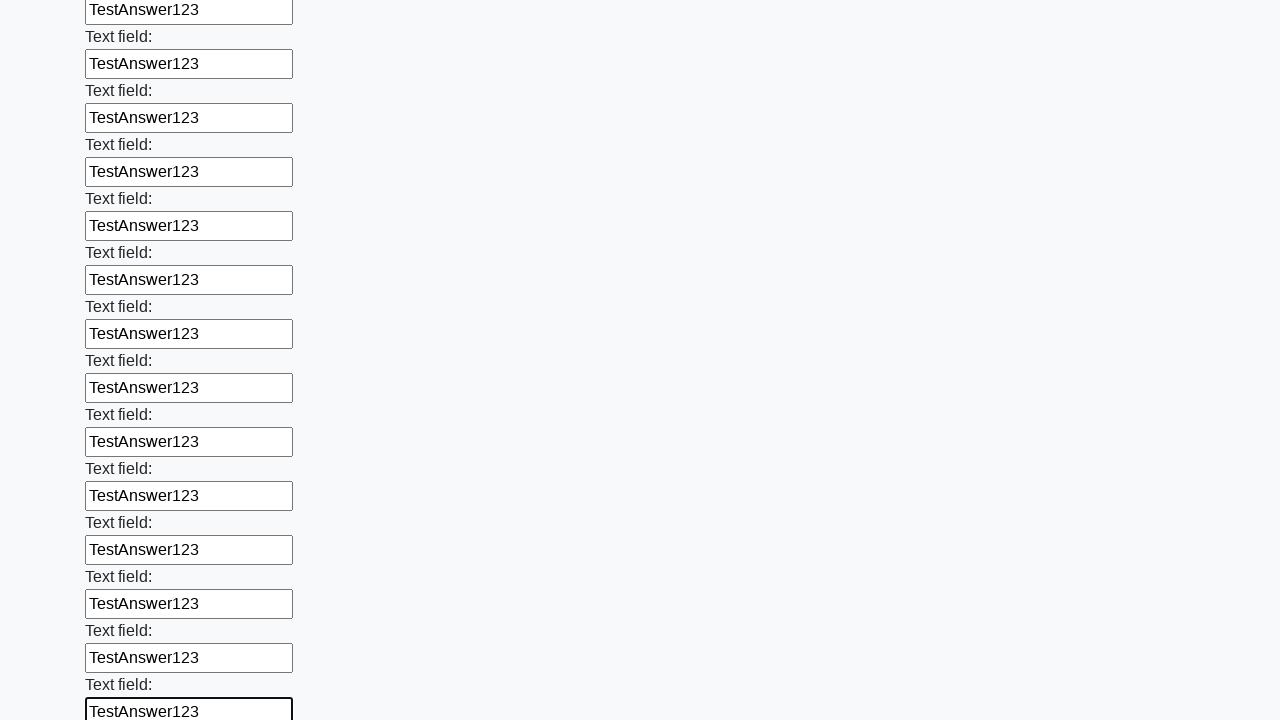

Filled input field with 'TestAnswer123' on input >> nth=65
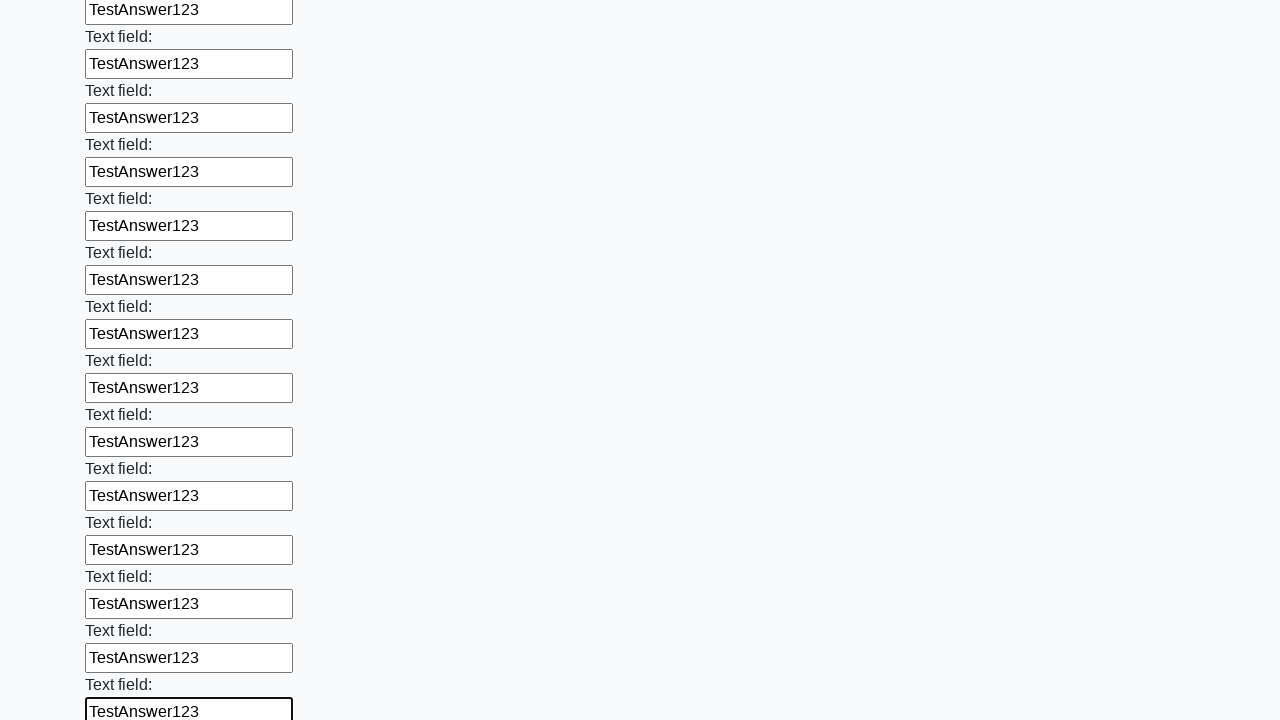

Filled input field with 'TestAnswer123' on input >> nth=66
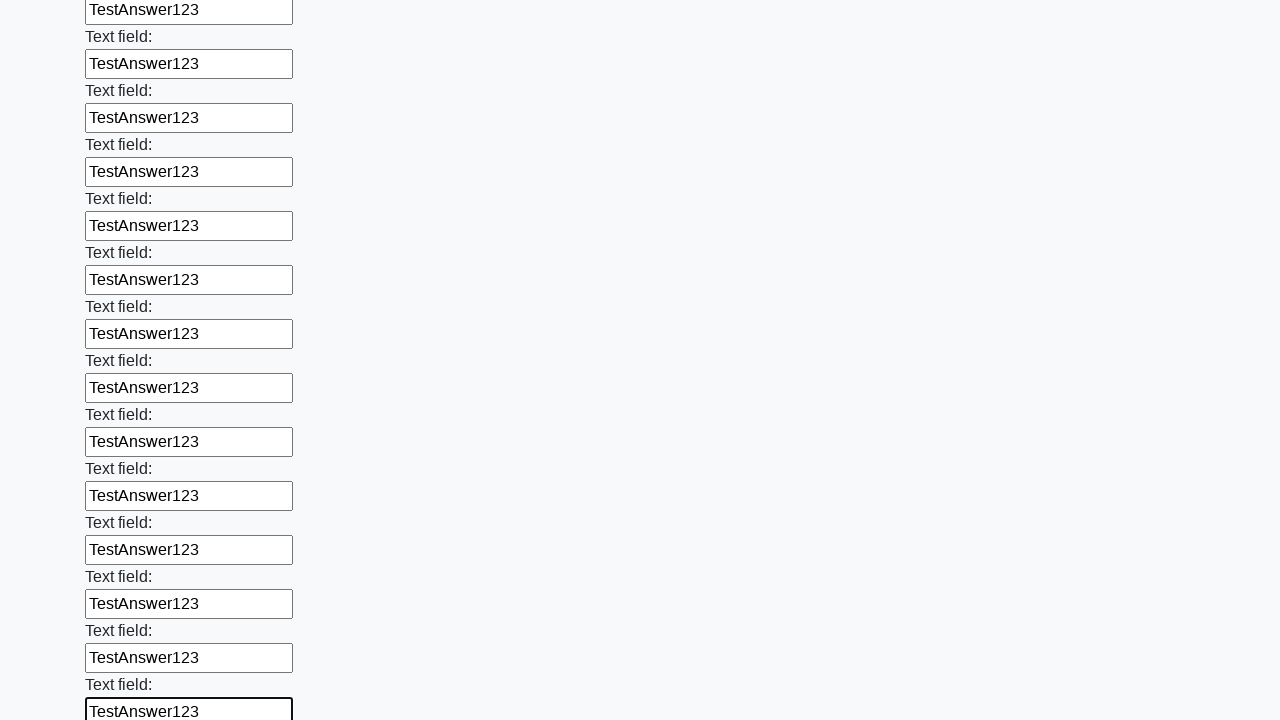

Filled input field with 'TestAnswer123' on input >> nth=67
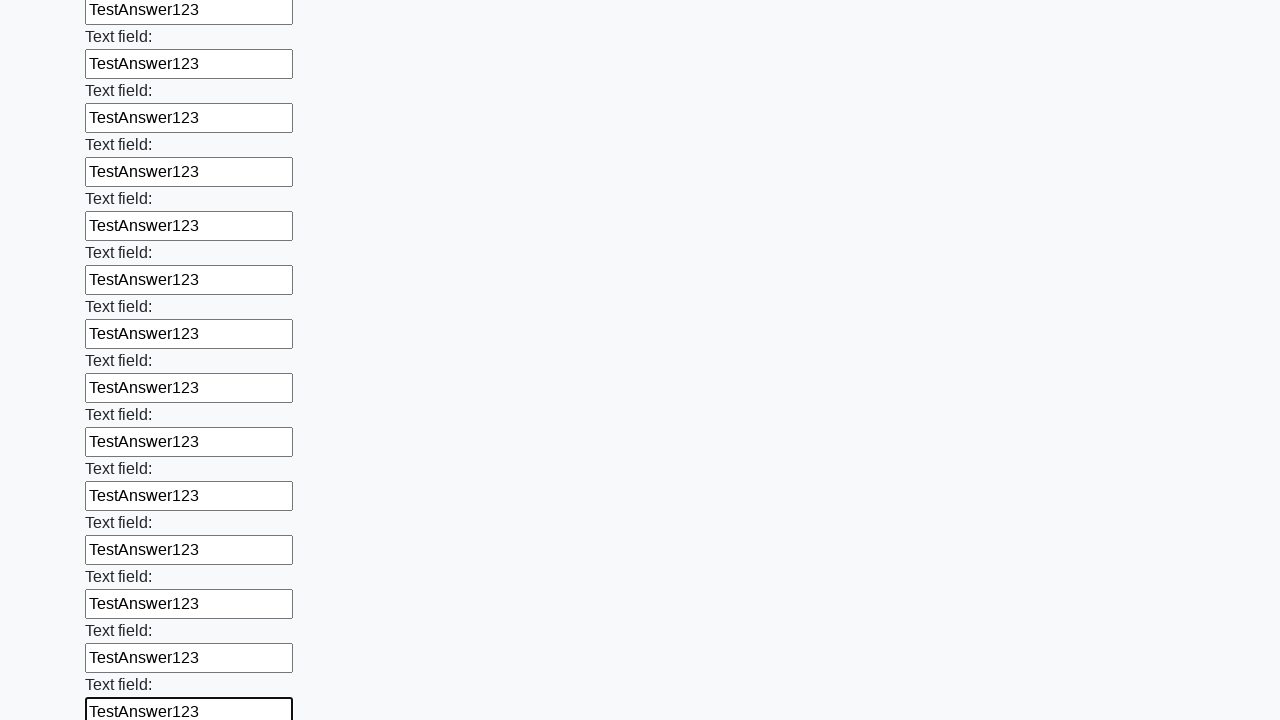

Filled input field with 'TestAnswer123' on input >> nth=68
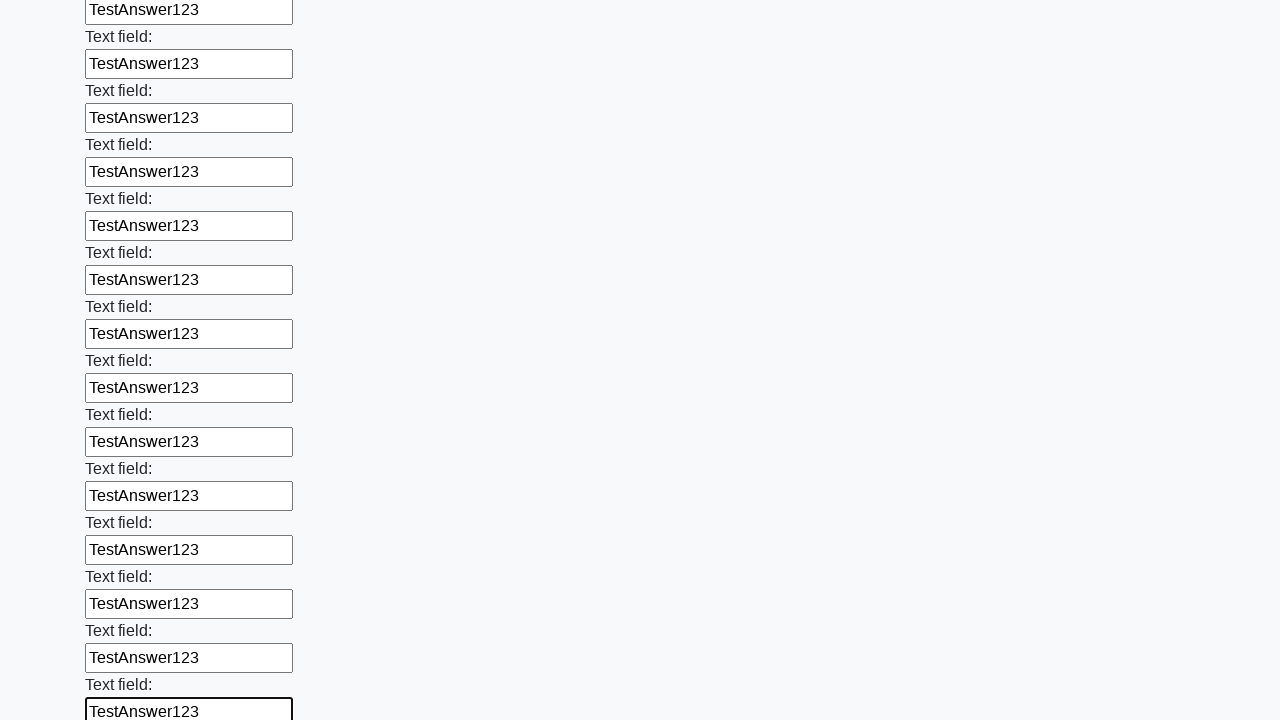

Filled input field with 'TestAnswer123' on input >> nth=69
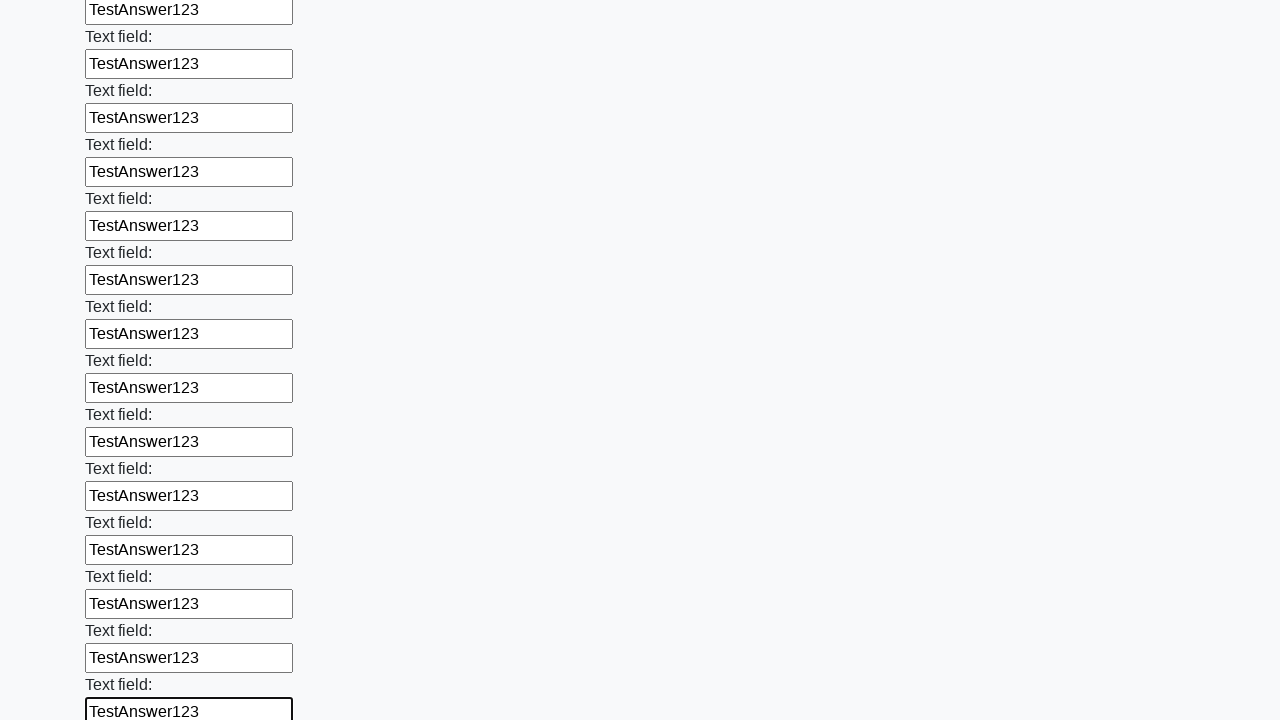

Filled input field with 'TestAnswer123' on input >> nth=70
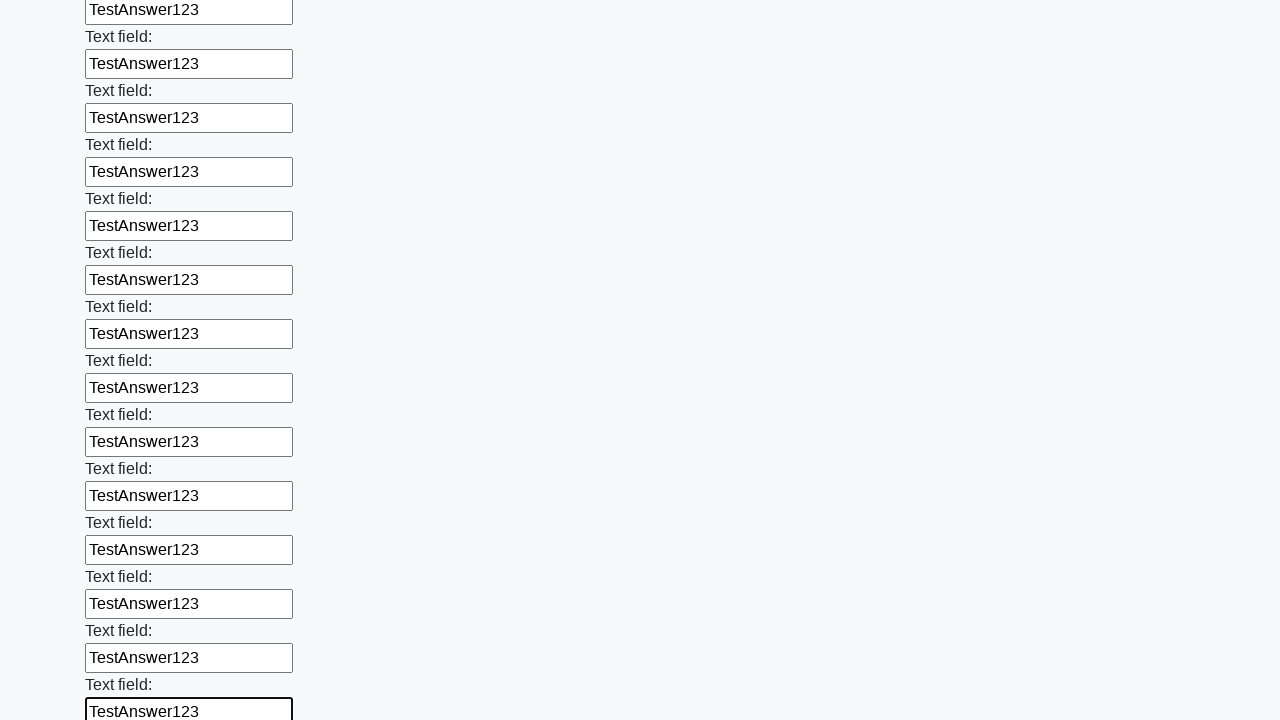

Filled input field with 'TestAnswer123' on input >> nth=71
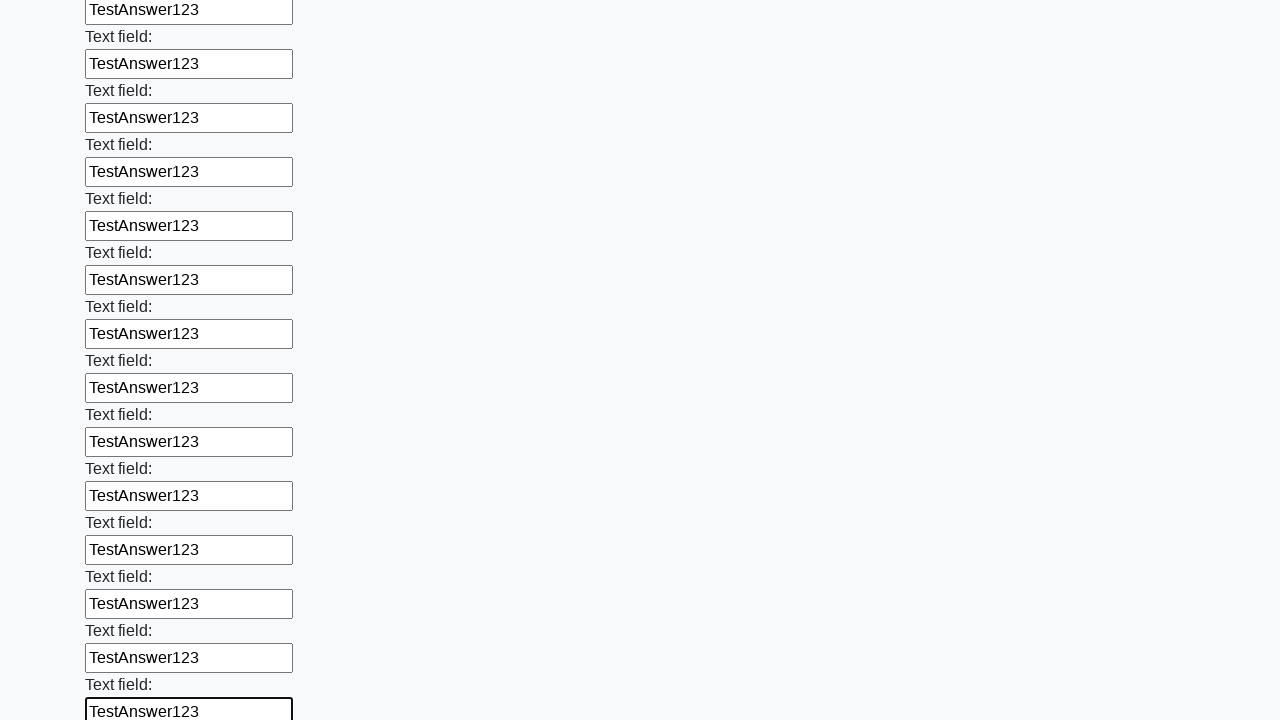

Filled input field with 'TestAnswer123' on input >> nth=72
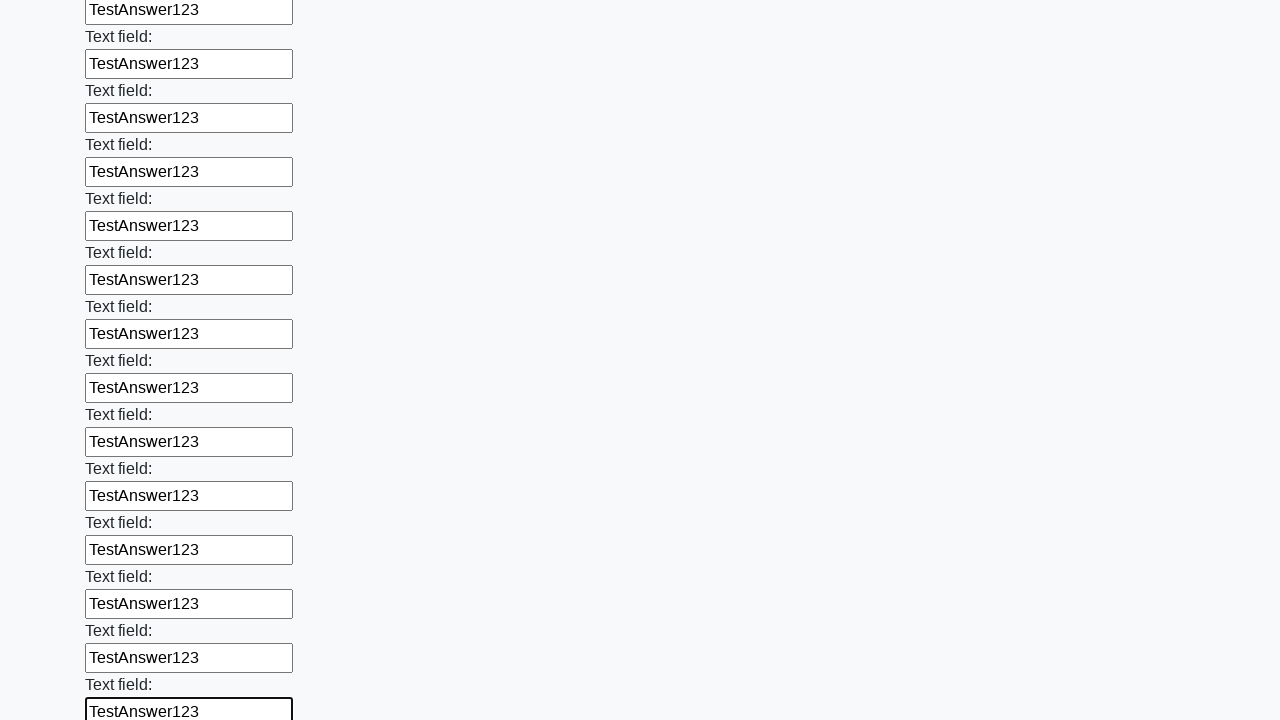

Filled input field with 'TestAnswer123' on input >> nth=73
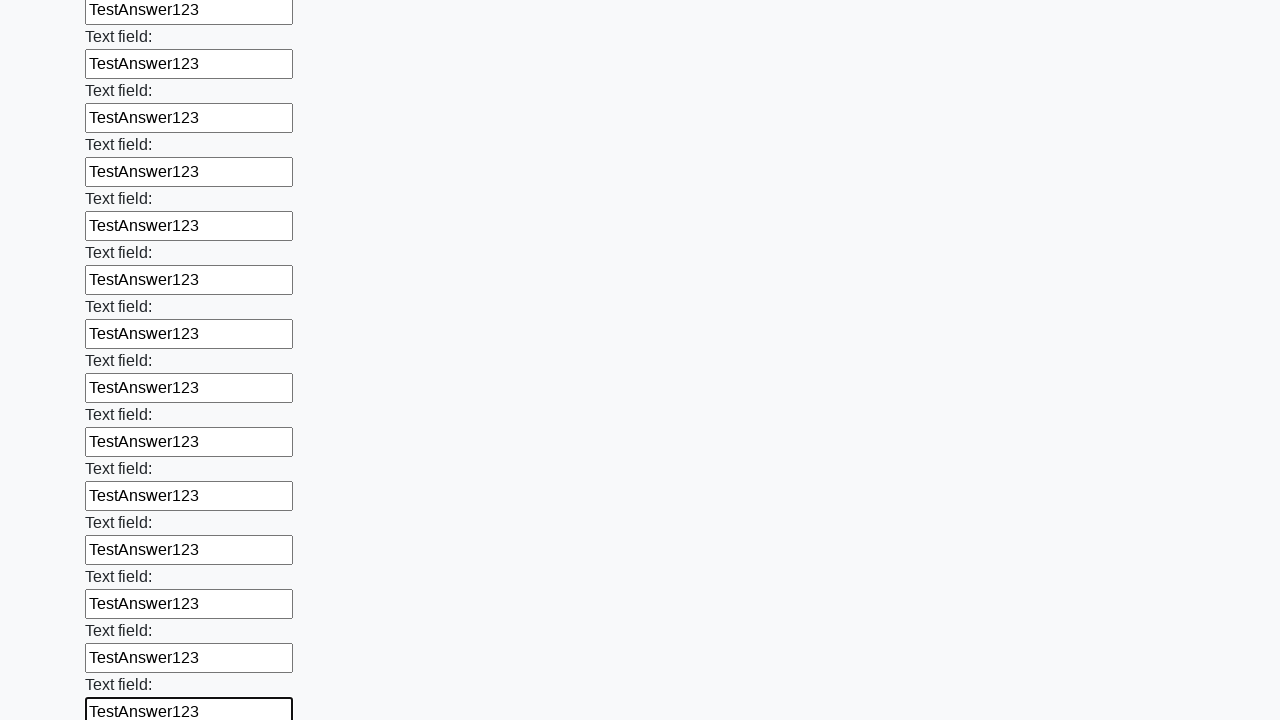

Filled input field with 'TestAnswer123' on input >> nth=74
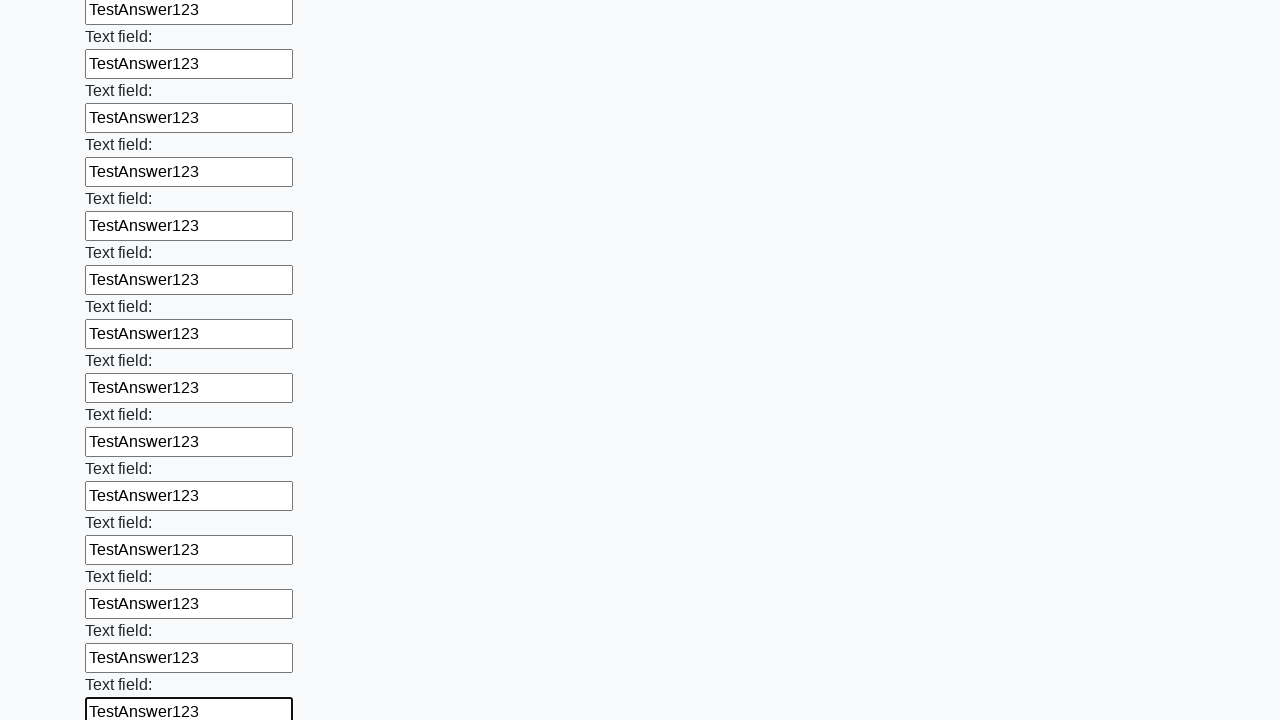

Filled input field with 'TestAnswer123' on input >> nth=75
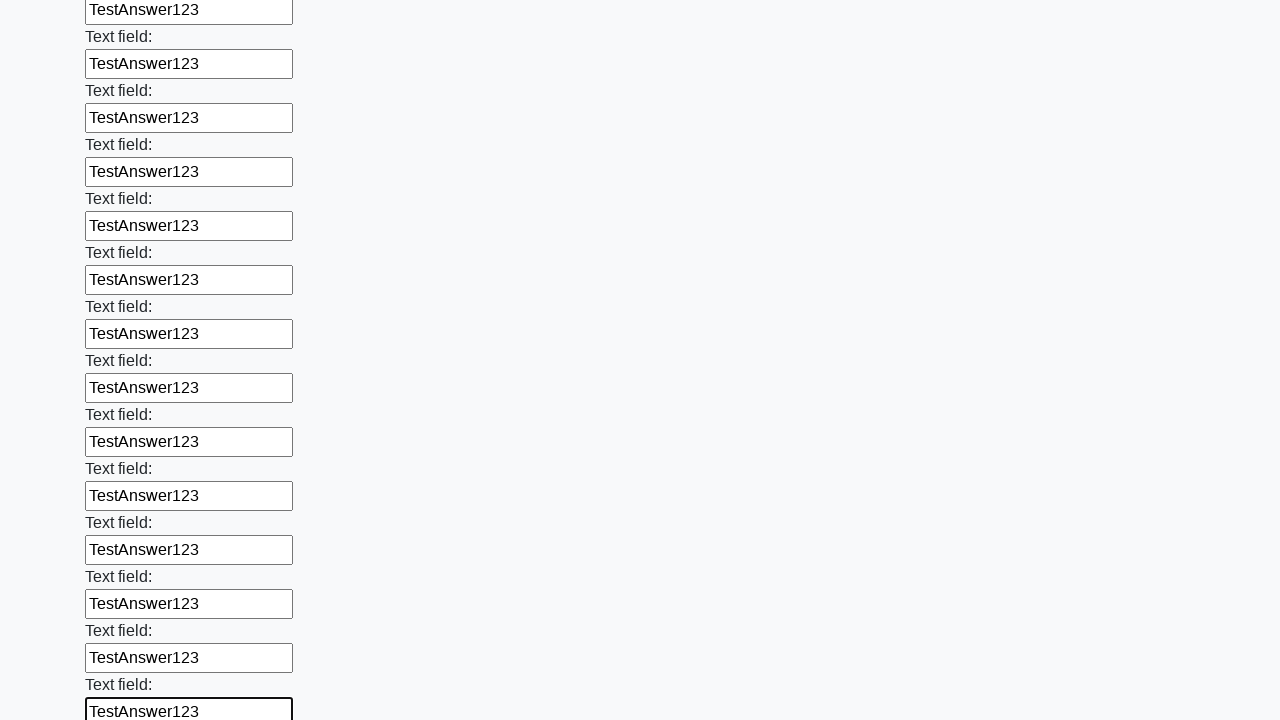

Filled input field with 'TestAnswer123' on input >> nth=76
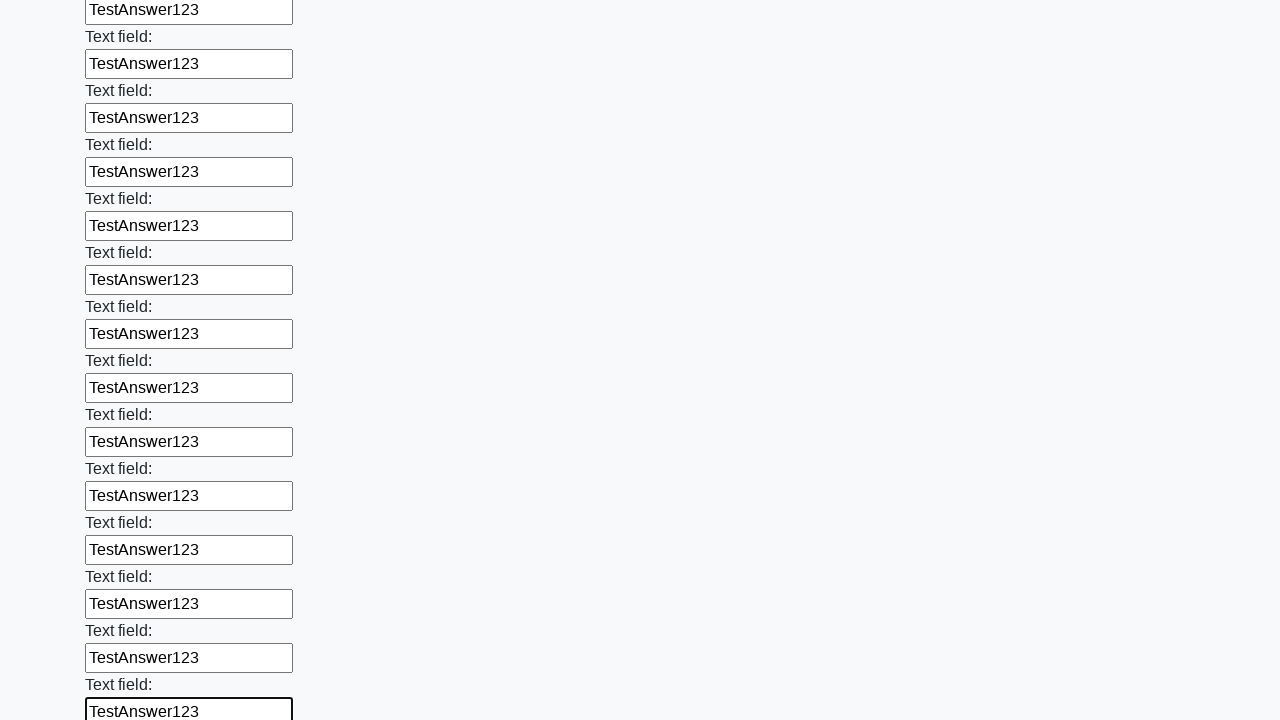

Filled input field with 'TestAnswer123' on input >> nth=77
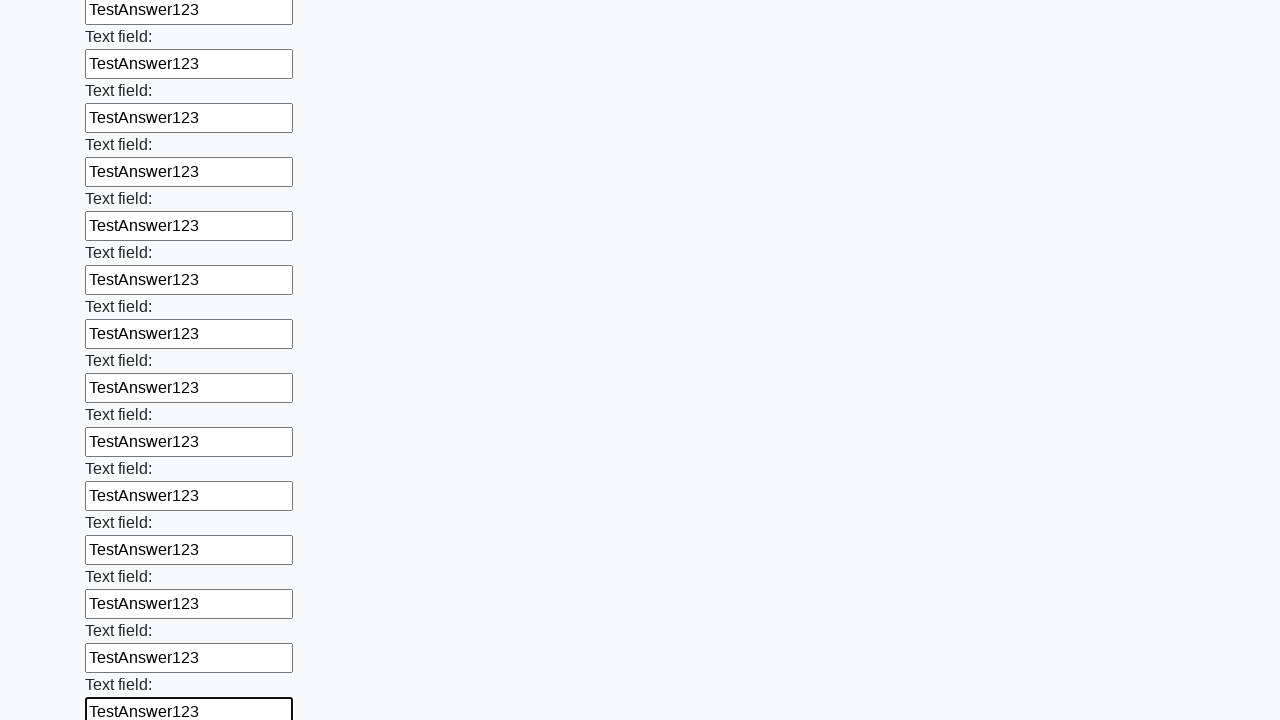

Filled input field with 'TestAnswer123' on input >> nth=78
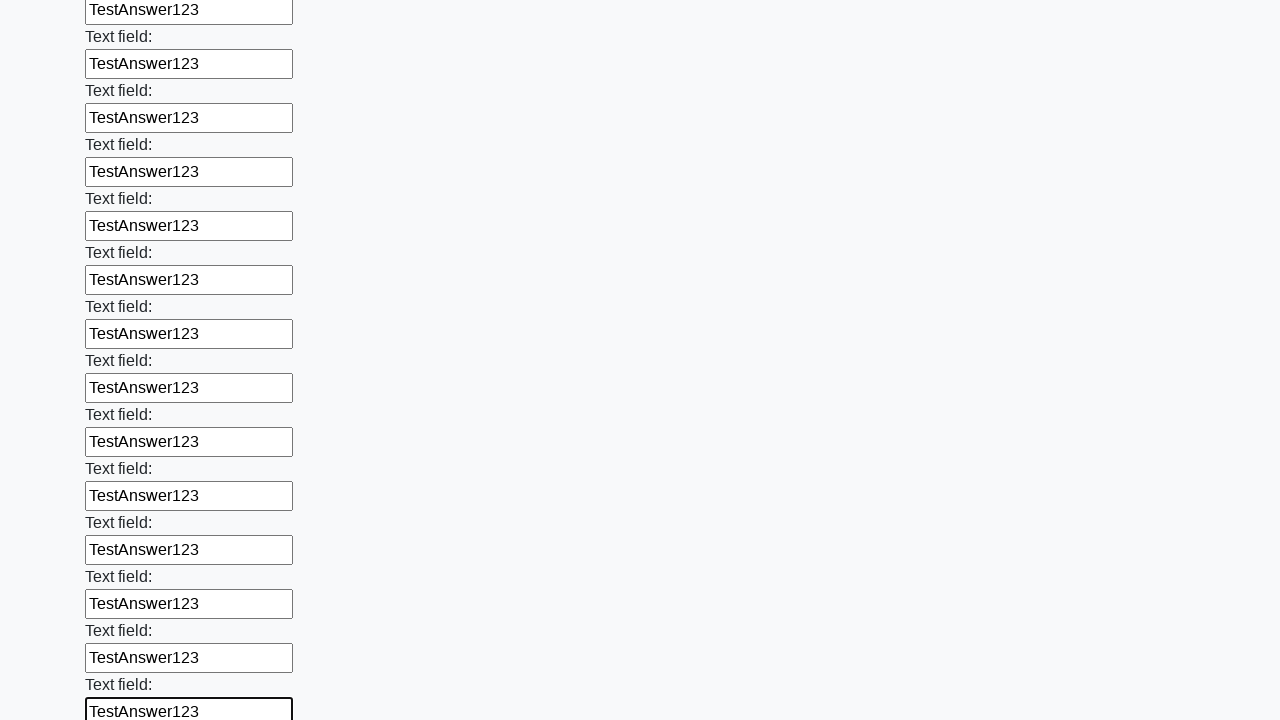

Filled input field with 'TestAnswer123' on input >> nth=79
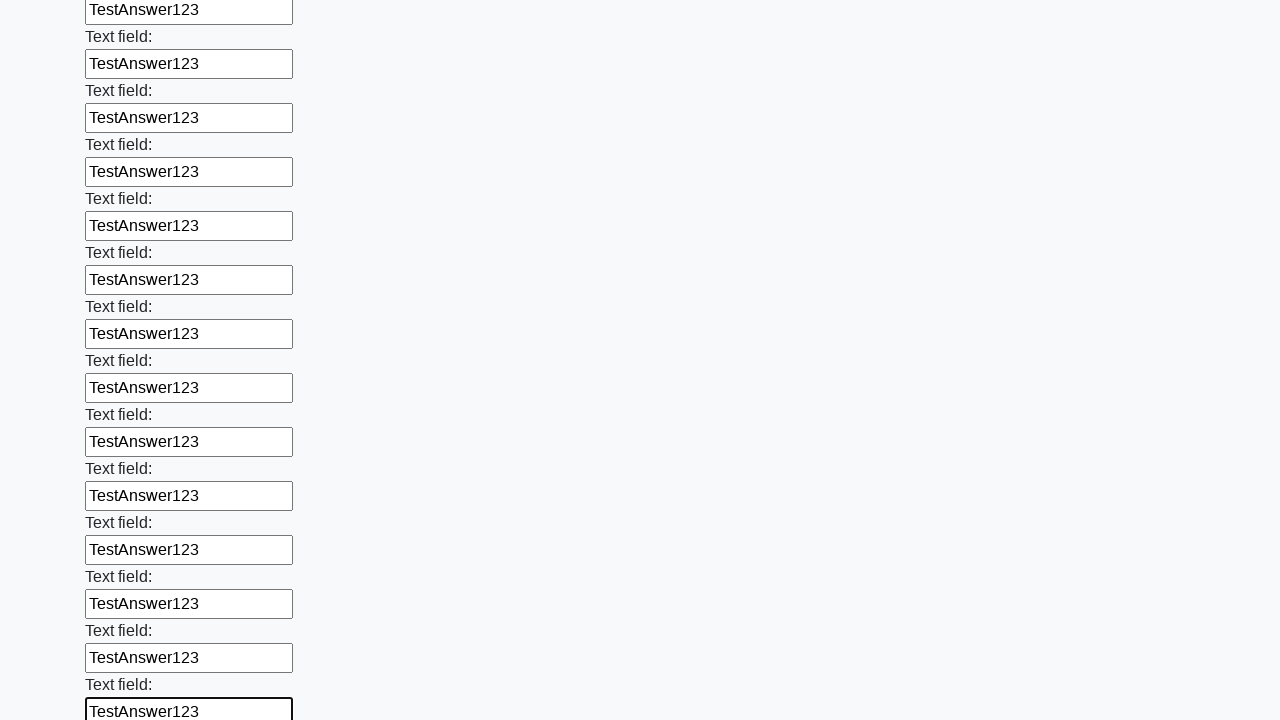

Filled input field with 'TestAnswer123' on input >> nth=80
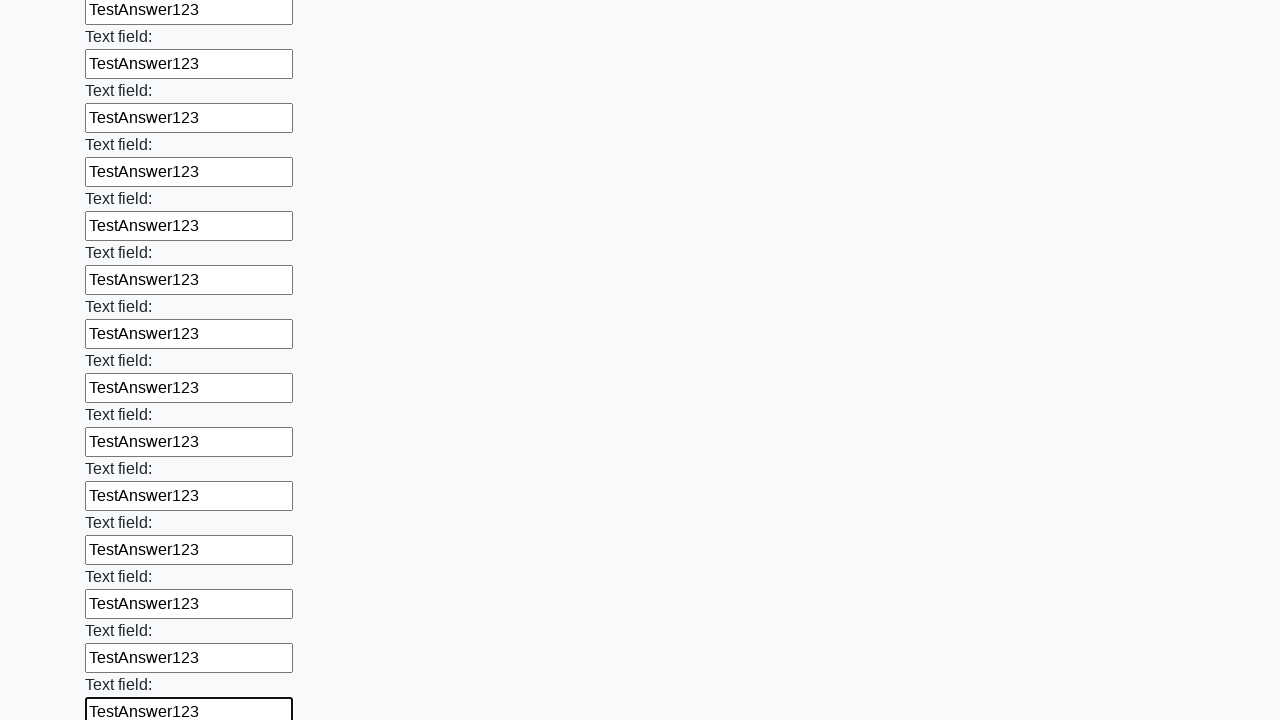

Filled input field with 'TestAnswer123' on input >> nth=81
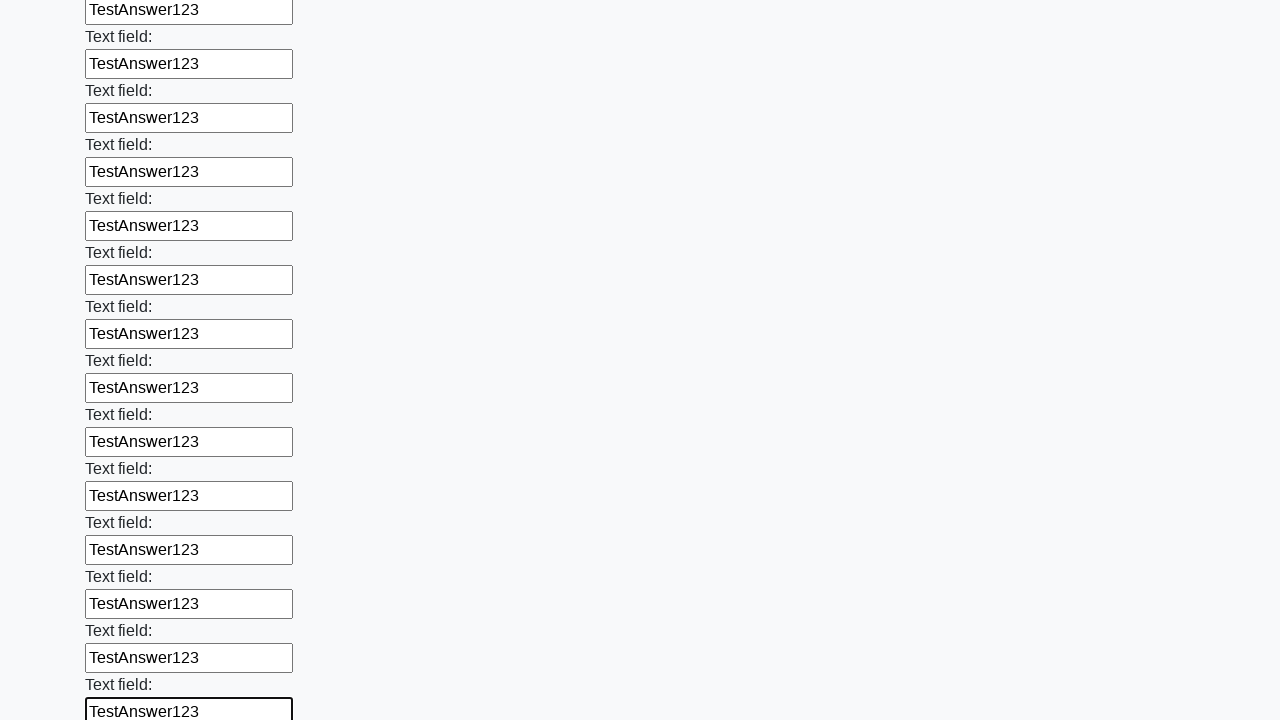

Filled input field with 'TestAnswer123' on input >> nth=82
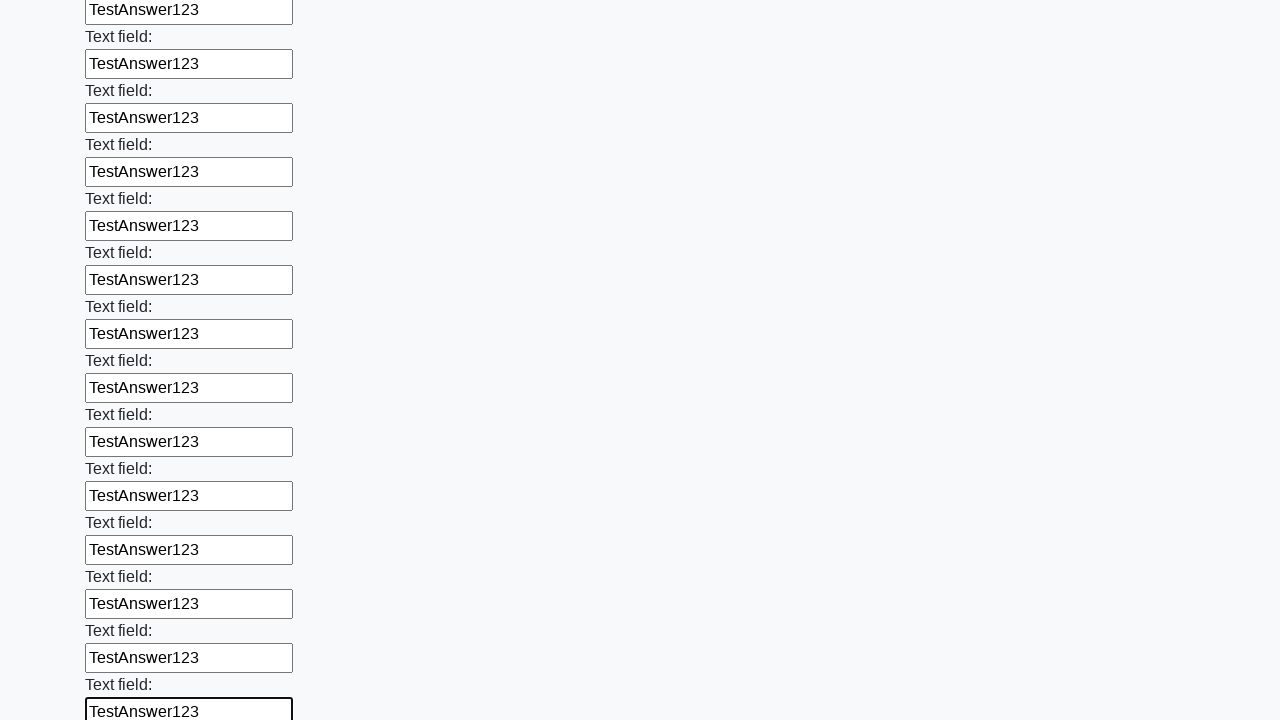

Filled input field with 'TestAnswer123' on input >> nth=83
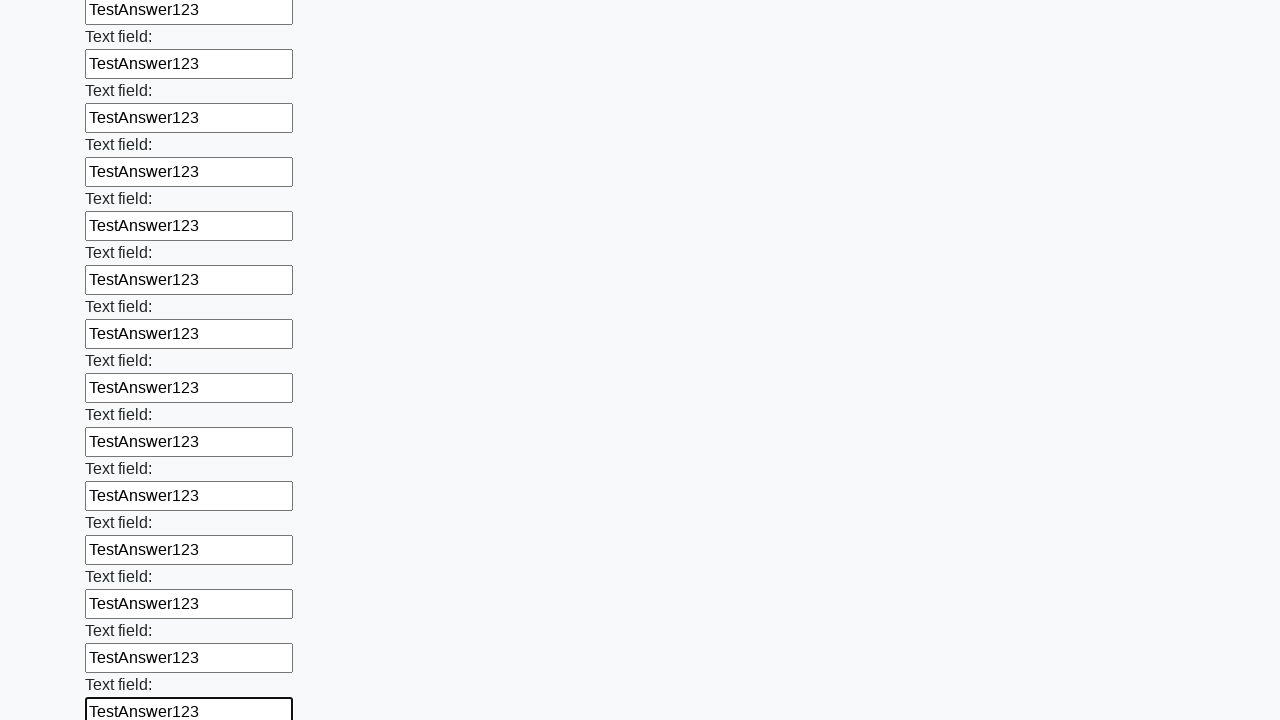

Filled input field with 'TestAnswer123' on input >> nth=84
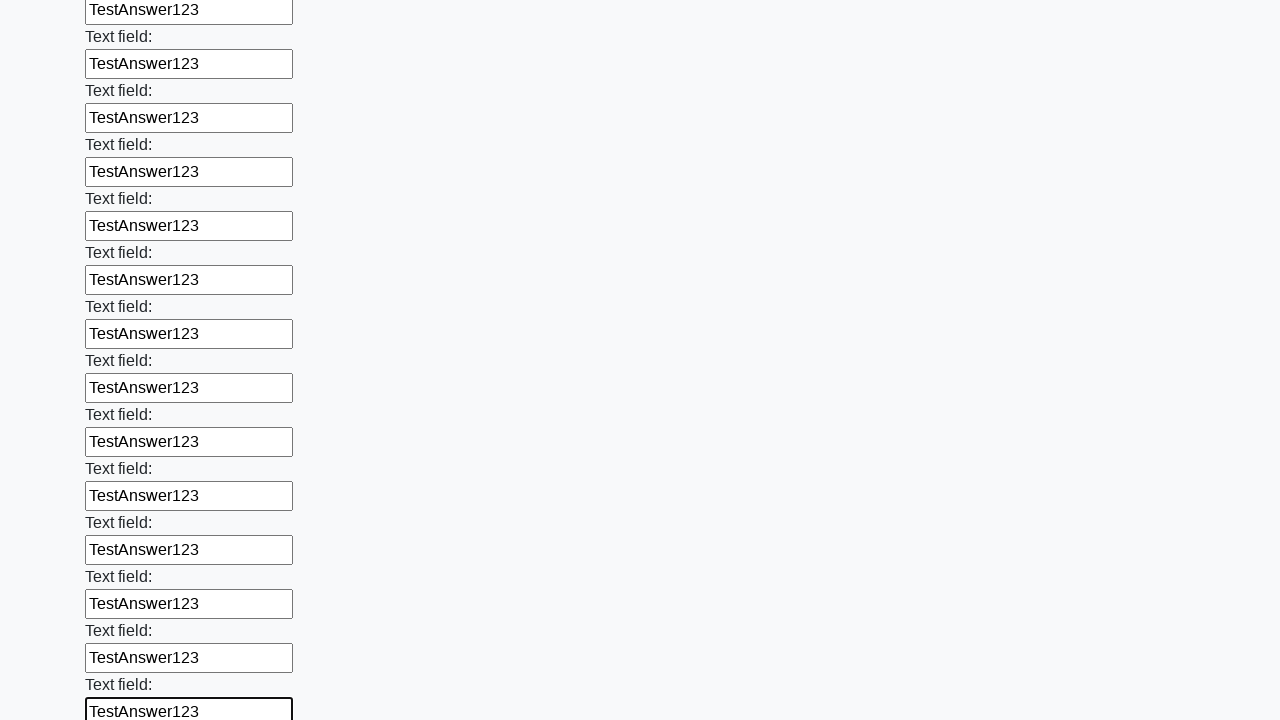

Filled input field with 'TestAnswer123' on input >> nth=85
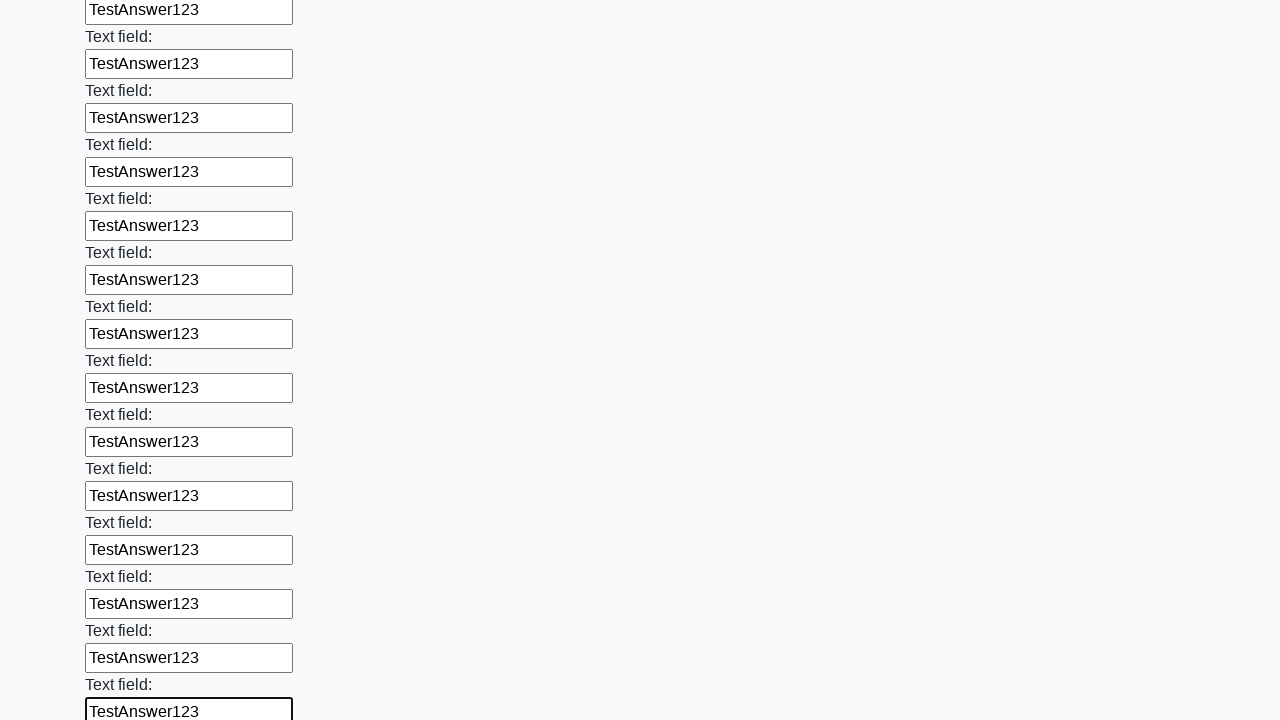

Filled input field with 'TestAnswer123' on input >> nth=86
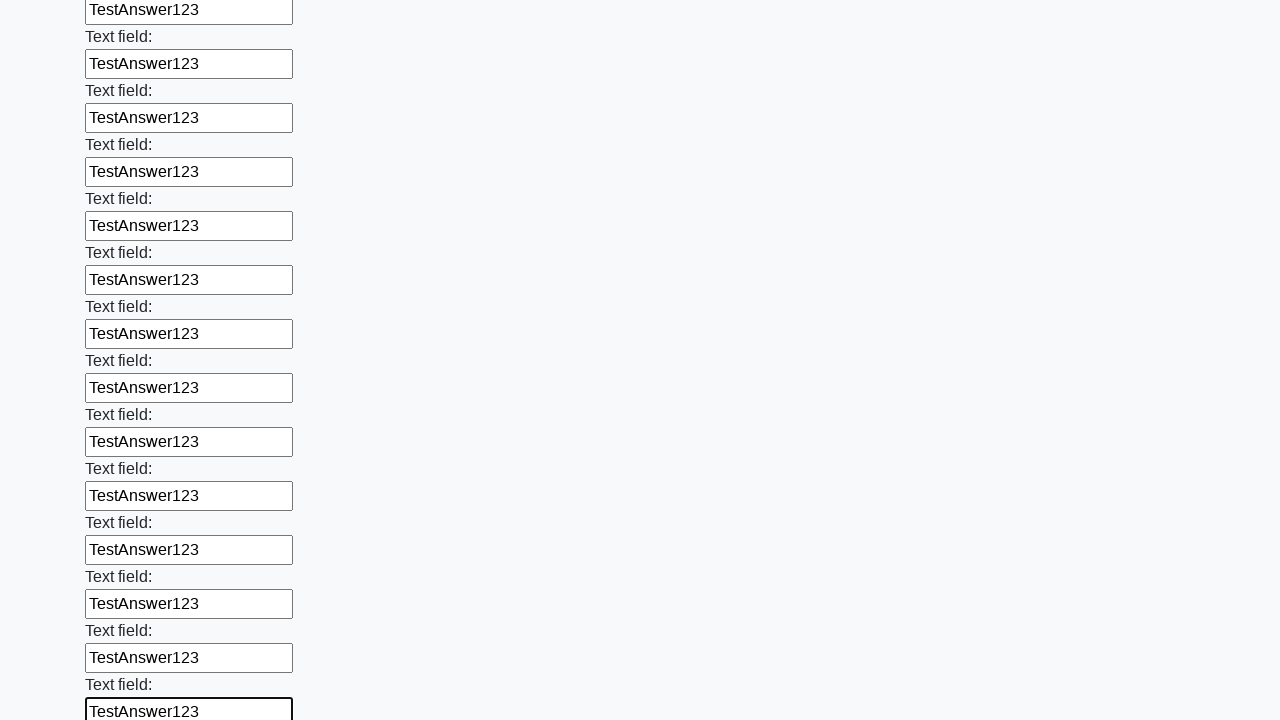

Filled input field with 'TestAnswer123' on input >> nth=87
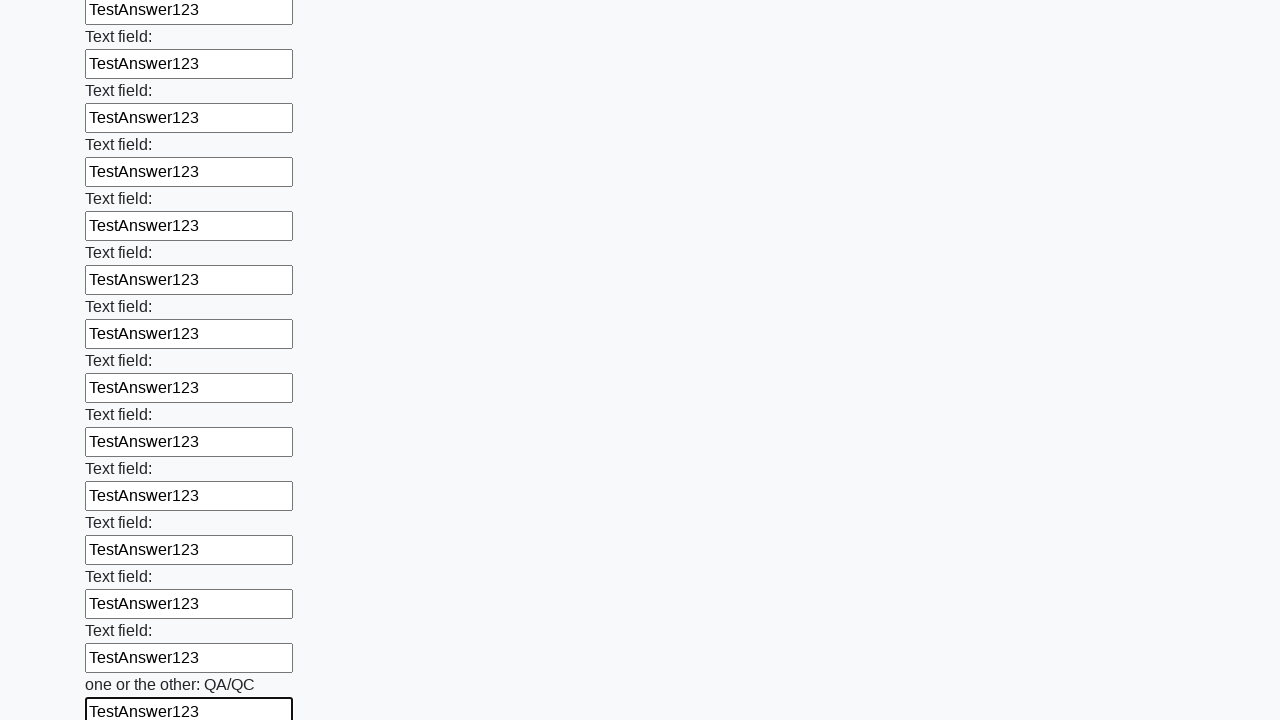

Filled input field with 'TestAnswer123' on input >> nth=88
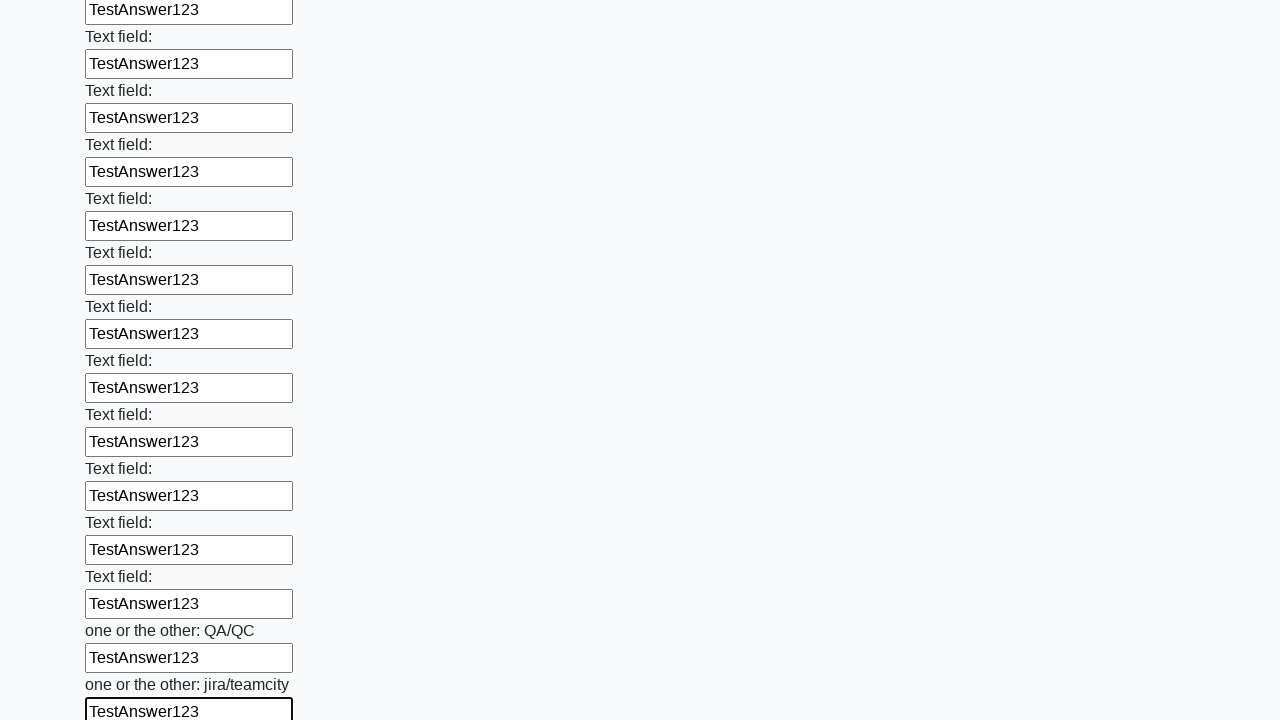

Filled input field with 'TestAnswer123' on input >> nth=89
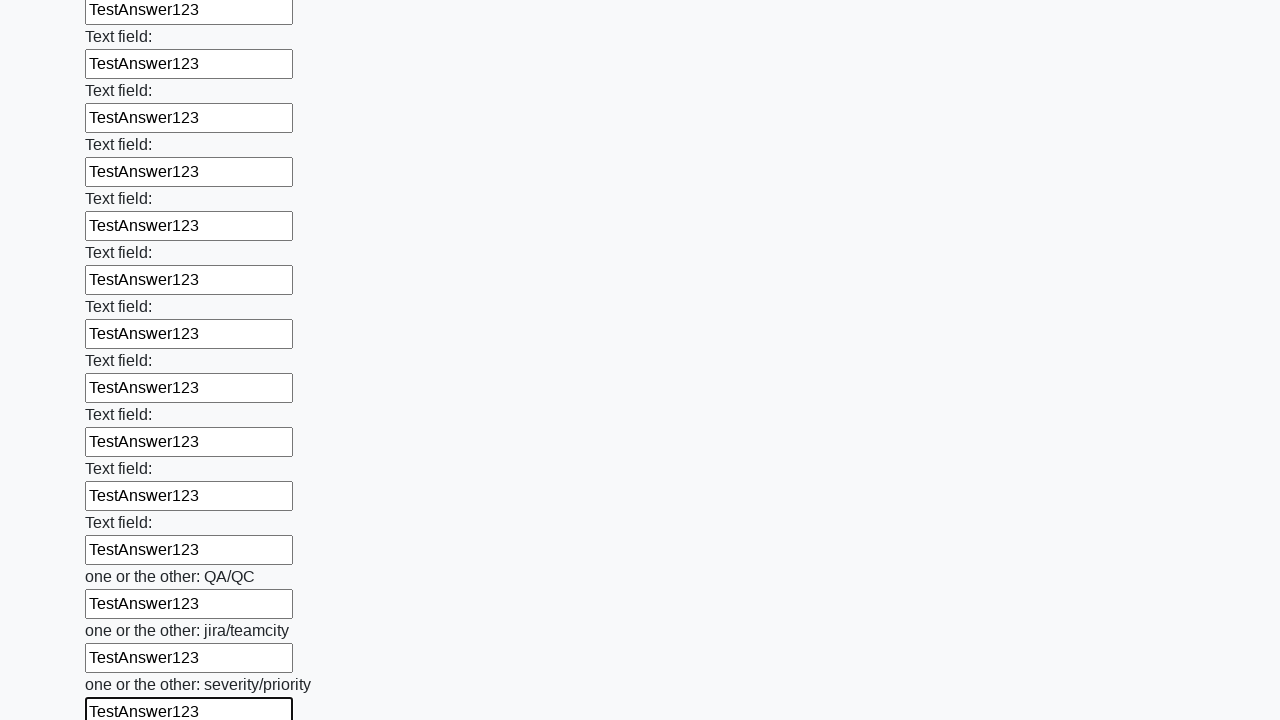

Filled input field with 'TestAnswer123' on input >> nth=90
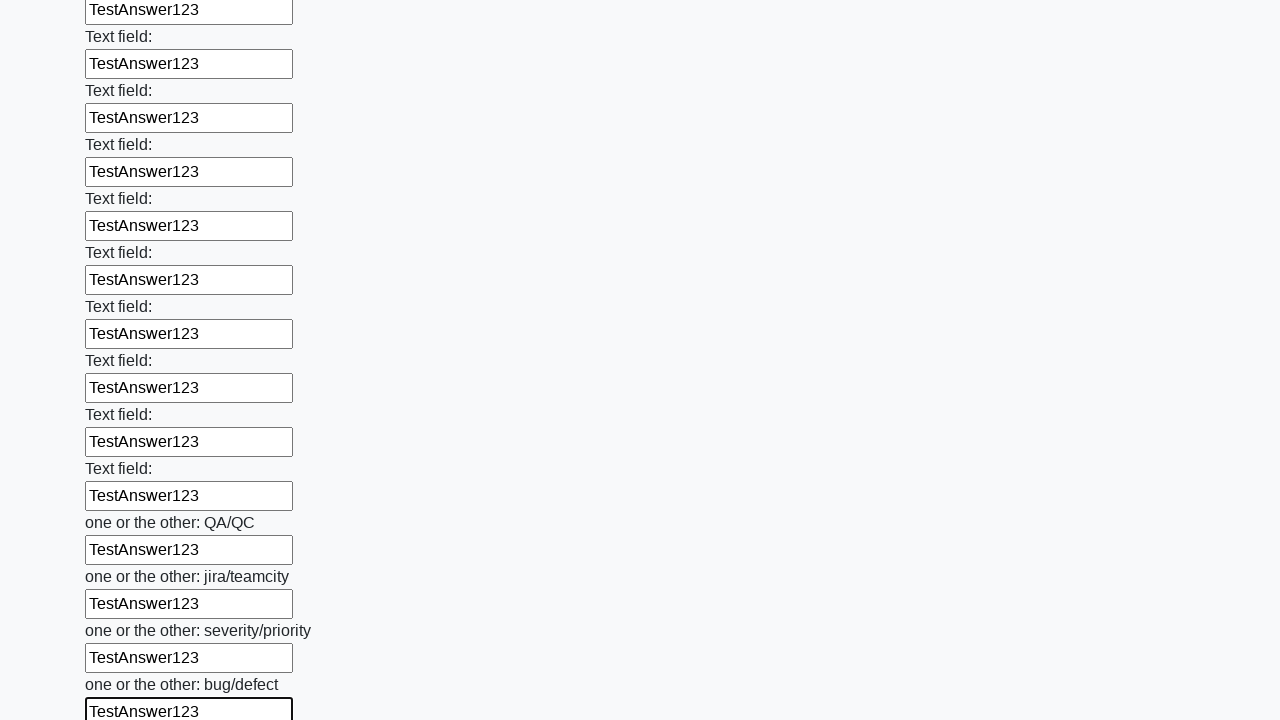

Filled input field with 'TestAnswer123' on input >> nth=91
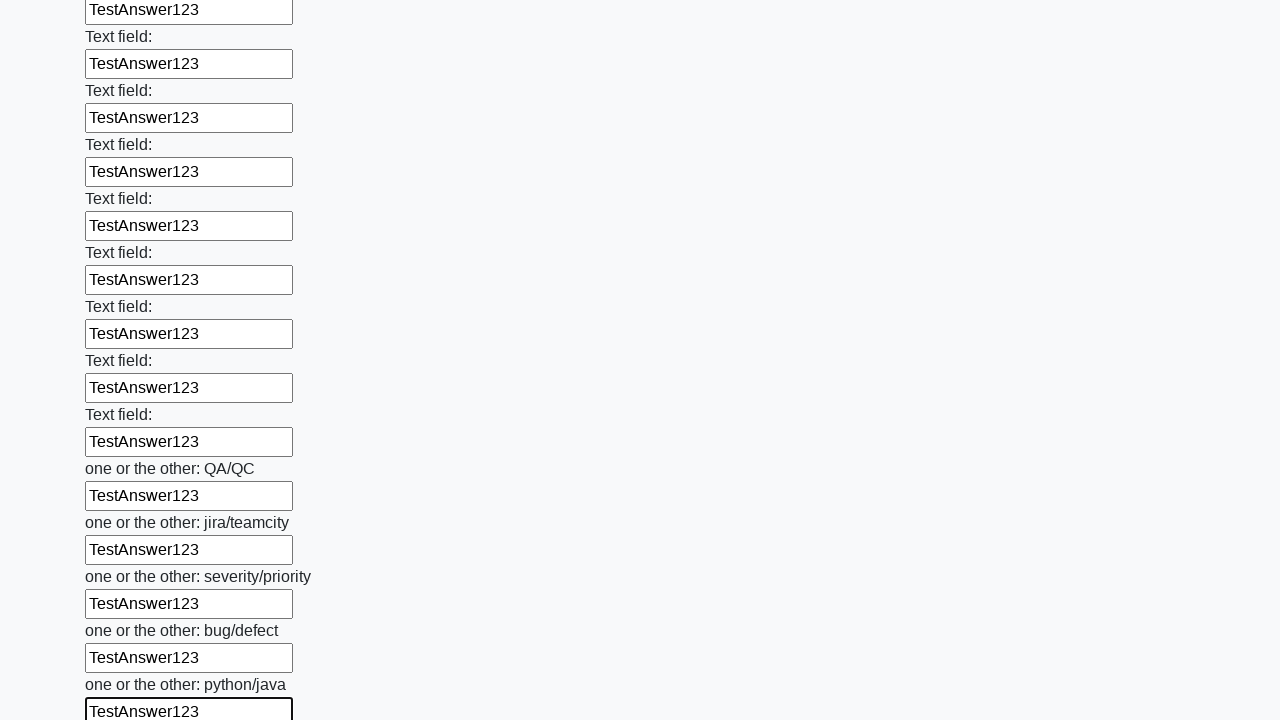

Filled input field with 'TestAnswer123' on input >> nth=92
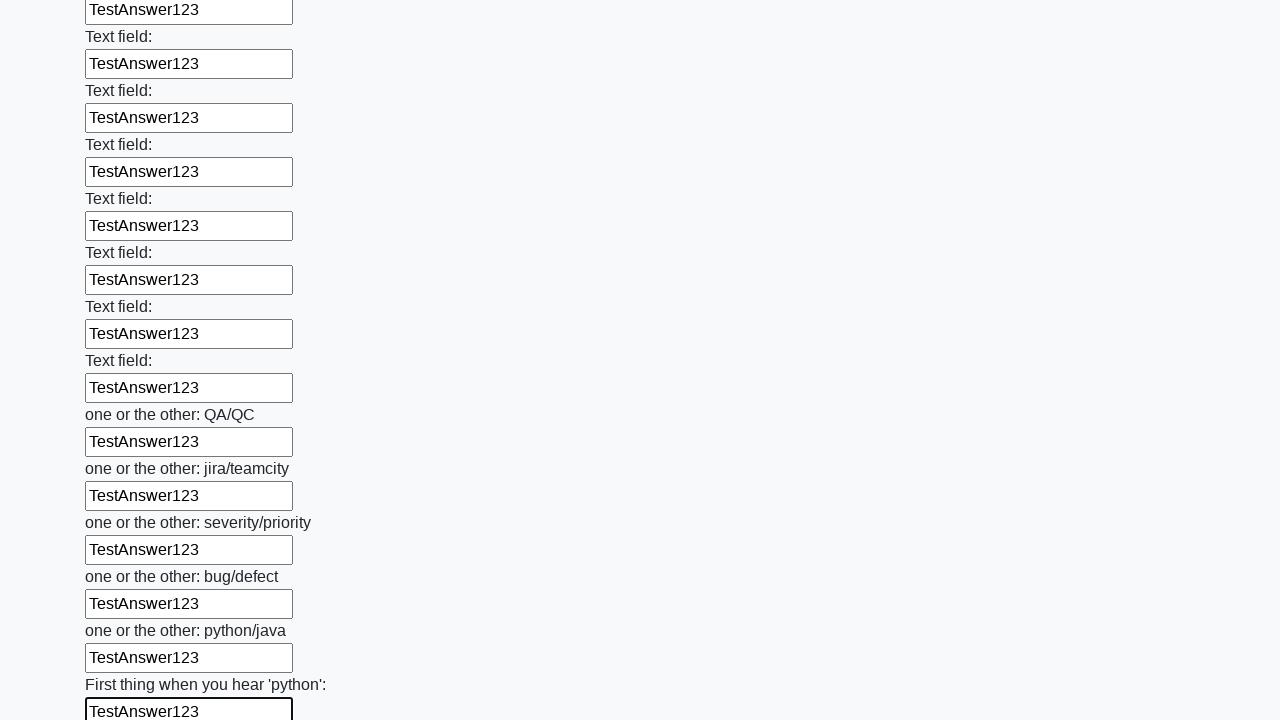

Filled input field with 'TestAnswer123' on input >> nth=93
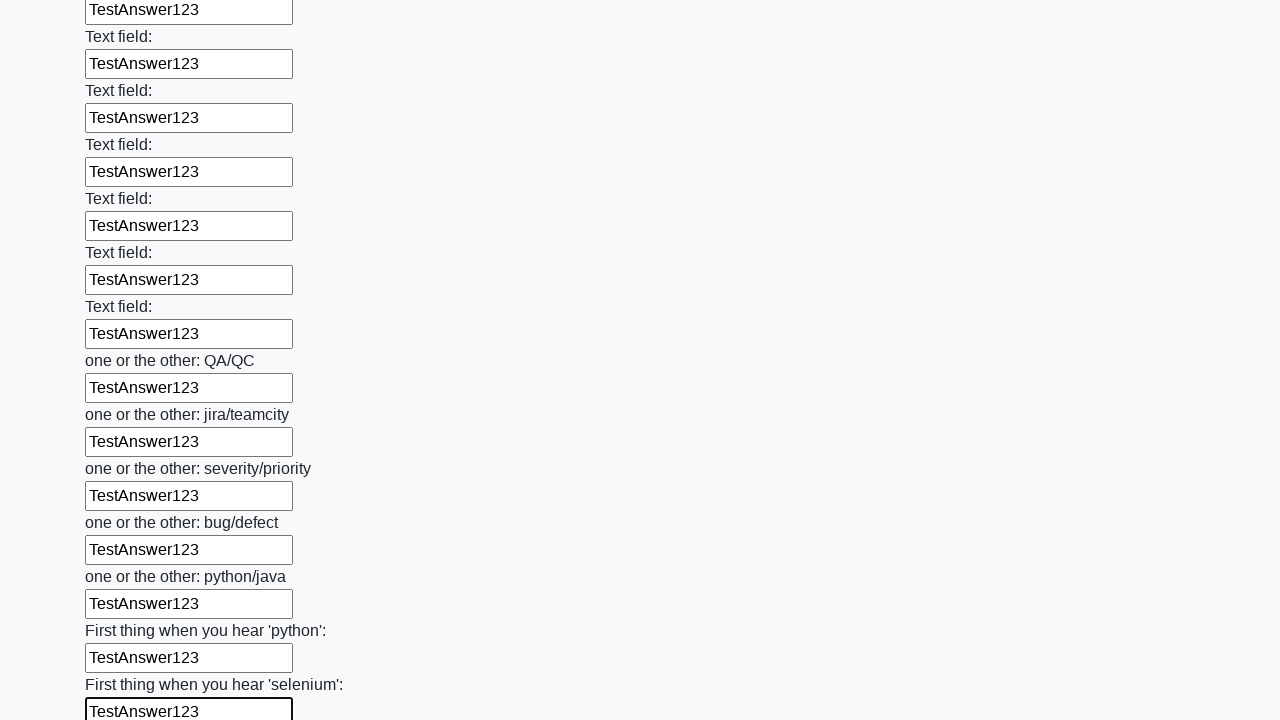

Filled input field with 'TestAnswer123' on input >> nth=94
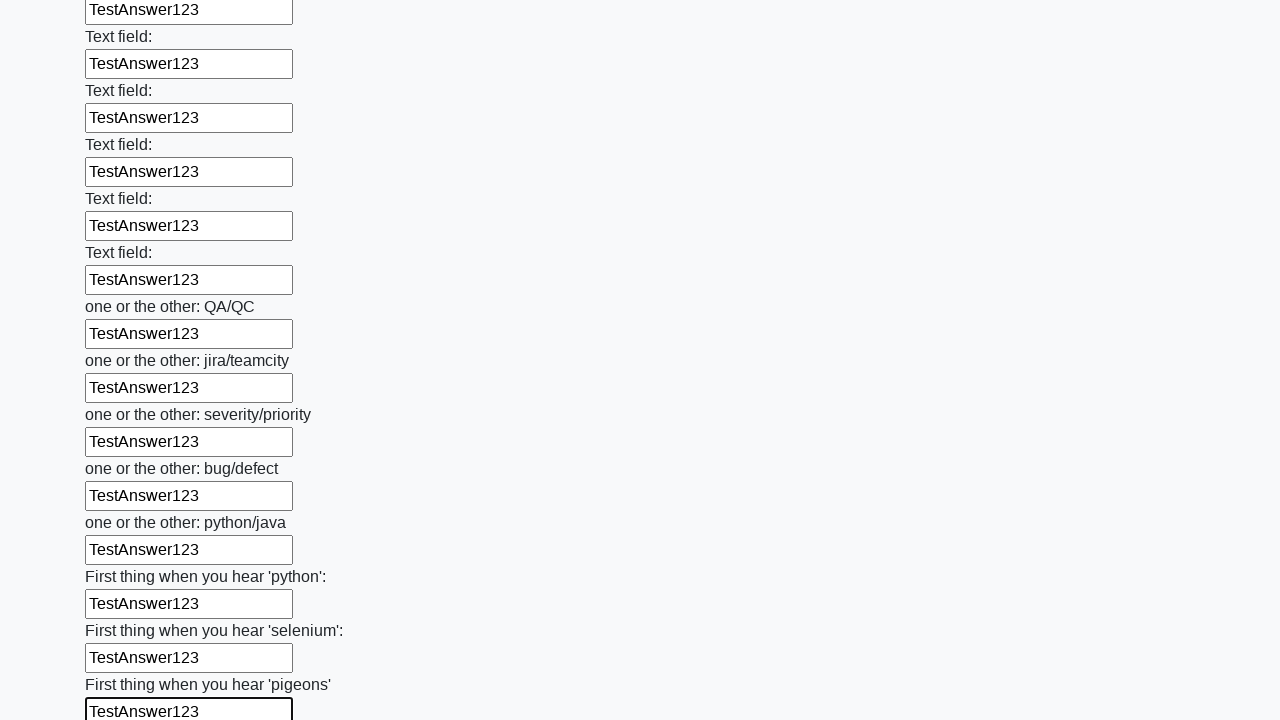

Filled input field with 'TestAnswer123' on input >> nth=95
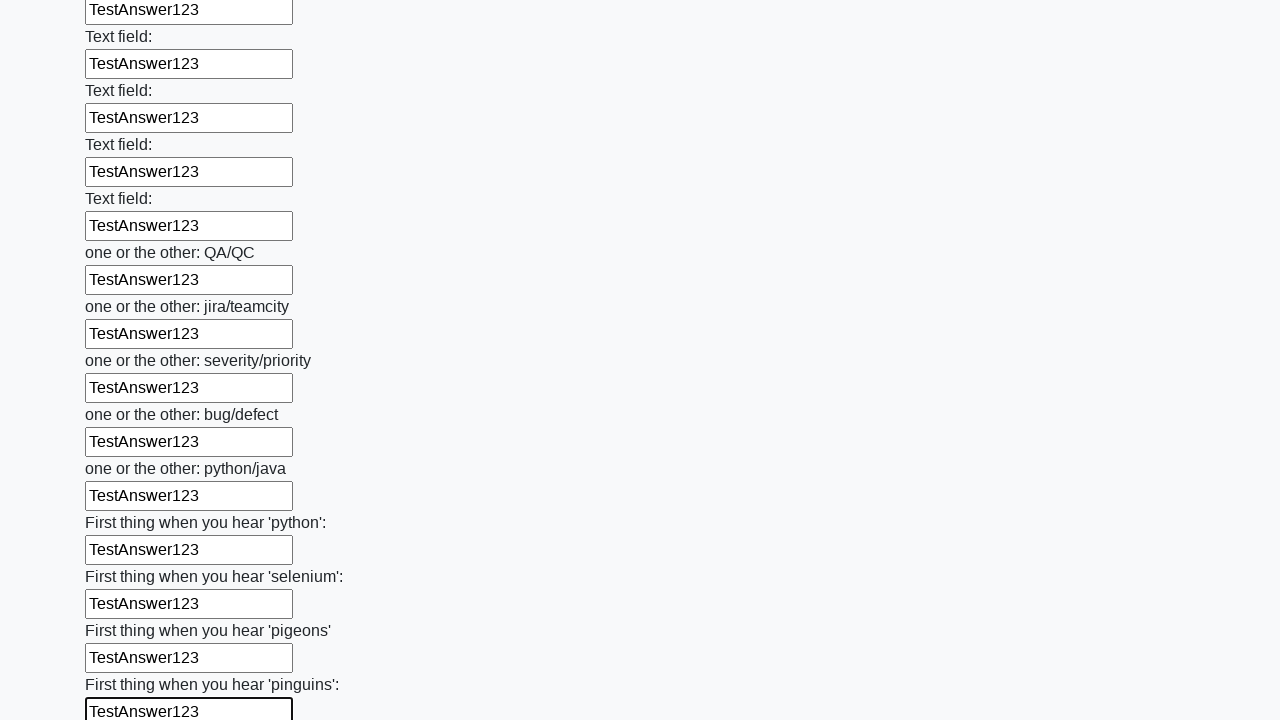

Filled input field with 'TestAnswer123' on input >> nth=96
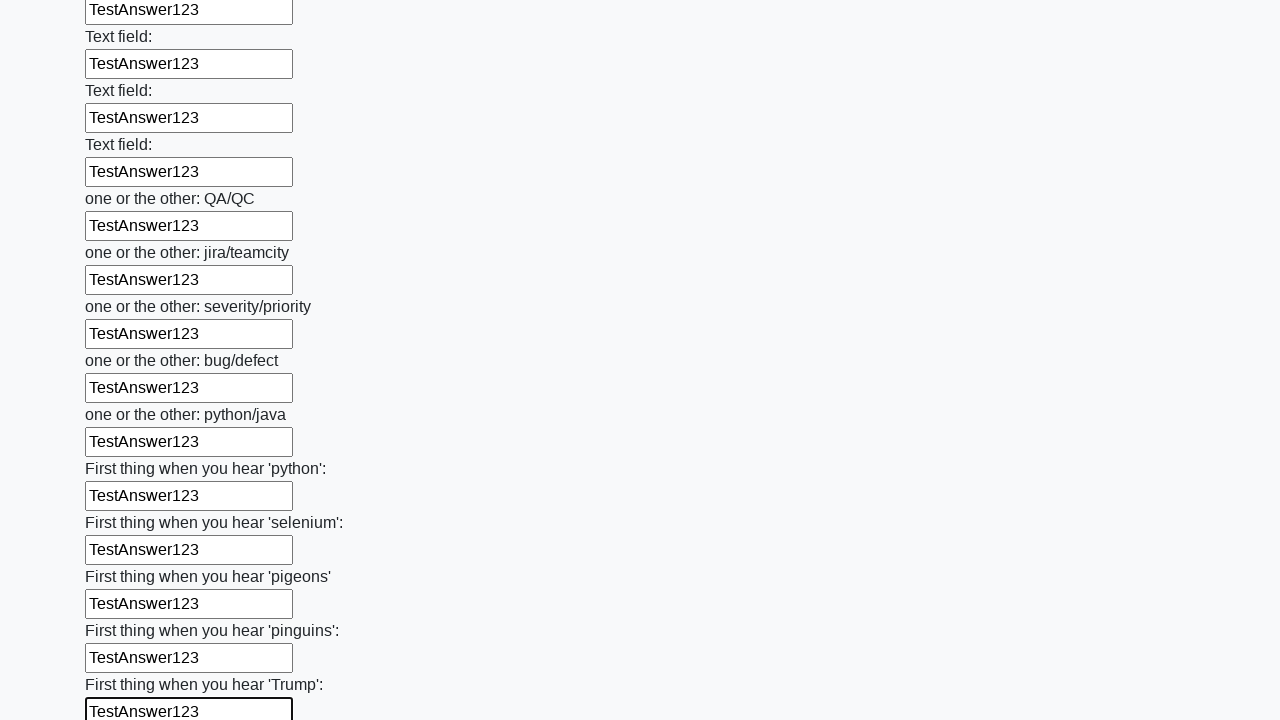

Filled input field with 'TestAnswer123' on input >> nth=97
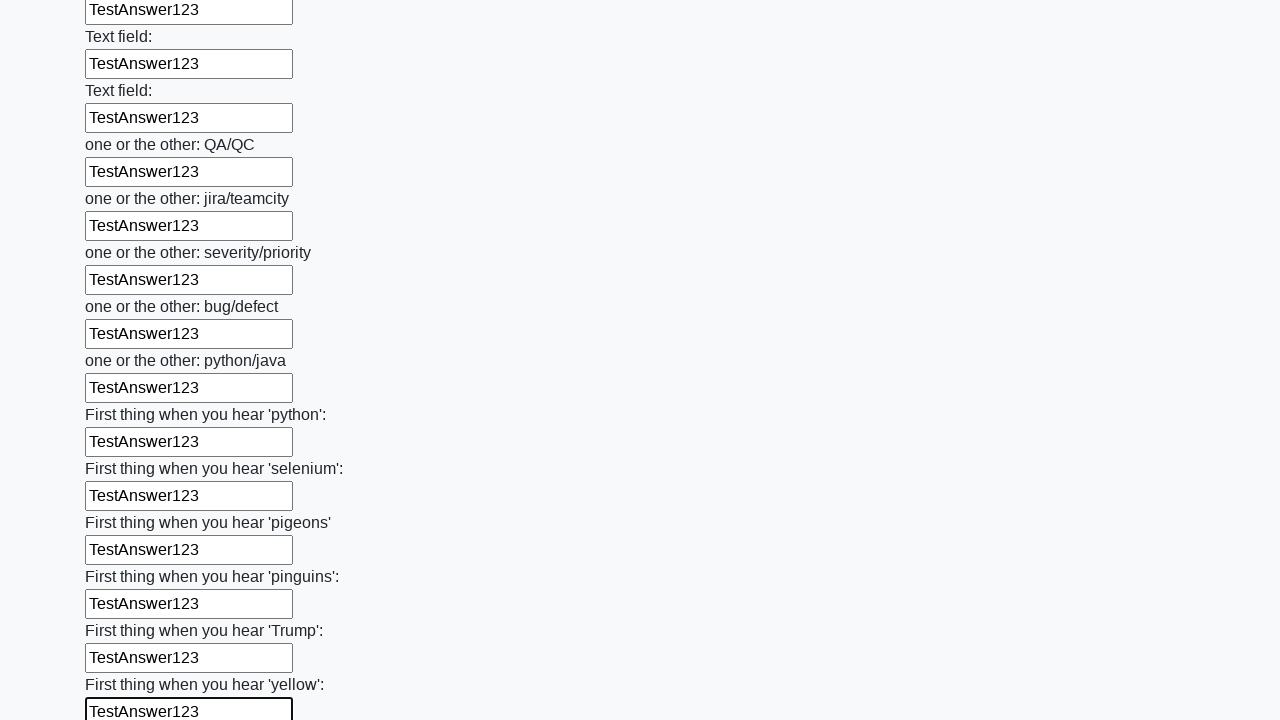

Filled input field with 'TestAnswer123' on input >> nth=98
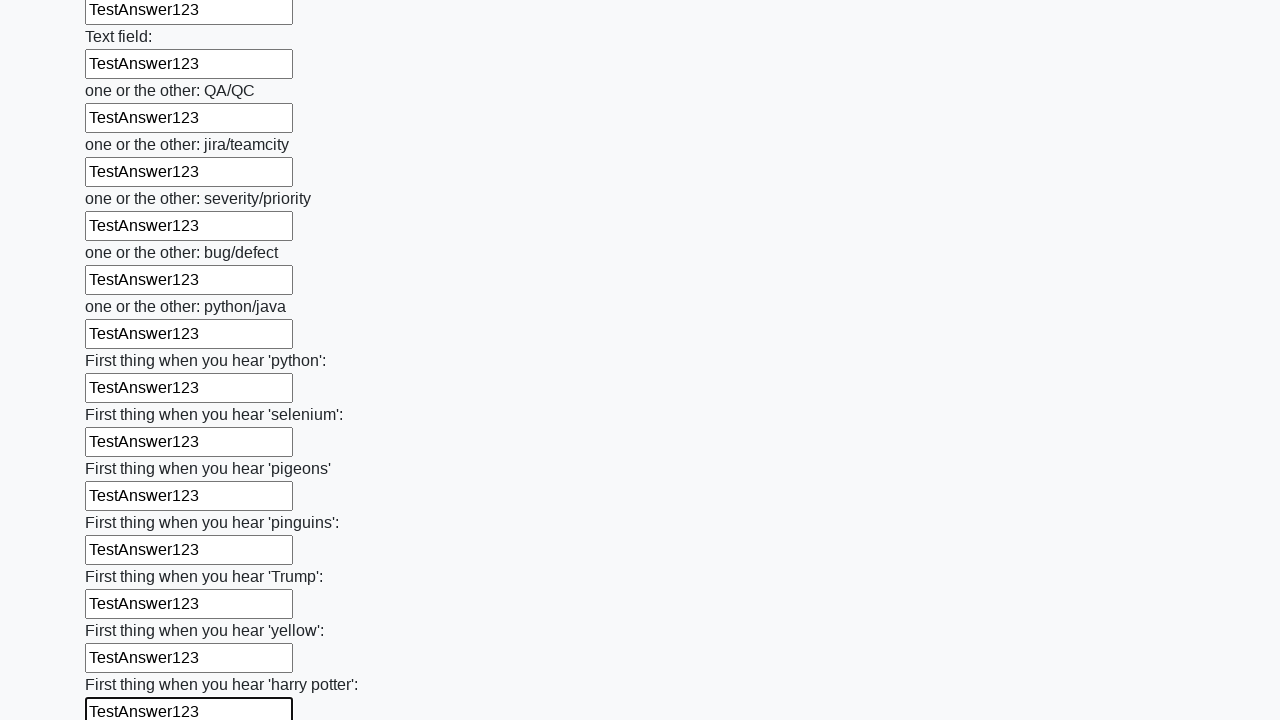

Filled input field with 'TestAnswer123' on input >> nth=99
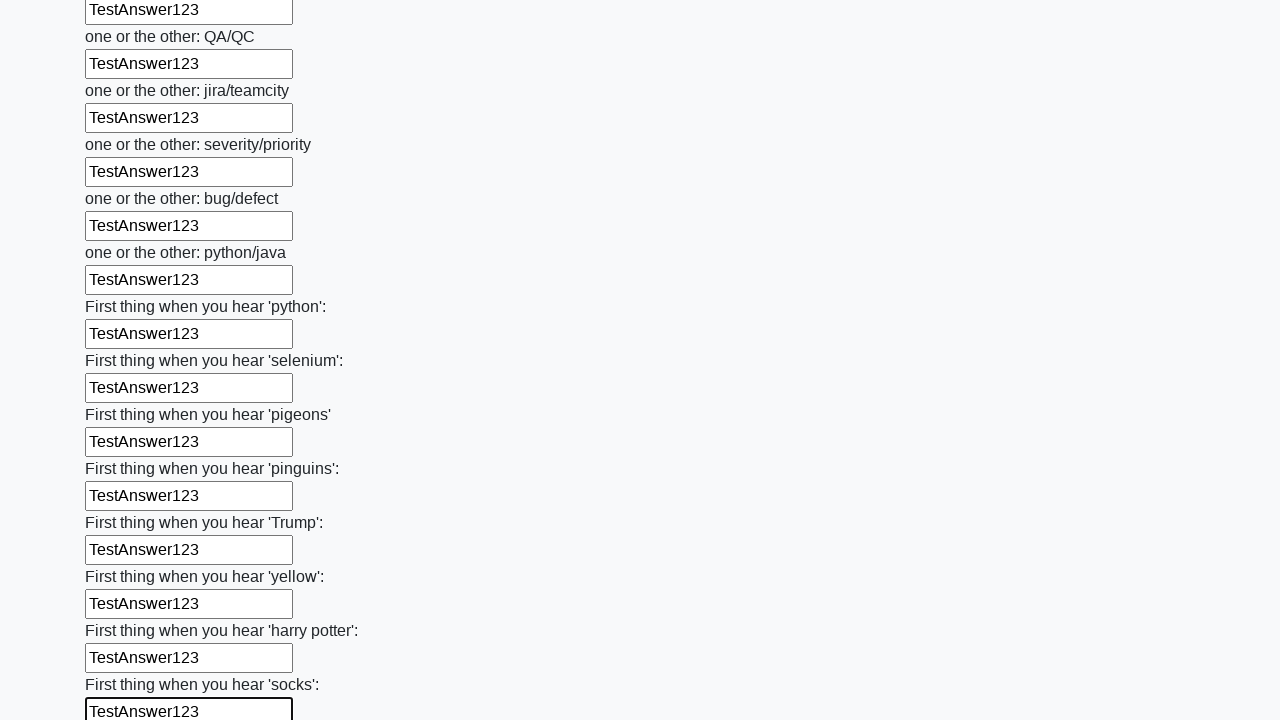

Clicked submit button to submit the form at (123, 611) on button.btn
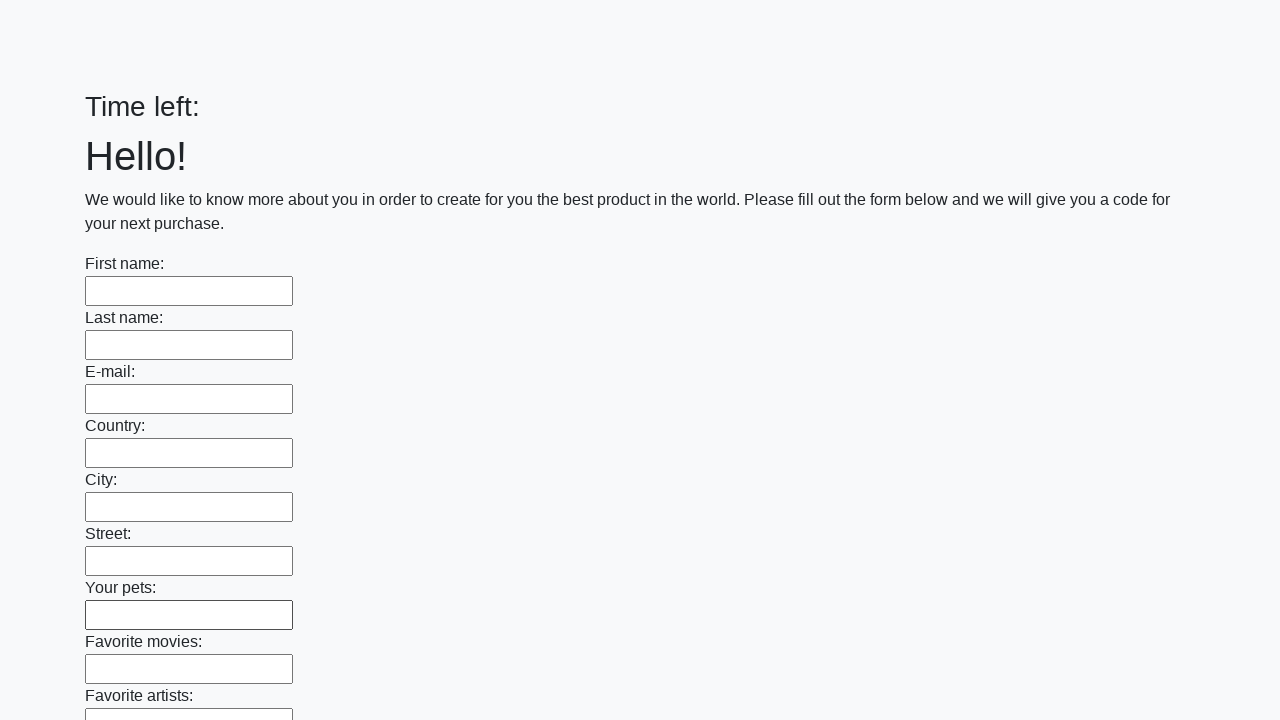

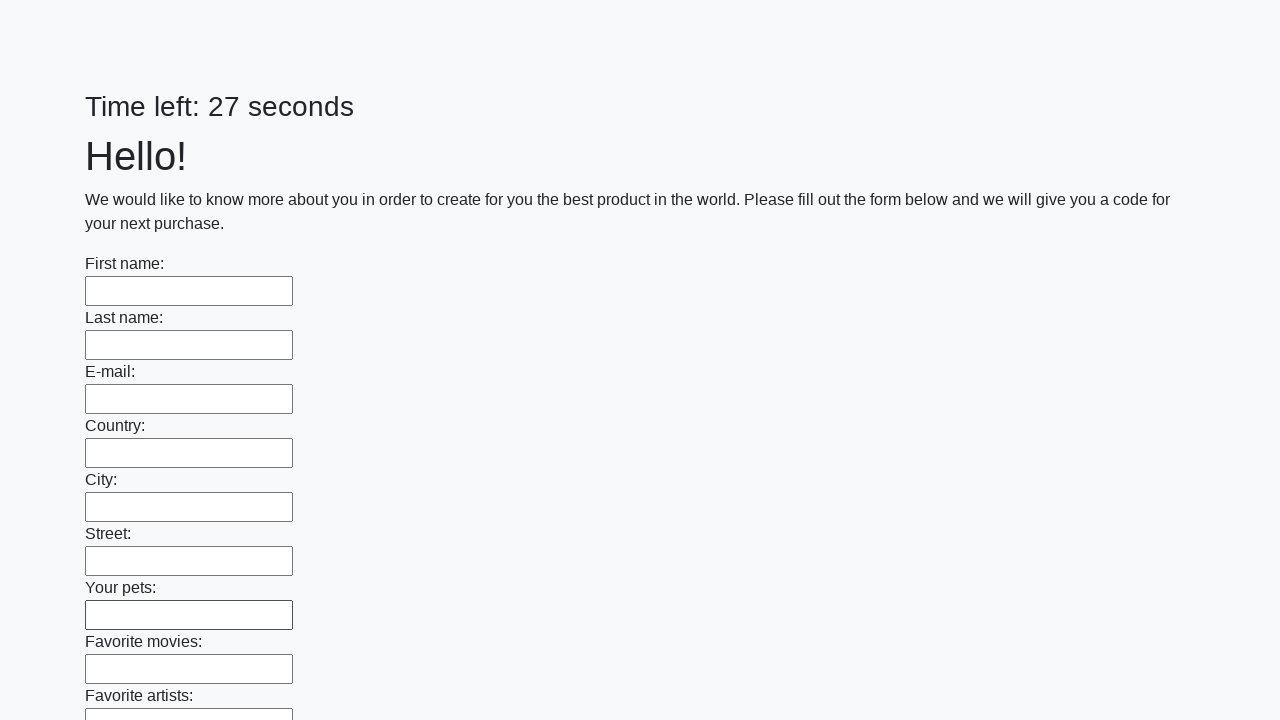